Tests filling out a large form by entering the same text into all input fields and clicking the submit button

Starting URL: http://suninjuly.github.io/huge_form.html

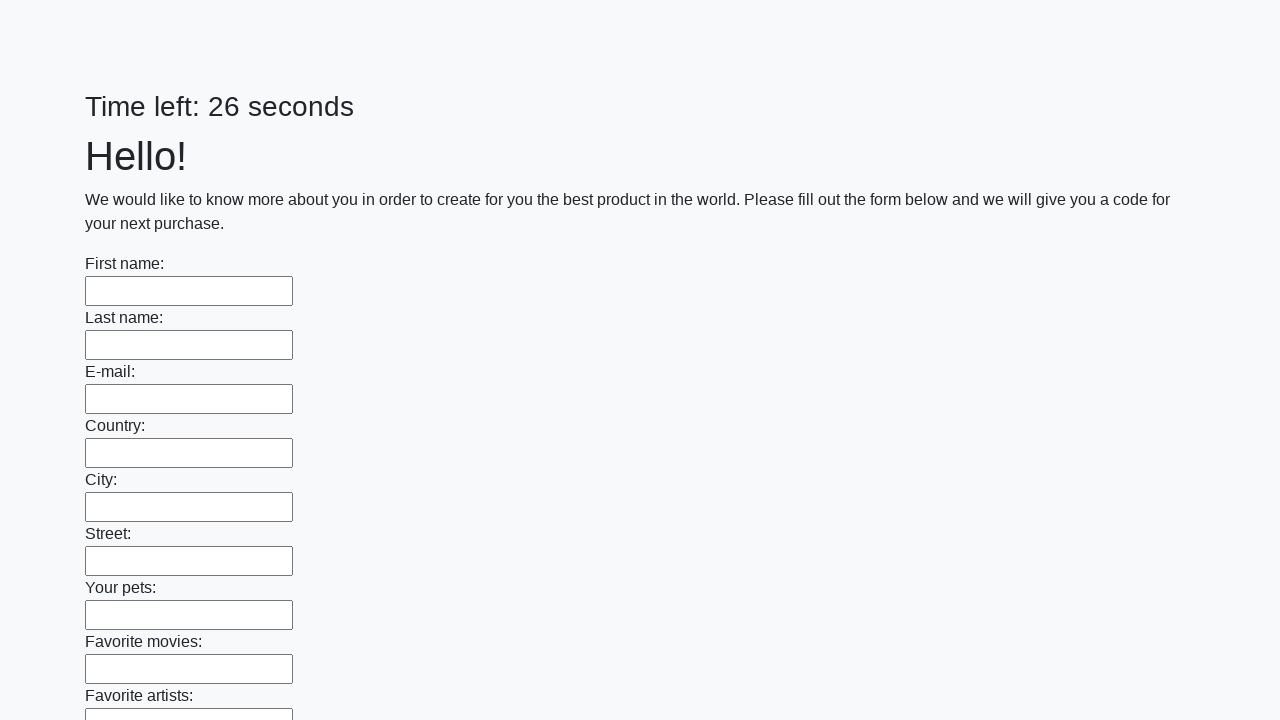

Navigated to huge form page
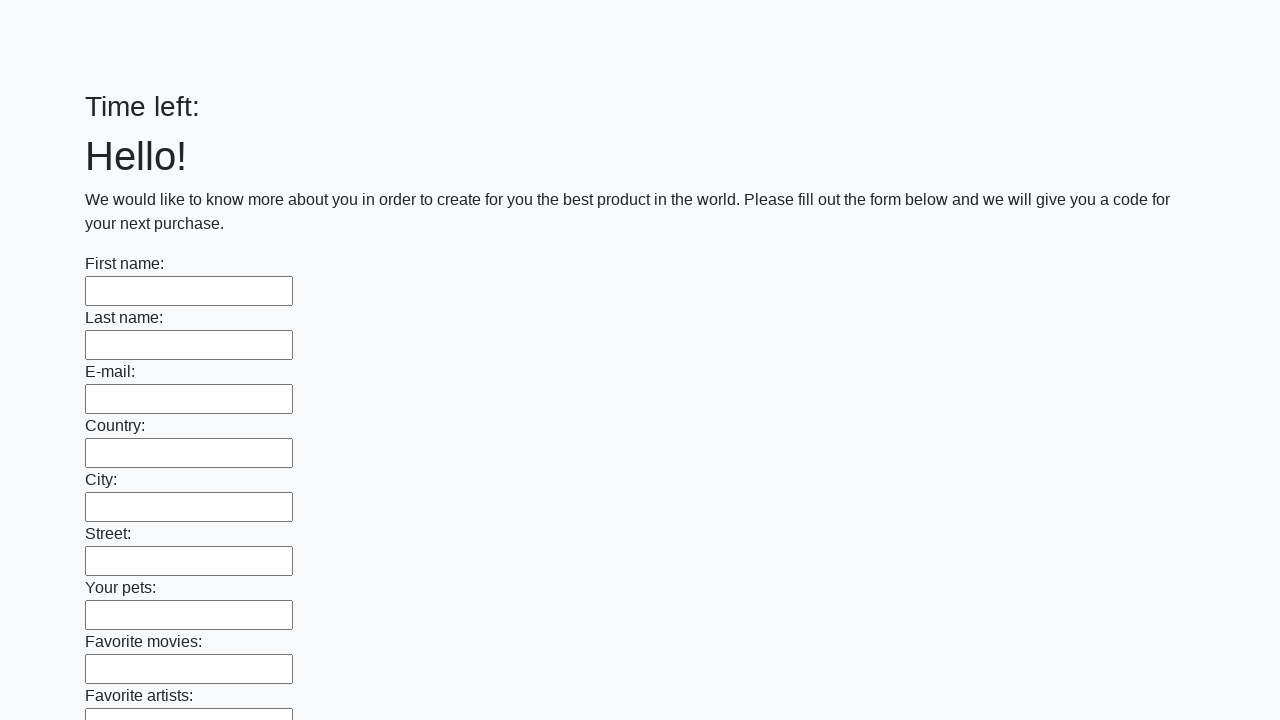

Filled input field with 'My answer' on input >> nth=0
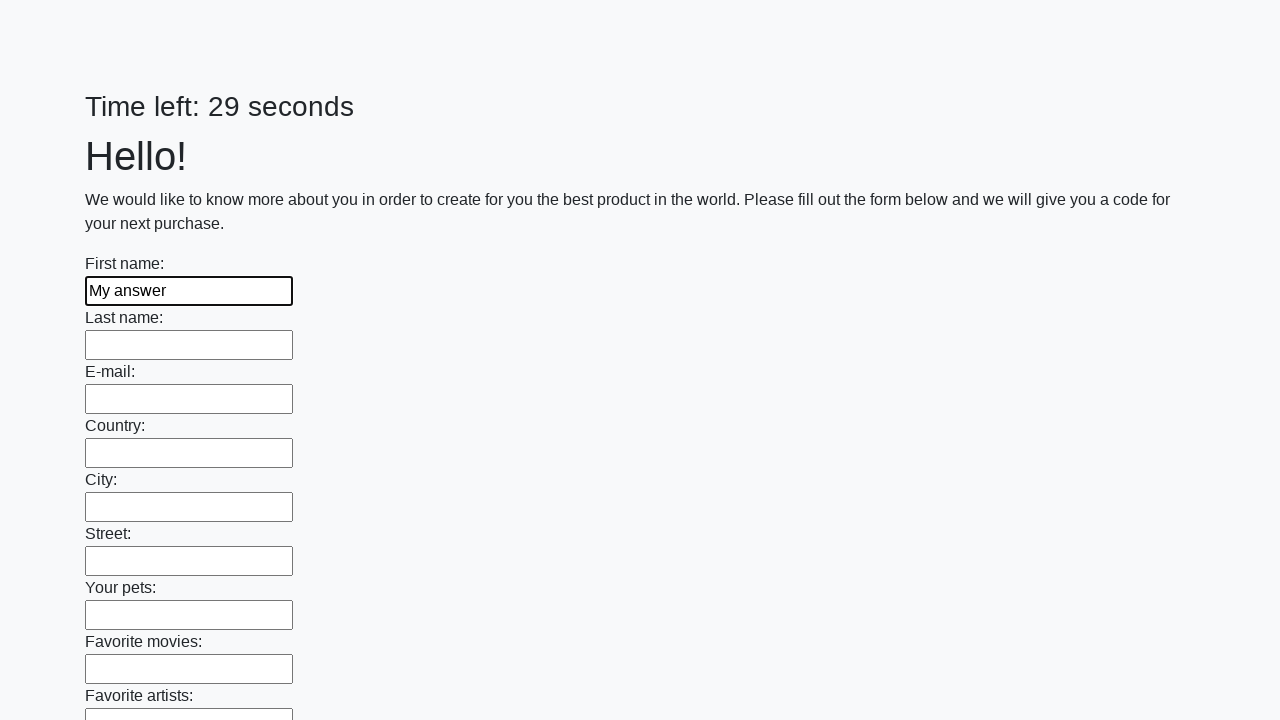

Filled input field with 'My answer' on input >> nth=1
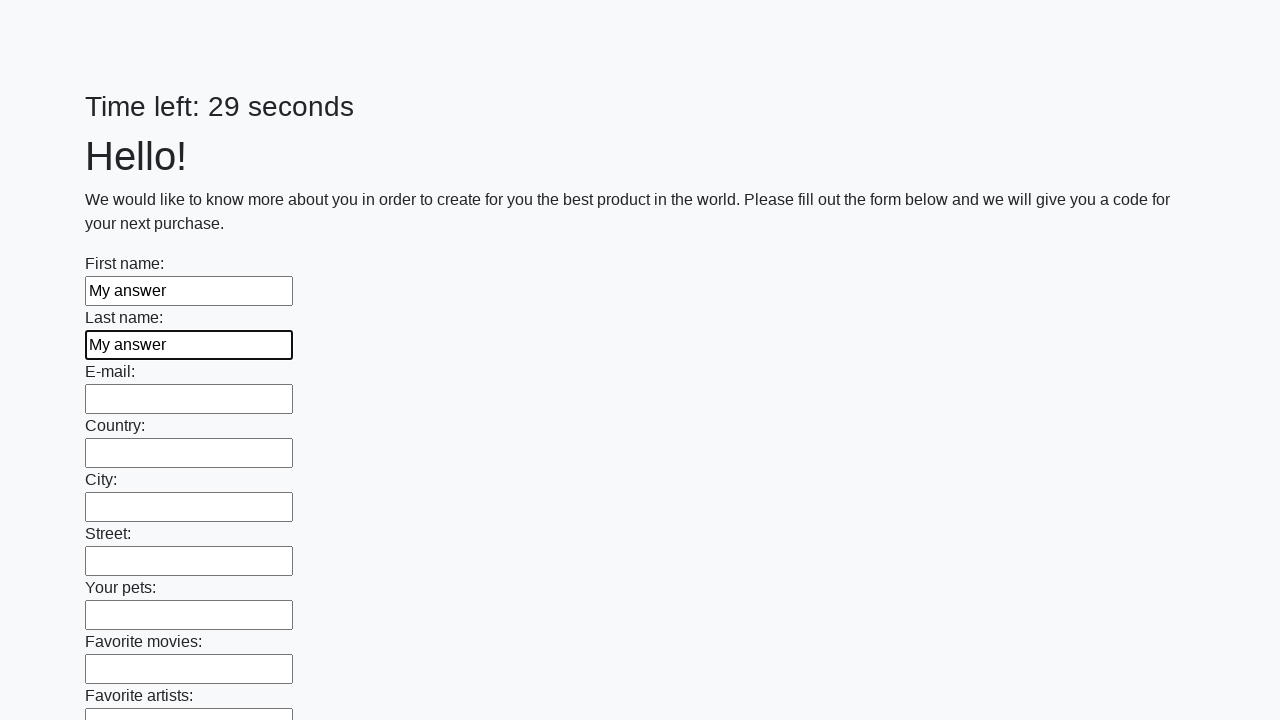

Filled input field with 'My answer' on input >> nth=2
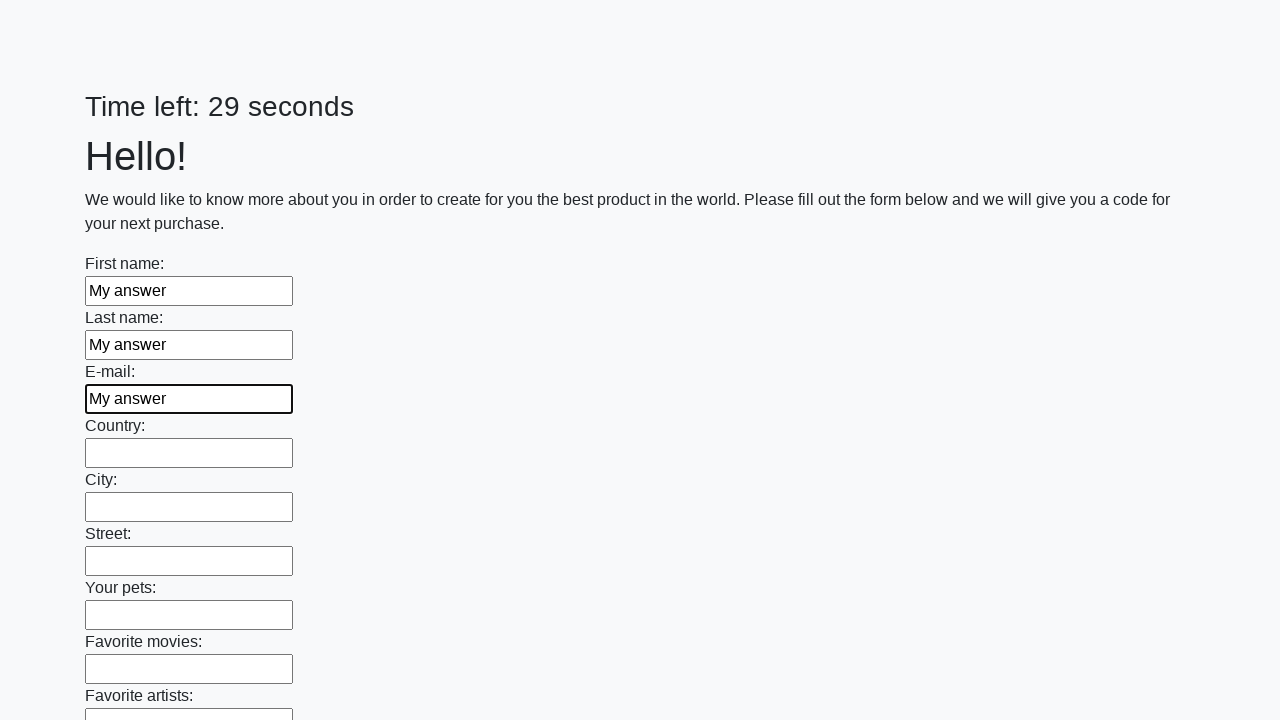

Filled input field with 'My answer' on input >> nth=3
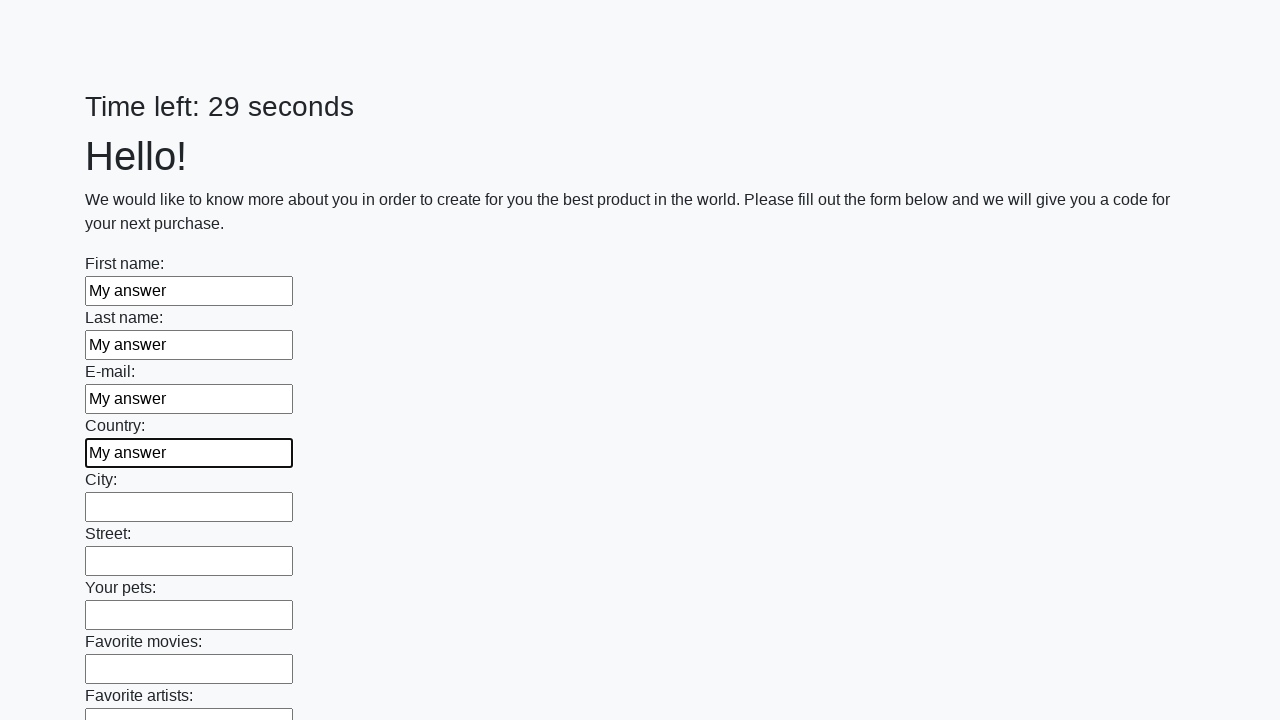

Filled input field with 'My answer' on input >> nth=4
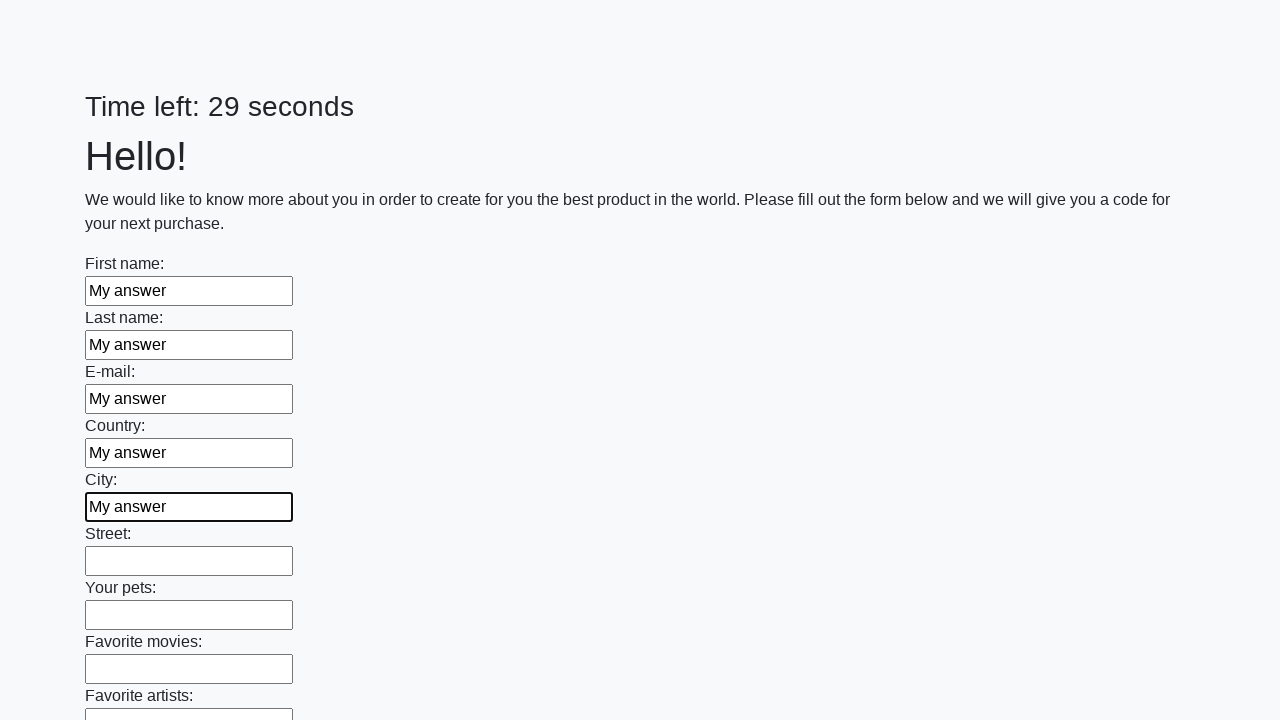

Filled input field with 'My answer' on input >> nth=5
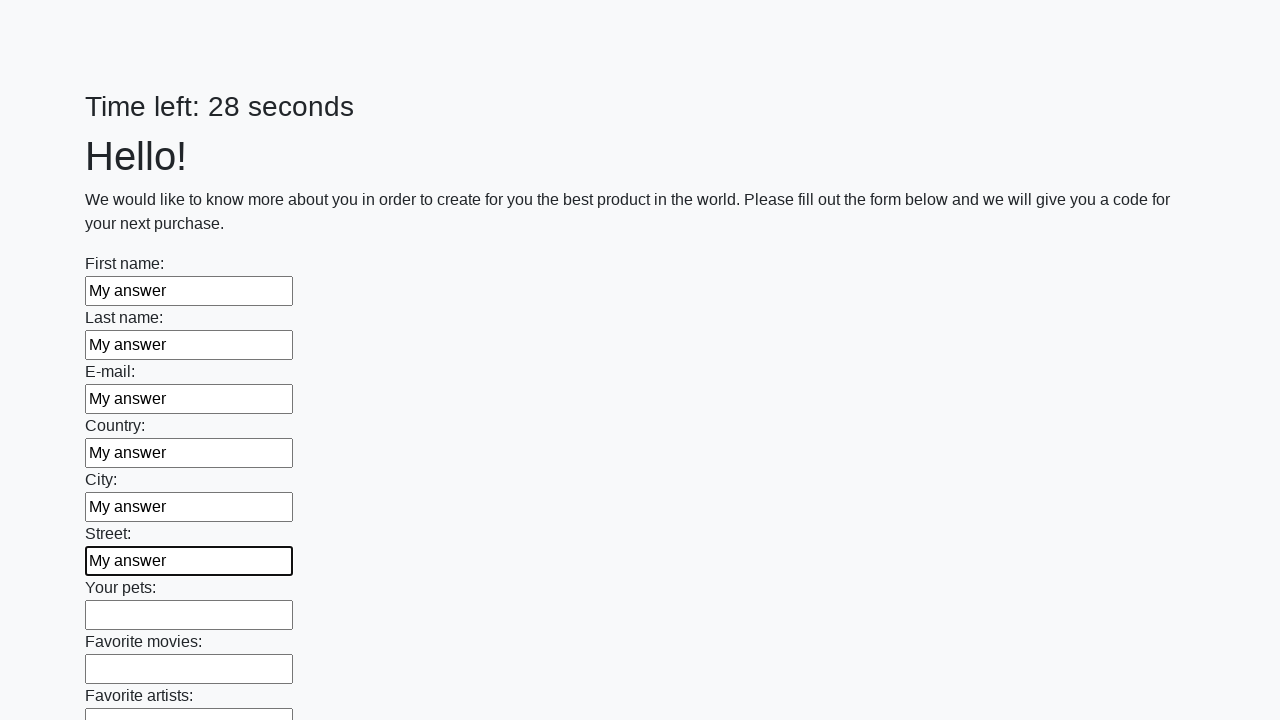

Filled input field with 'My answer' on input >> nth=6
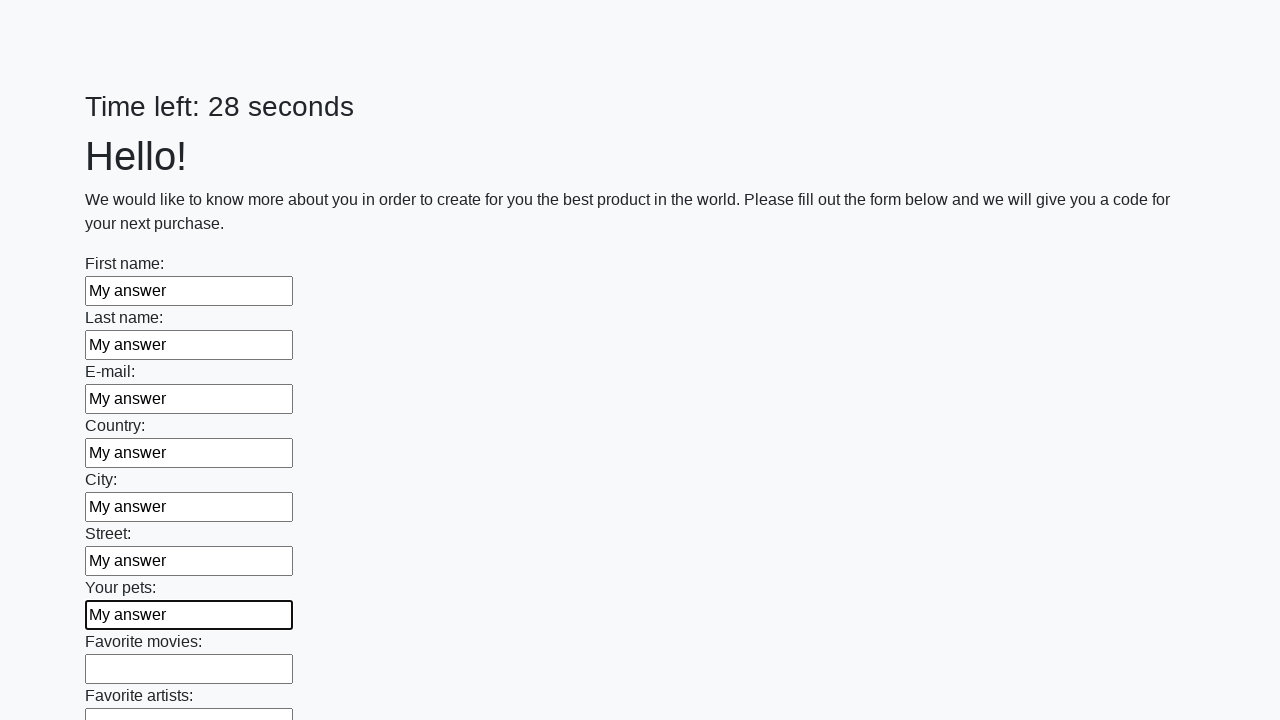

Filled input field with 'My answer' on input >> nth=7
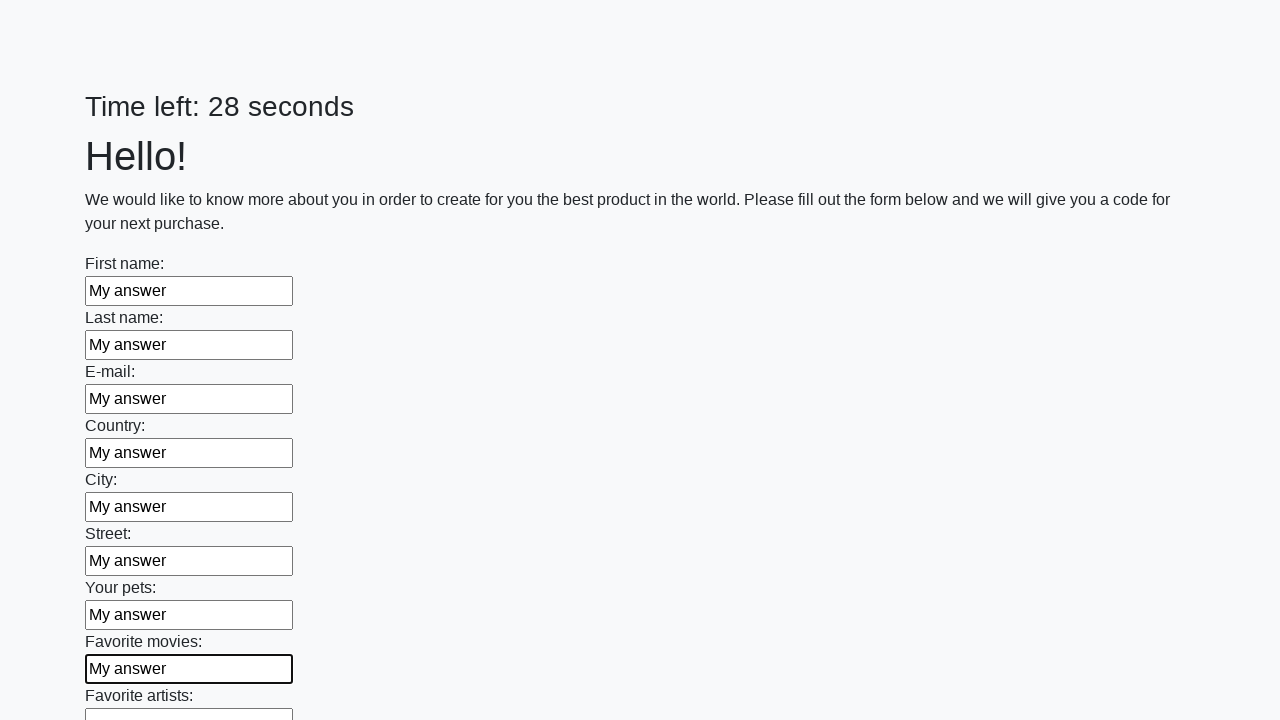

Filled input field with 'My answer' on input >> nth=8
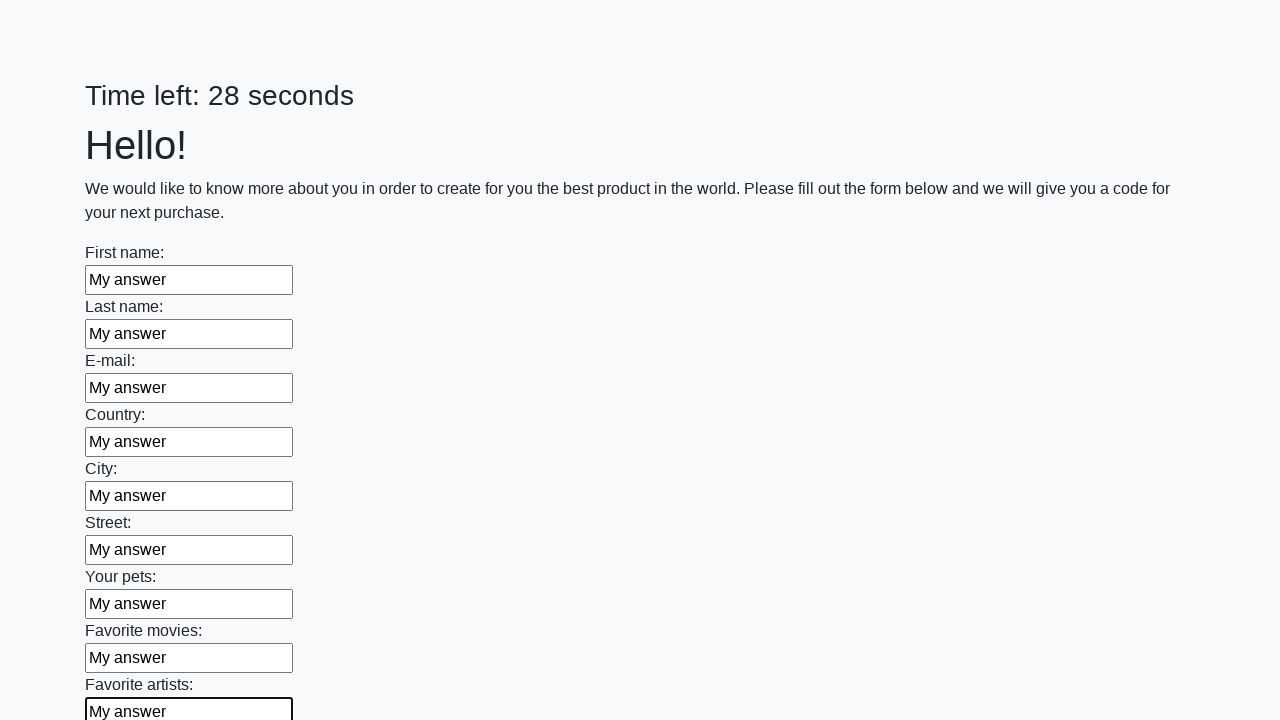

Filled input field with 'My answer' on input >> nth=9
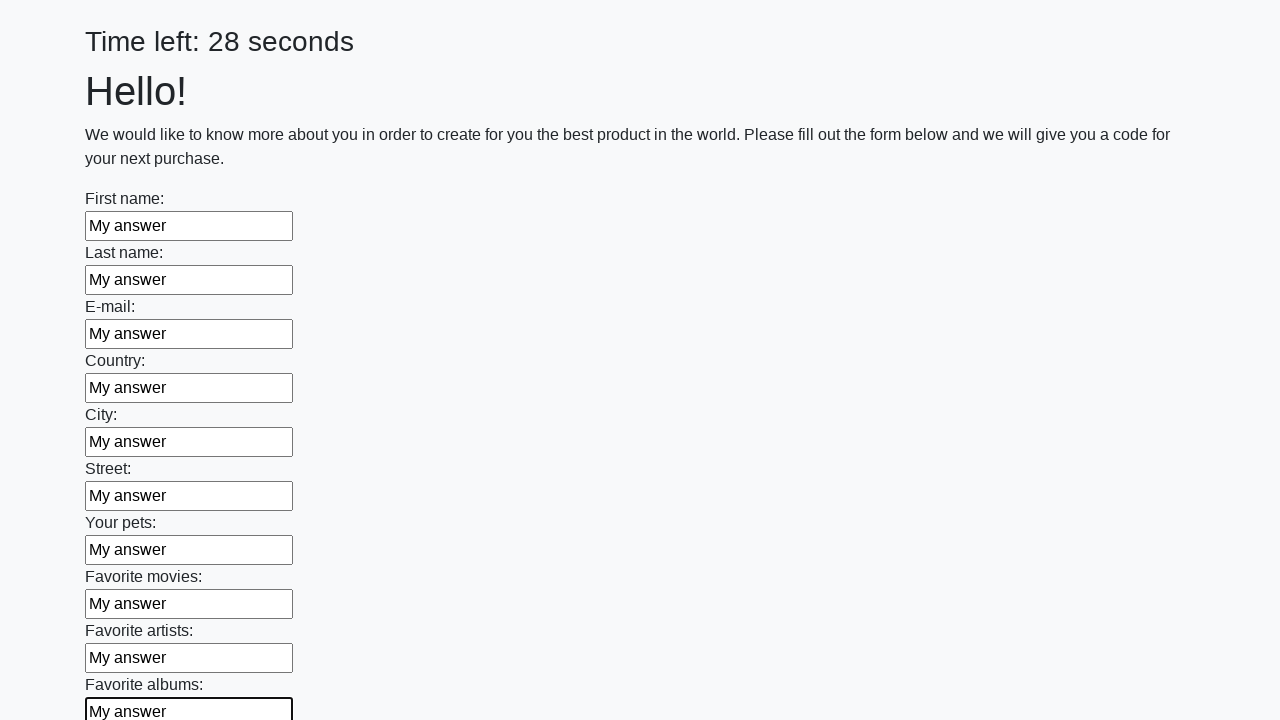

Filled input field with 'My answer' on input >> nth=10
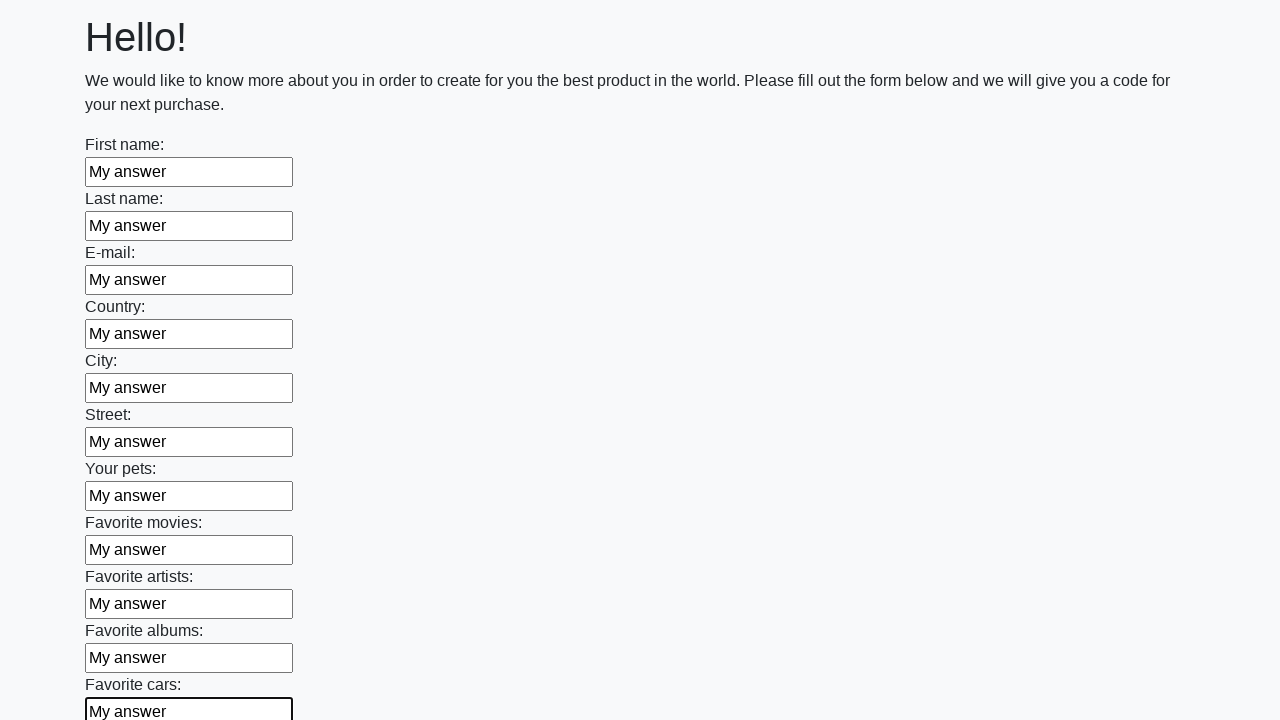

Filled input field with 'My answer' on input >> nth=11
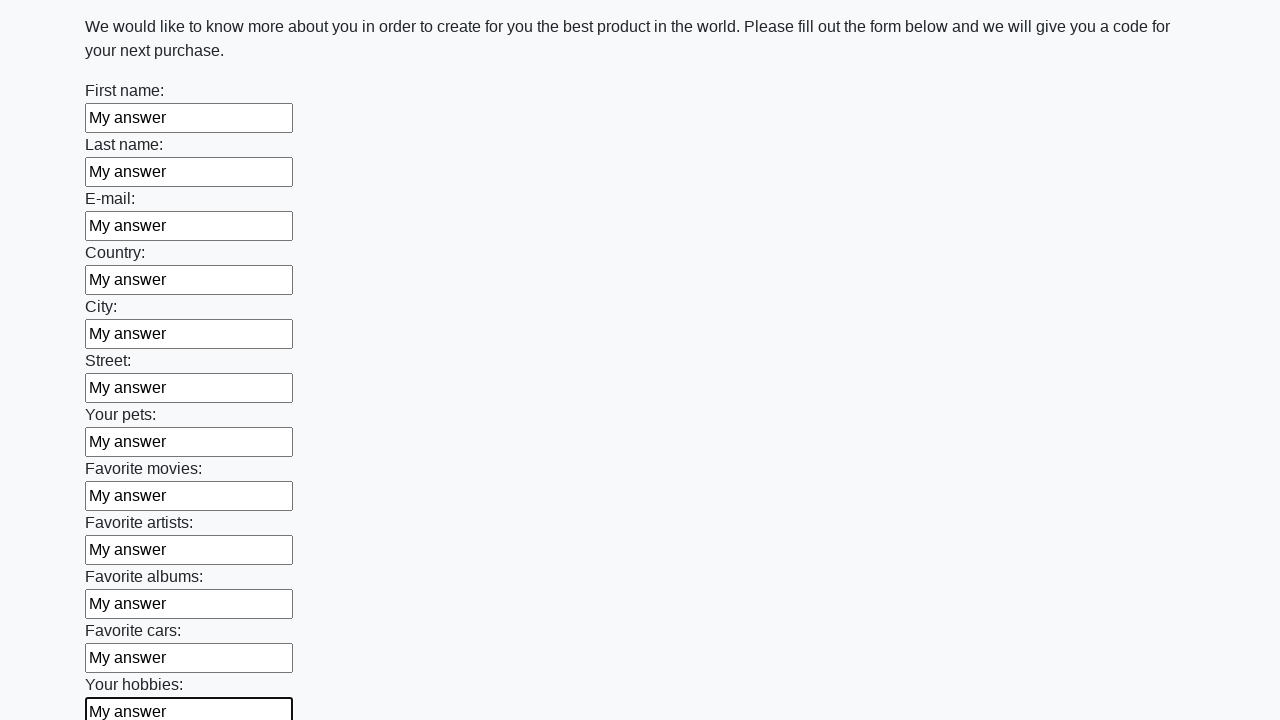

Filled input field with 'My answer' on input >> nth=12
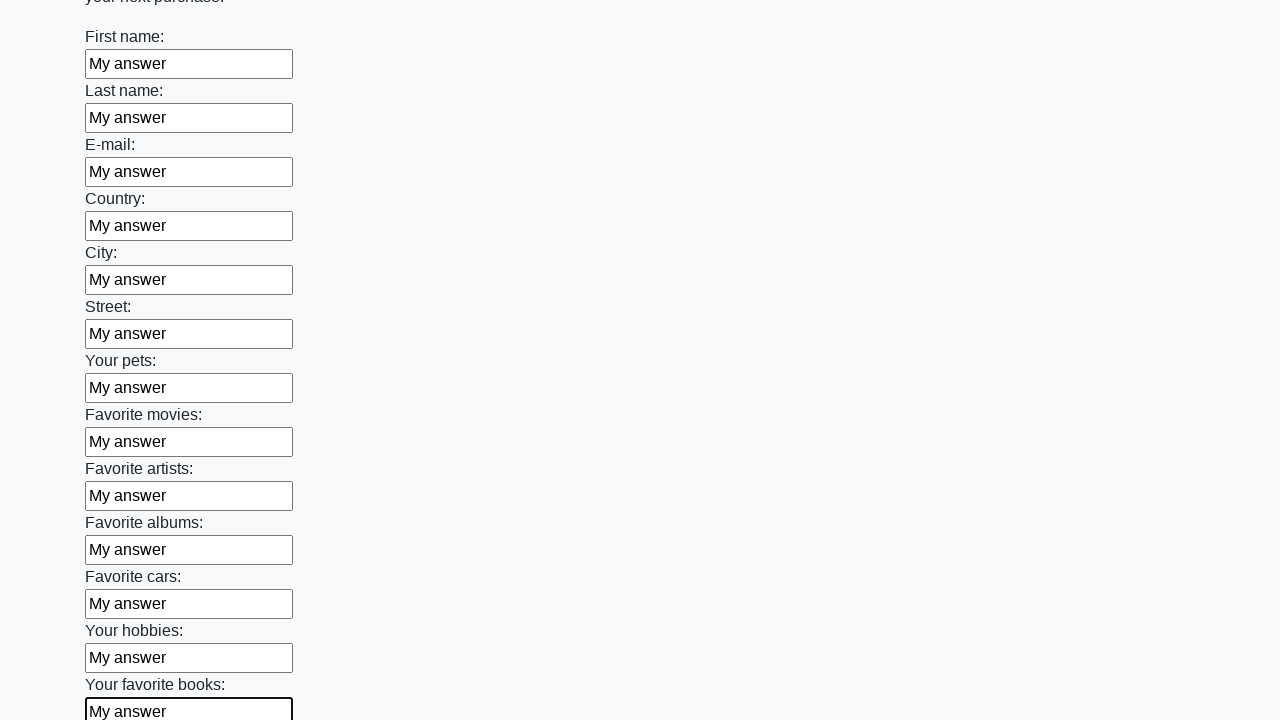

Filled input field with 'My answer' on input >> nth=13
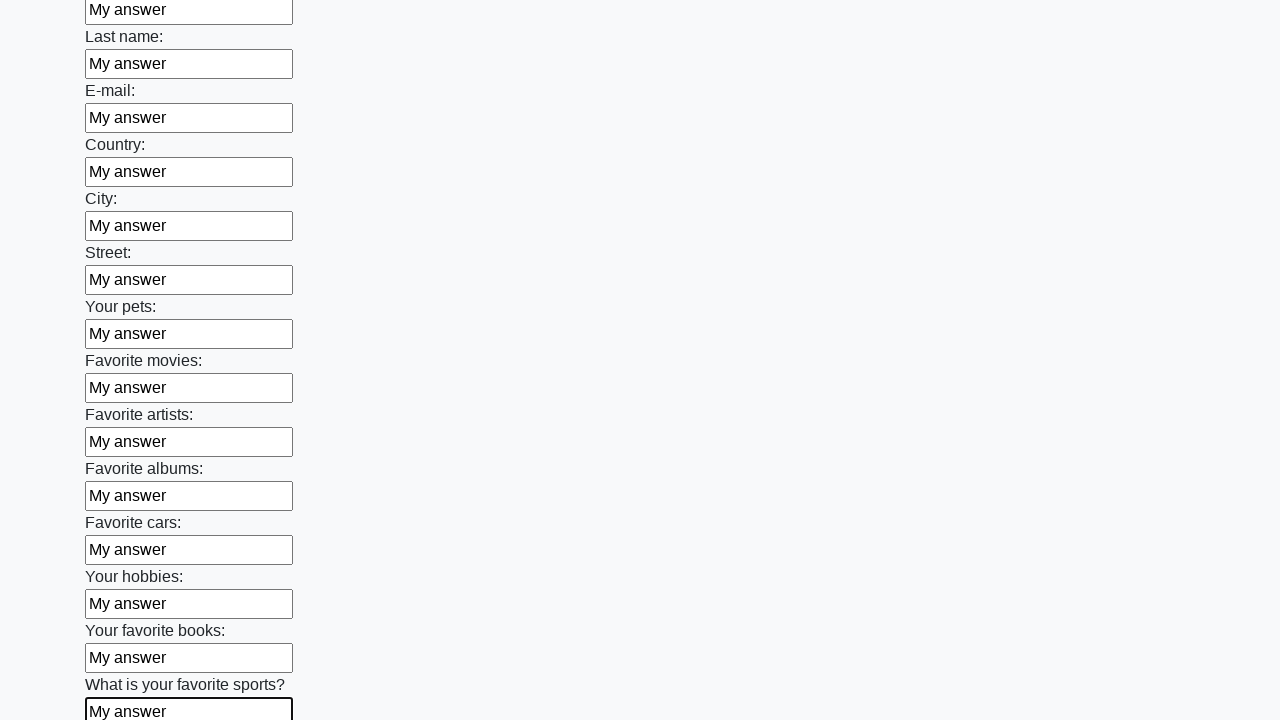

Filled input field with 'My answer' on input >> nth=14
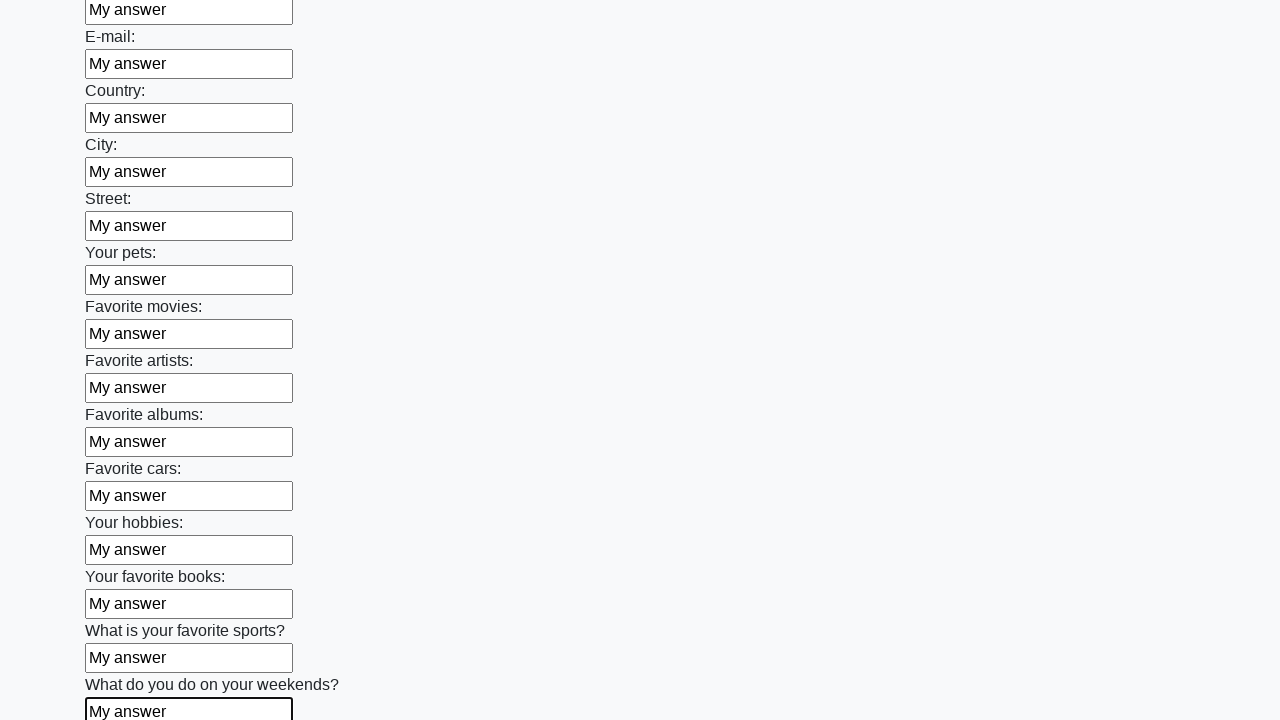

Filled input field with 'My answer' on input >> nth=15
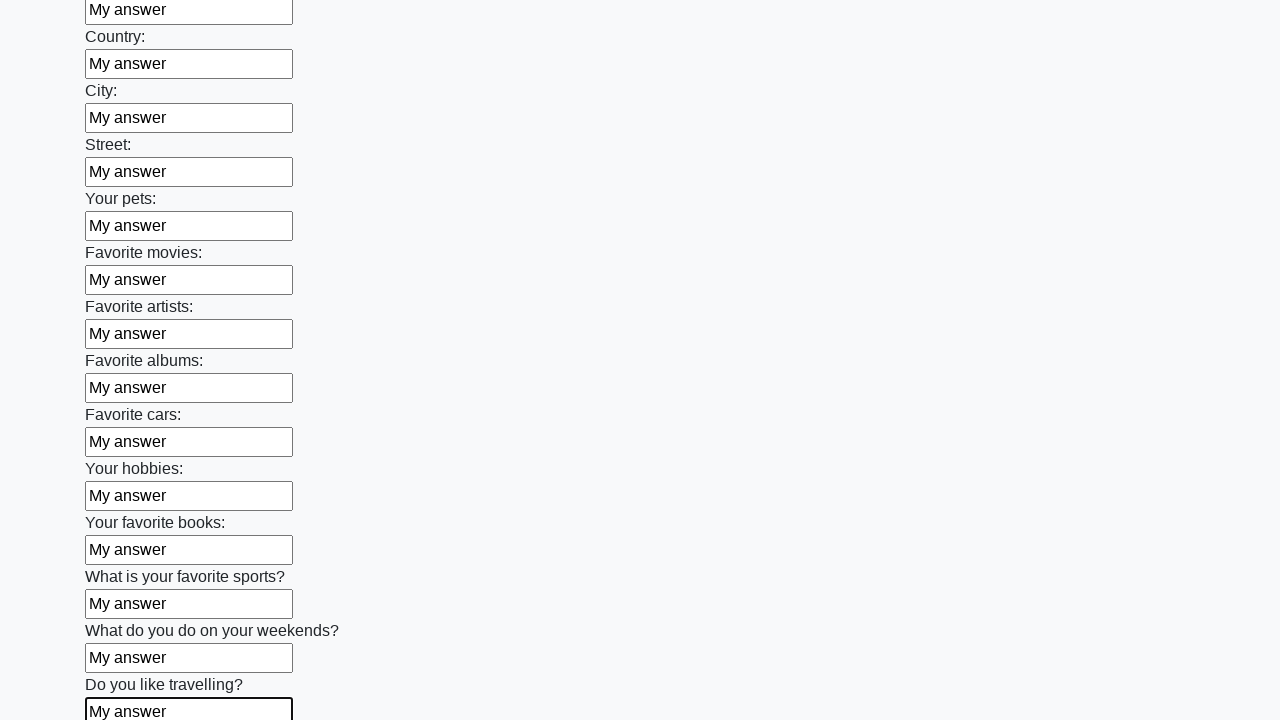

Filled input field with 'My answer' on input >> nth=16
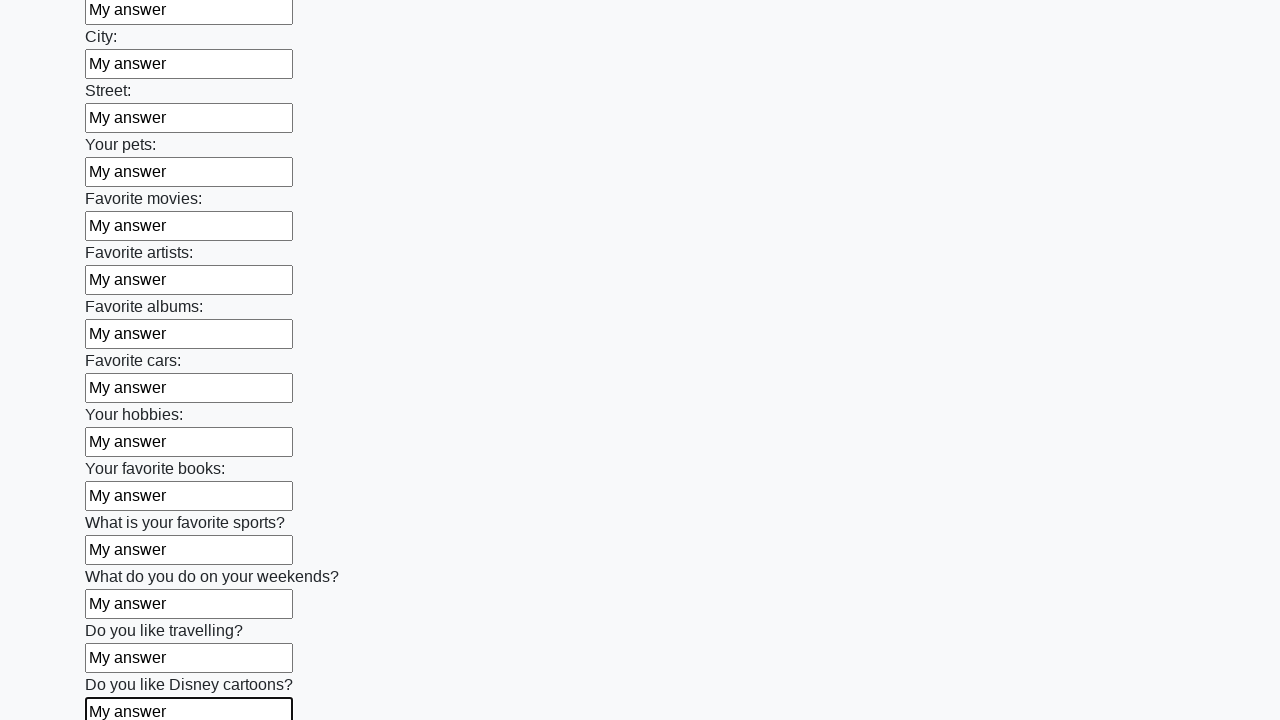

Filled input field with 'My answer' on input >> nth=17
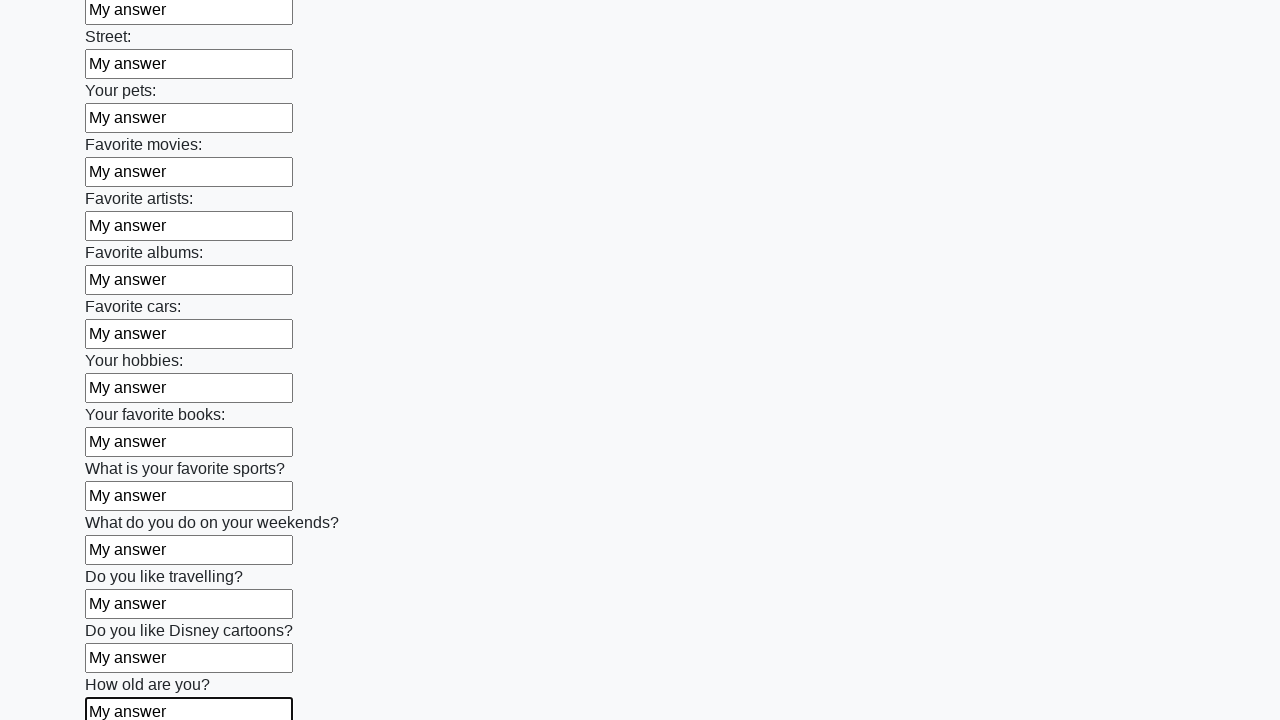

Filled input field with 'My answer' on input >> nth=18
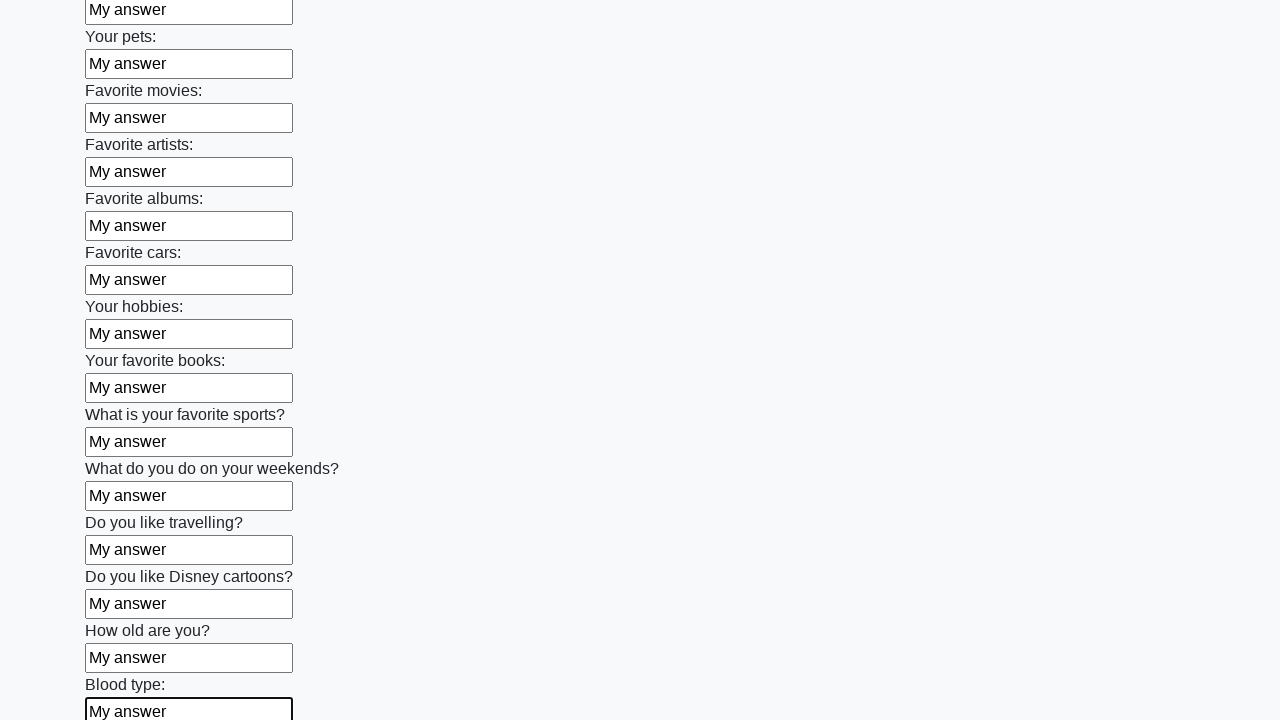

Filled input field with 'My answer' on input >> nth=19
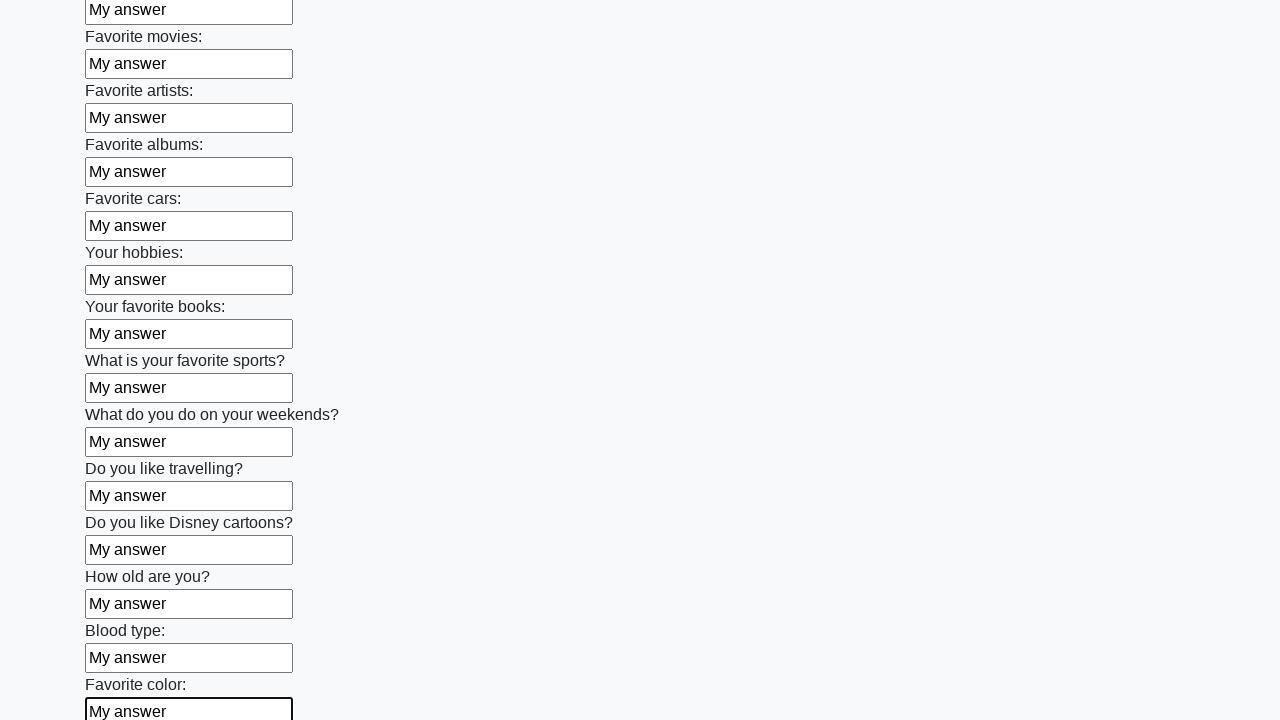

Filled input field with 'My answer' on input >> nth=20
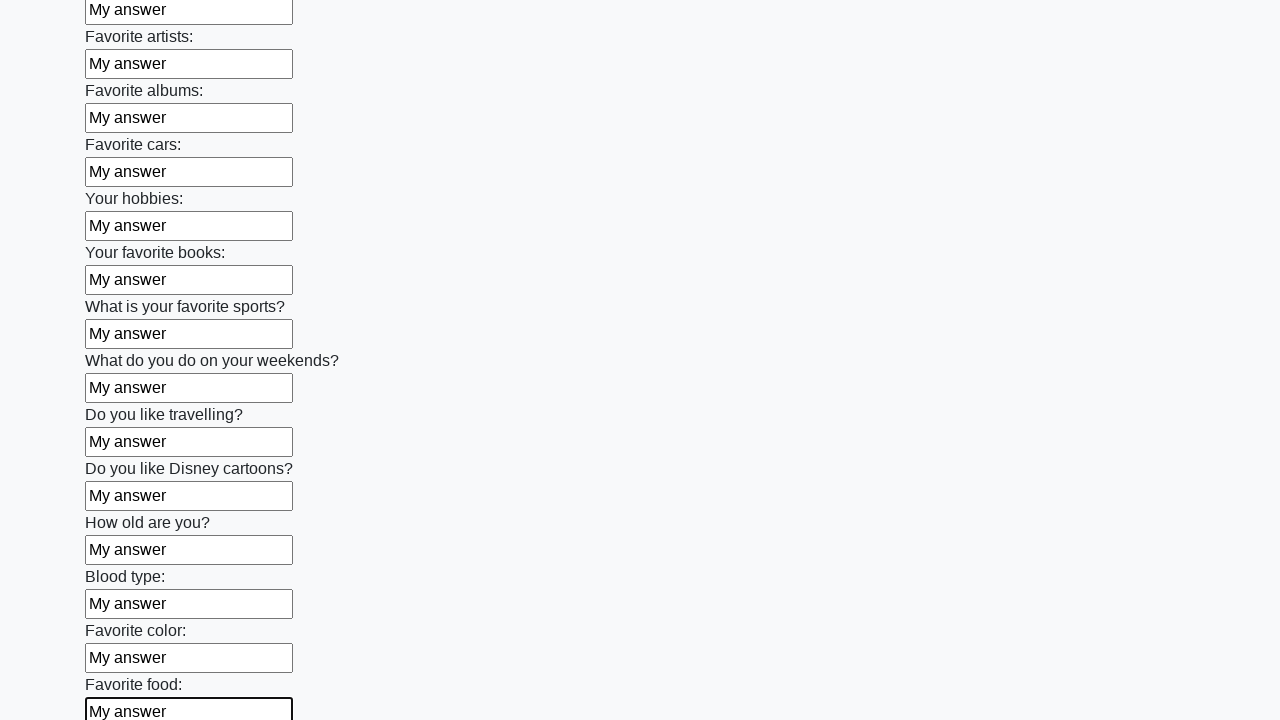

Filled input field with 'My answer' on input >> nth=21
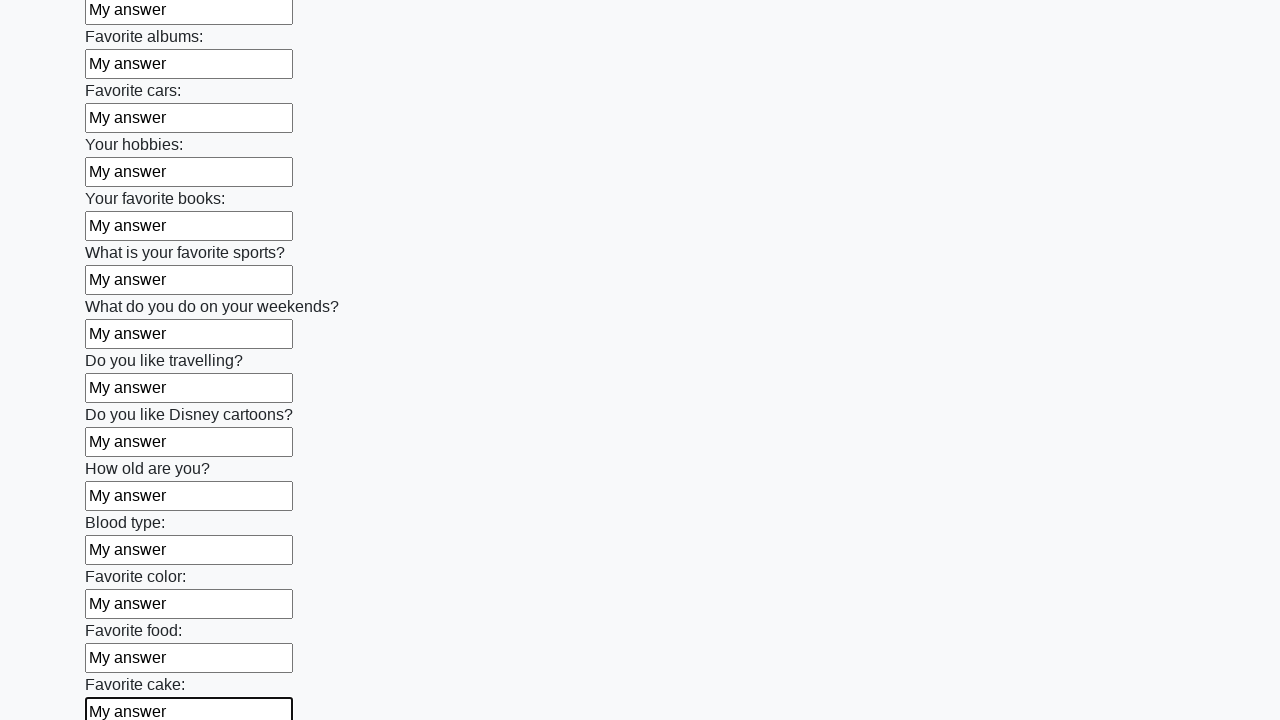

Filled input field with 'My answer' on input >> nth=22
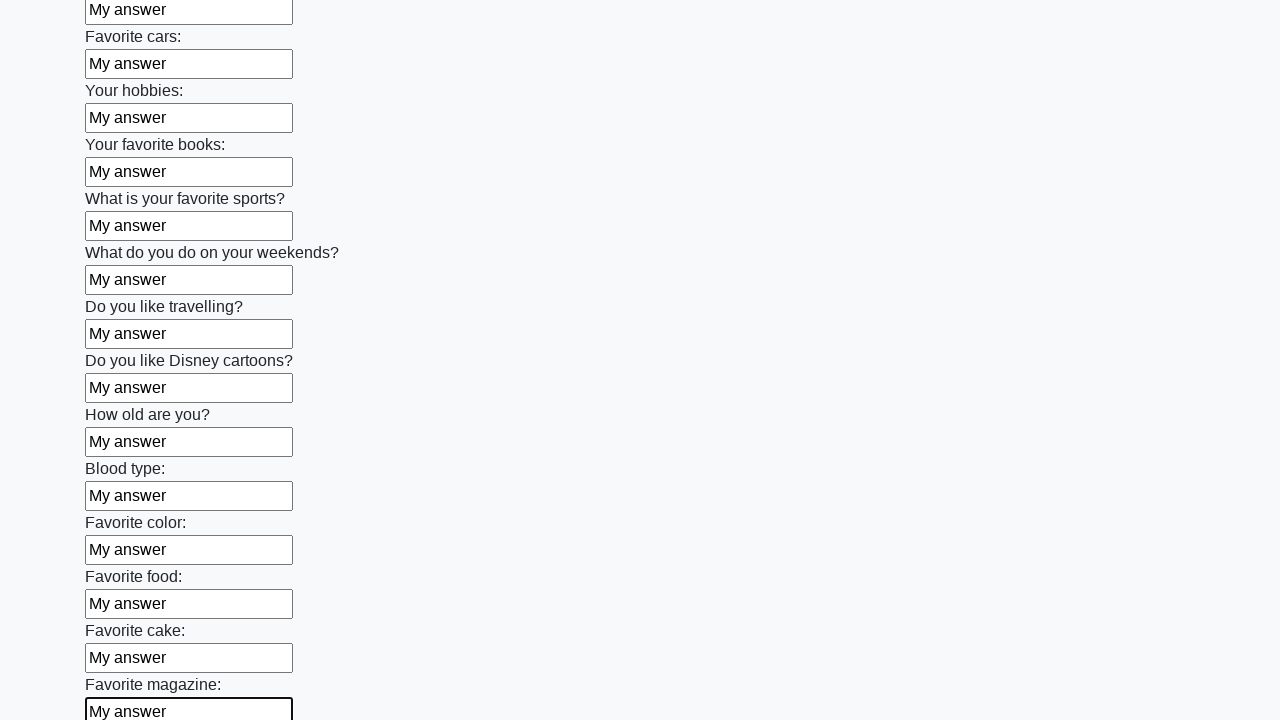

Filled input field with 'My answer' on input >> nth=23
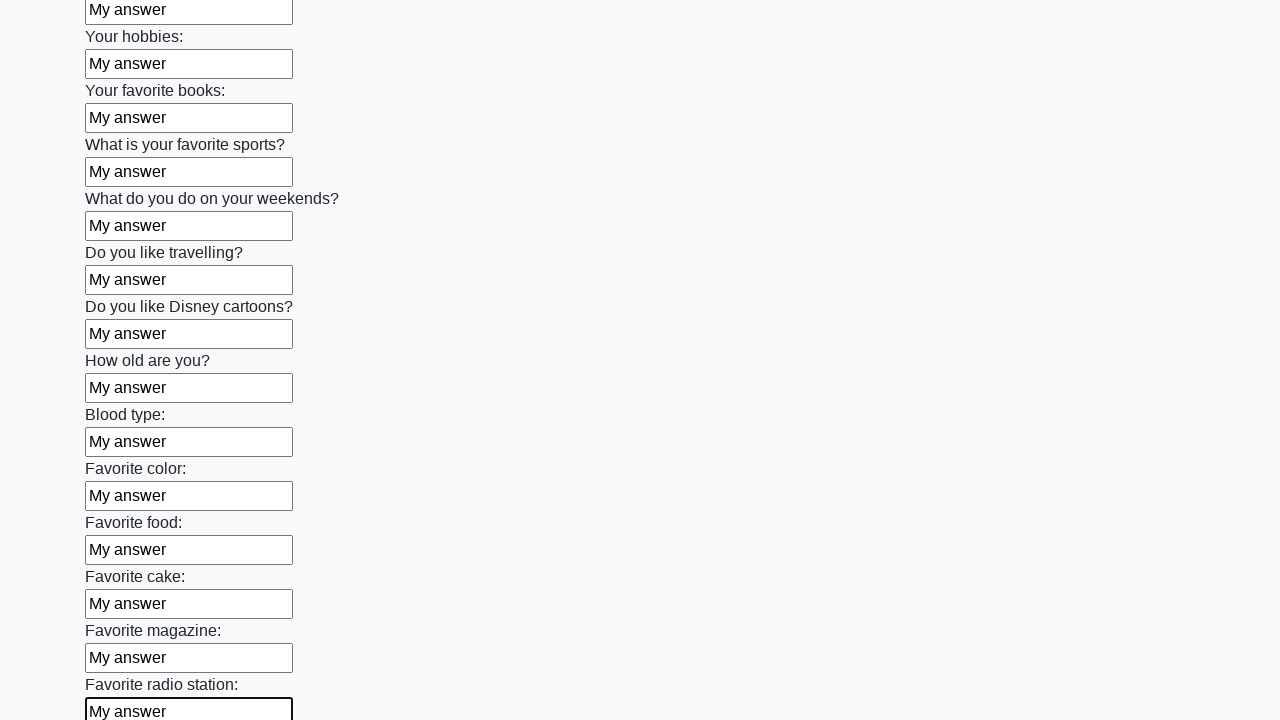

Filled input field with 'My answer' on input >> nth=24
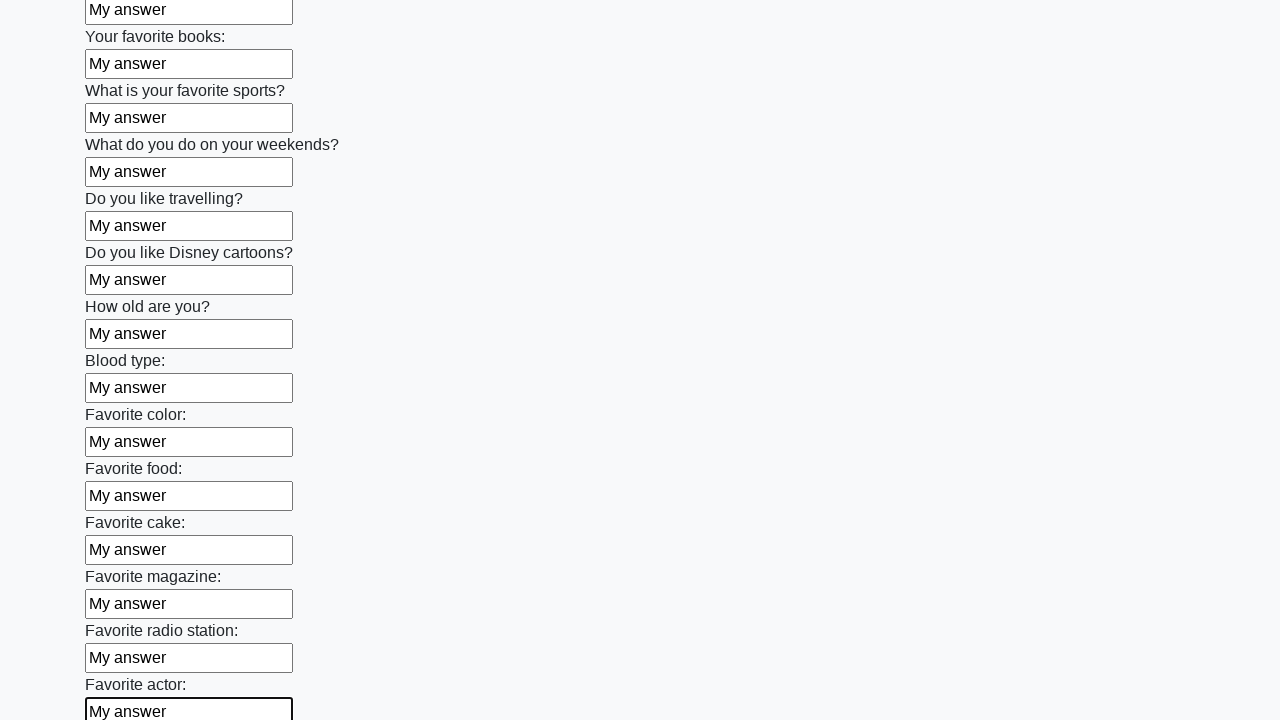

Filled input field with 'My answer' on input >> nth=25
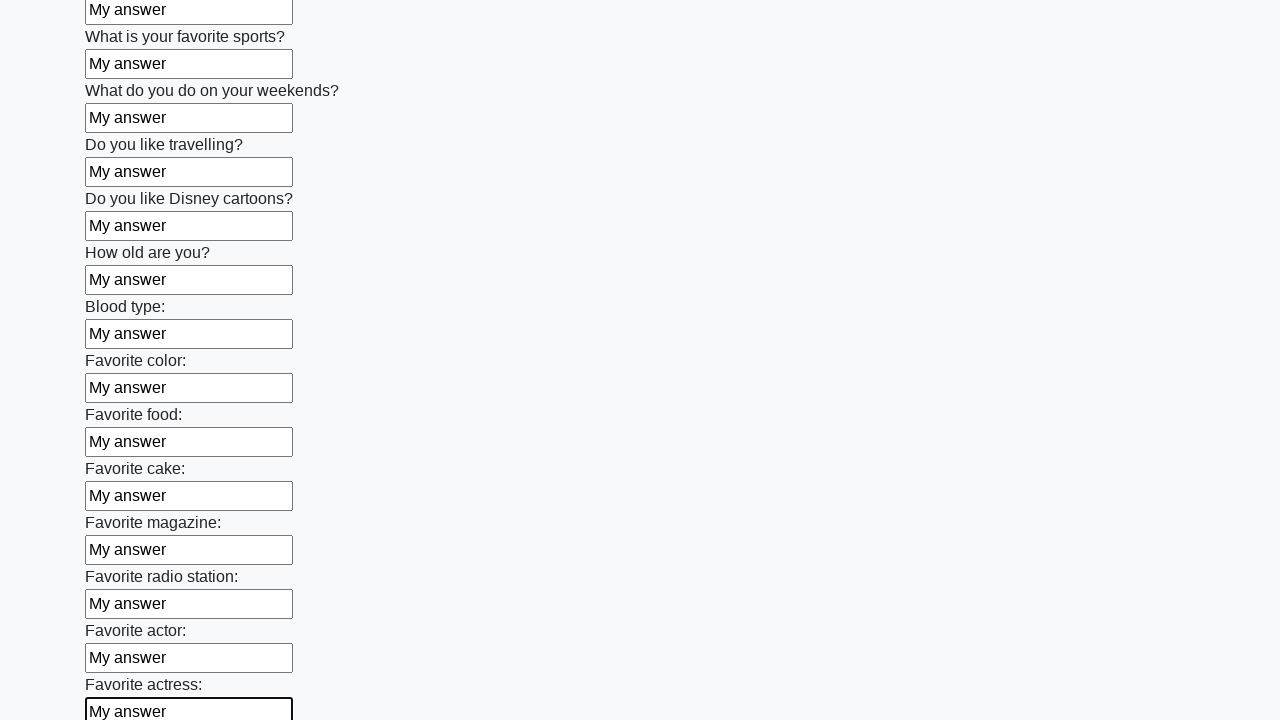

Filled input field with 'My answer' on input >> nth=26
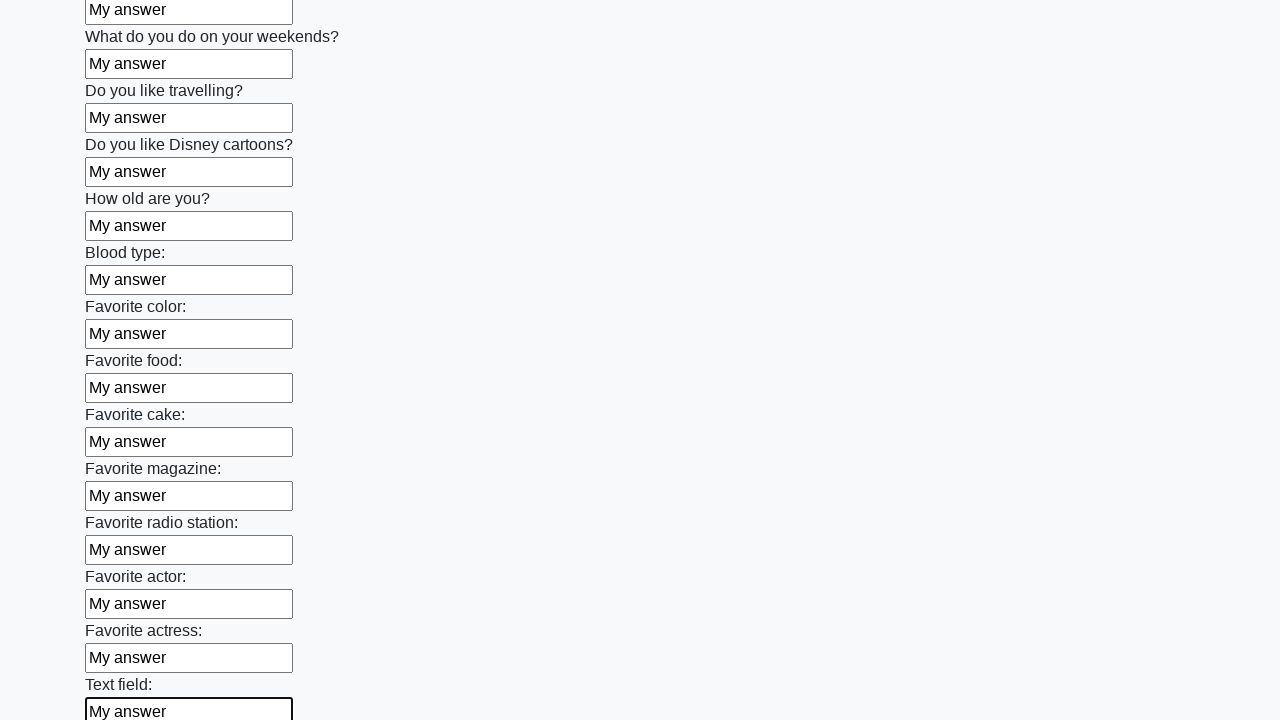

Filled input field with 'My answer' on input >> nth=27
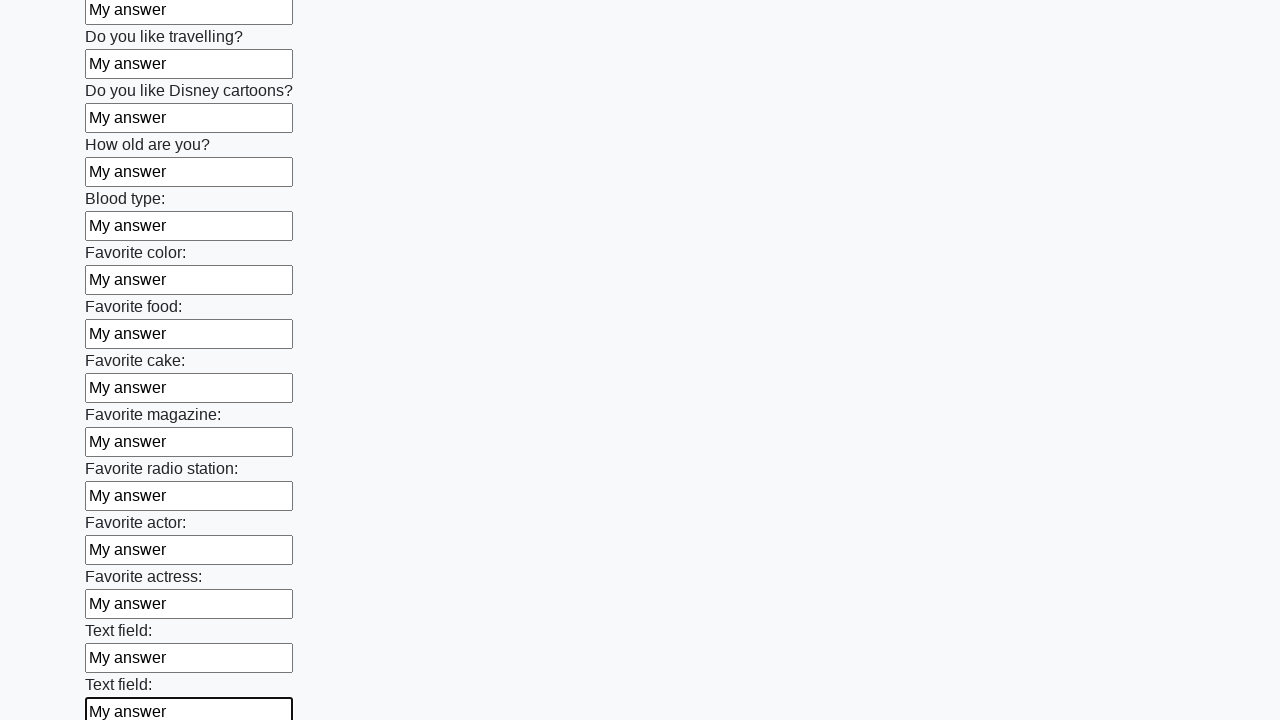

Filled input field with 'My answer' on input >> nth=28
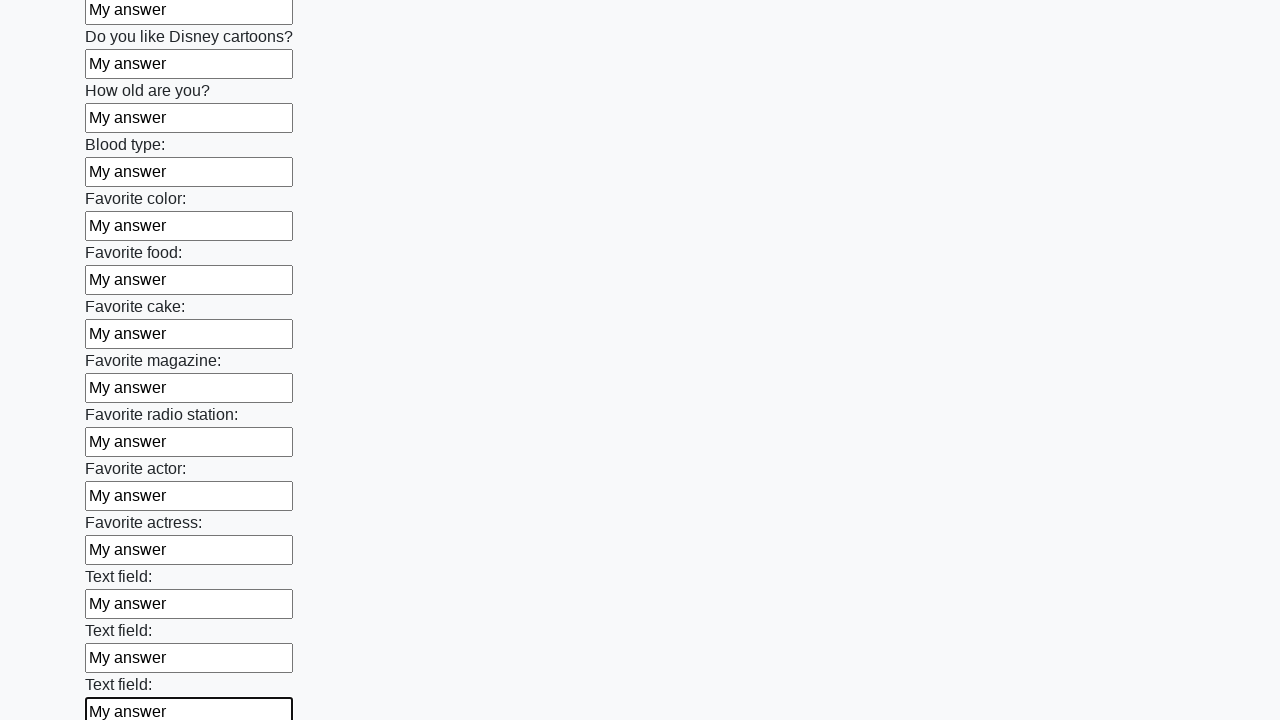

Filled input field with 'My answer' on input >> nth=29
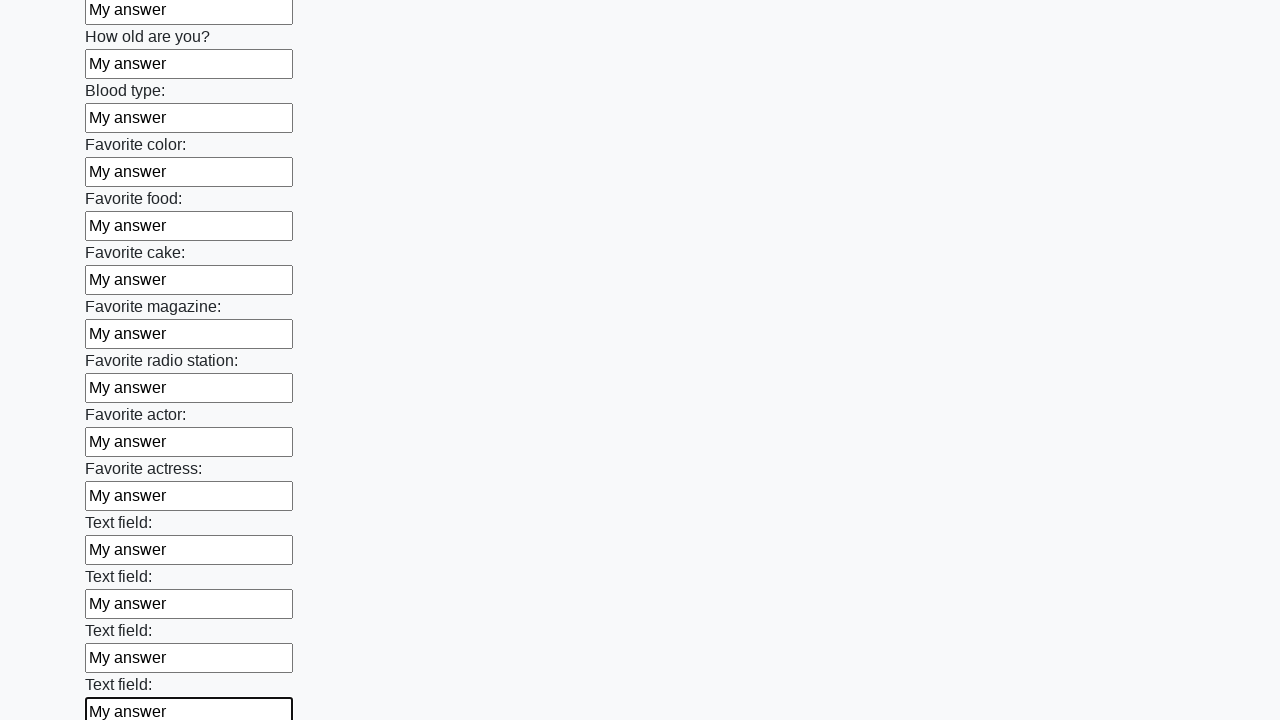

Filled input field with 'My answer' on input >> nth=30
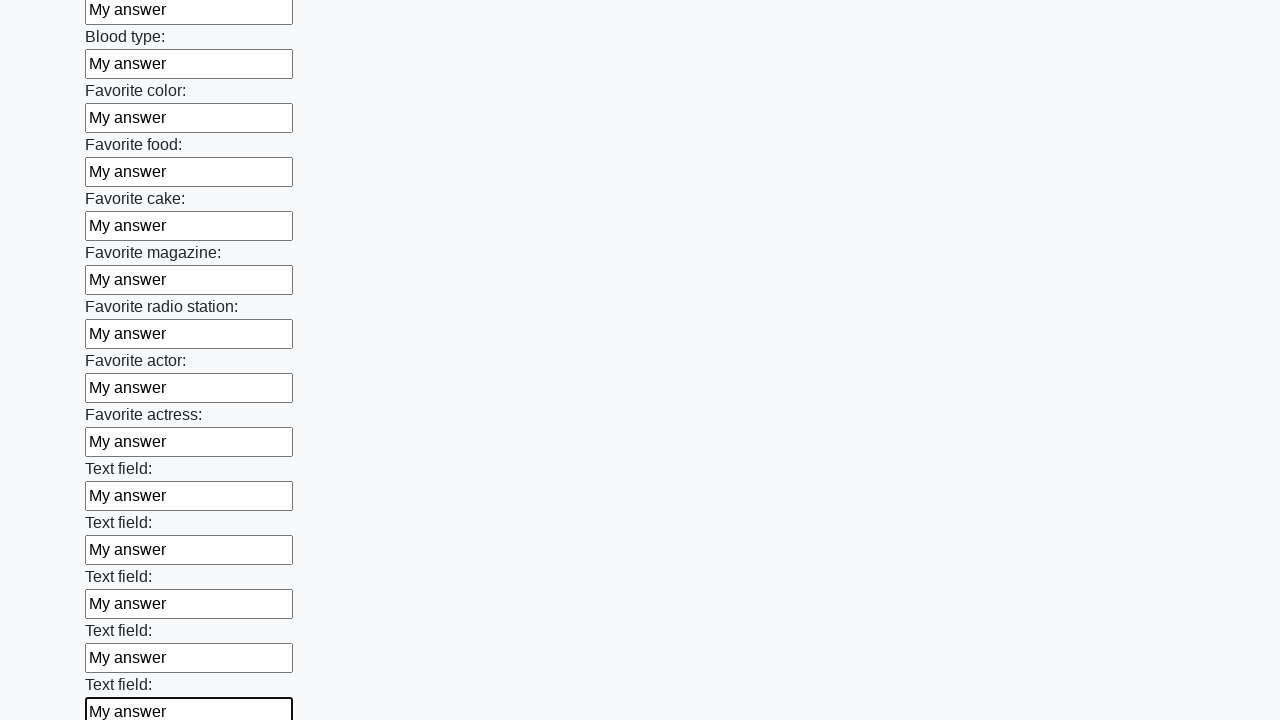

Filled input field with 'My answer' on input >> nth=31
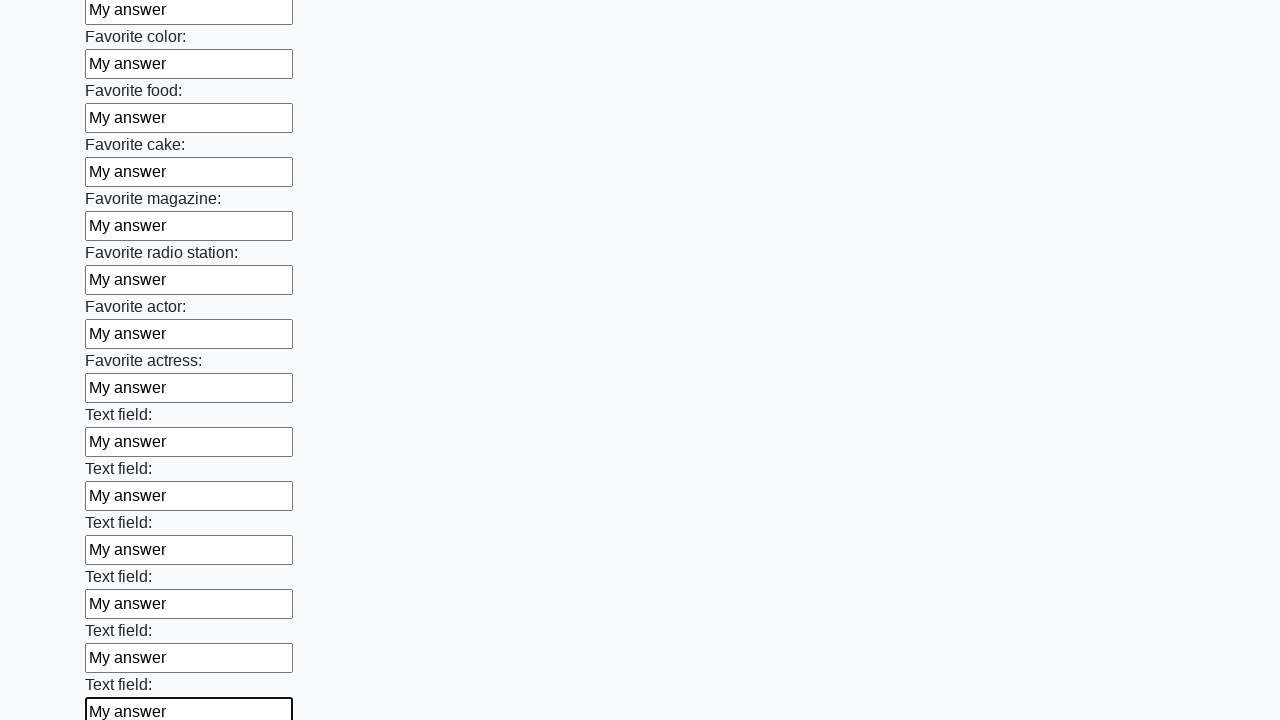

Filled input field with 'My answer' on input >> nth=32
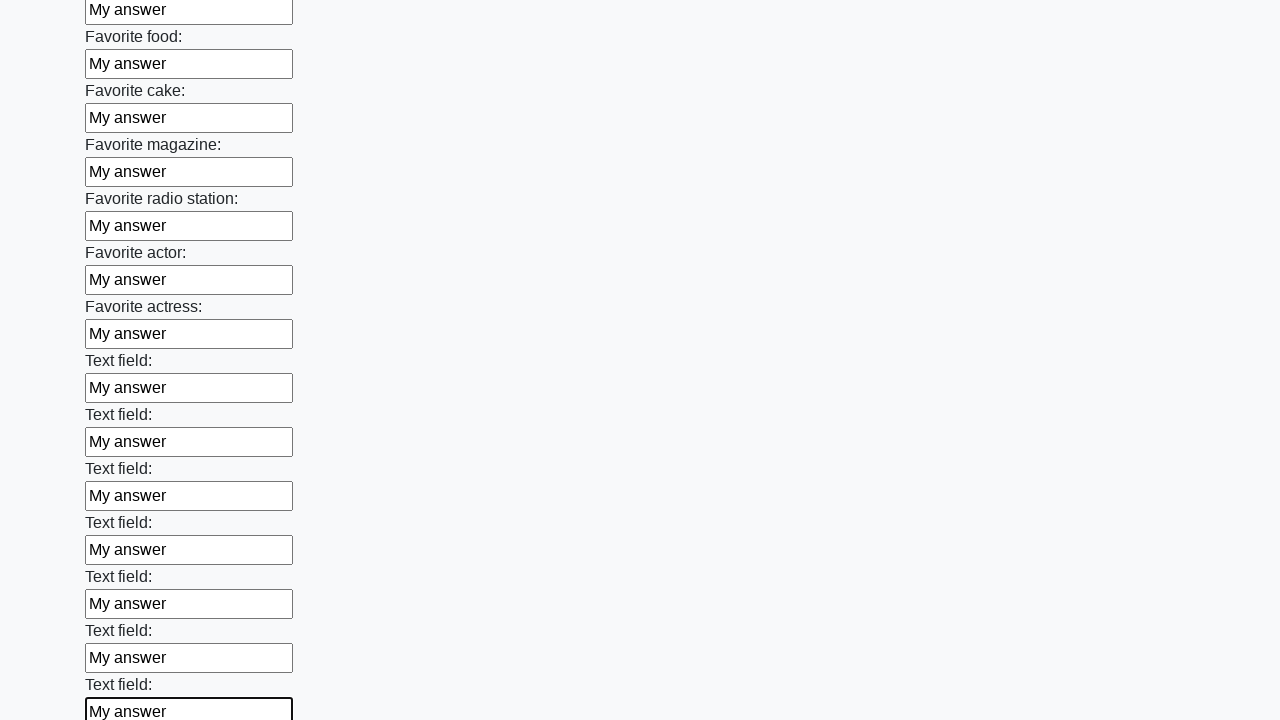

Filled input field with 'My answer' on input >> nth=33
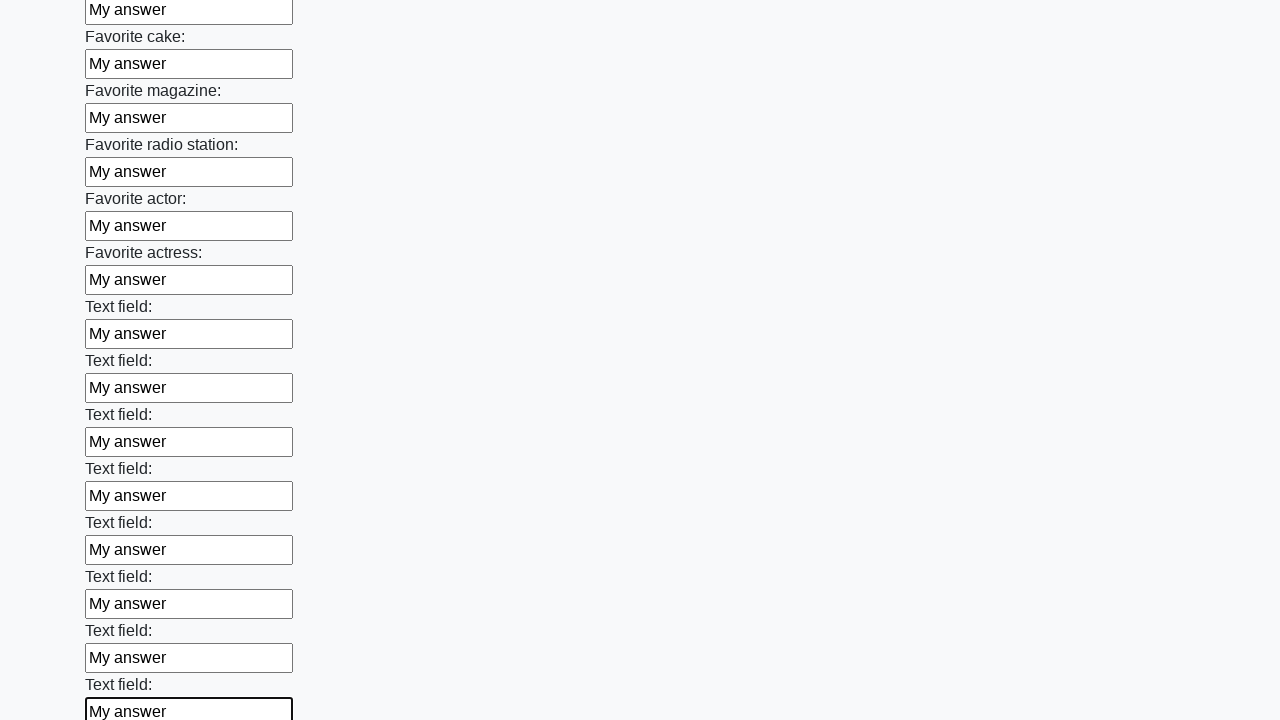

Filled input field with 'My answer' on input >> nth=34
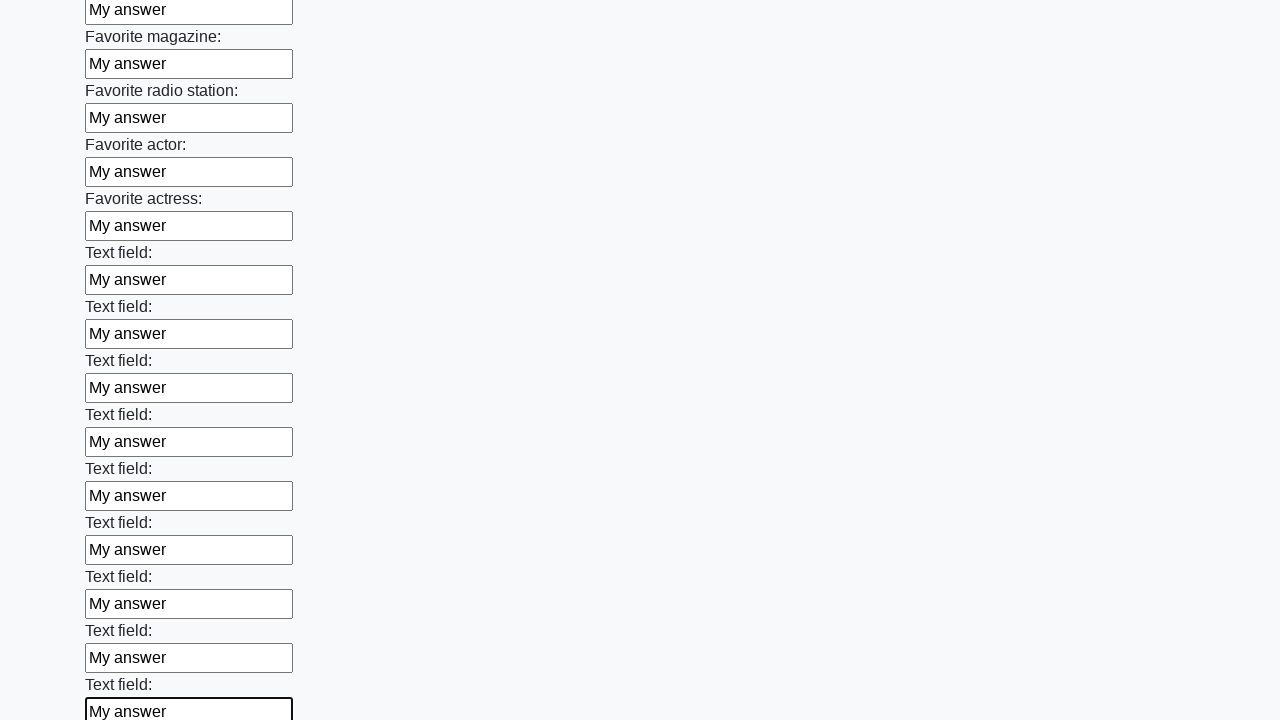

Filled input field with 'My answer' on input >> nth=35
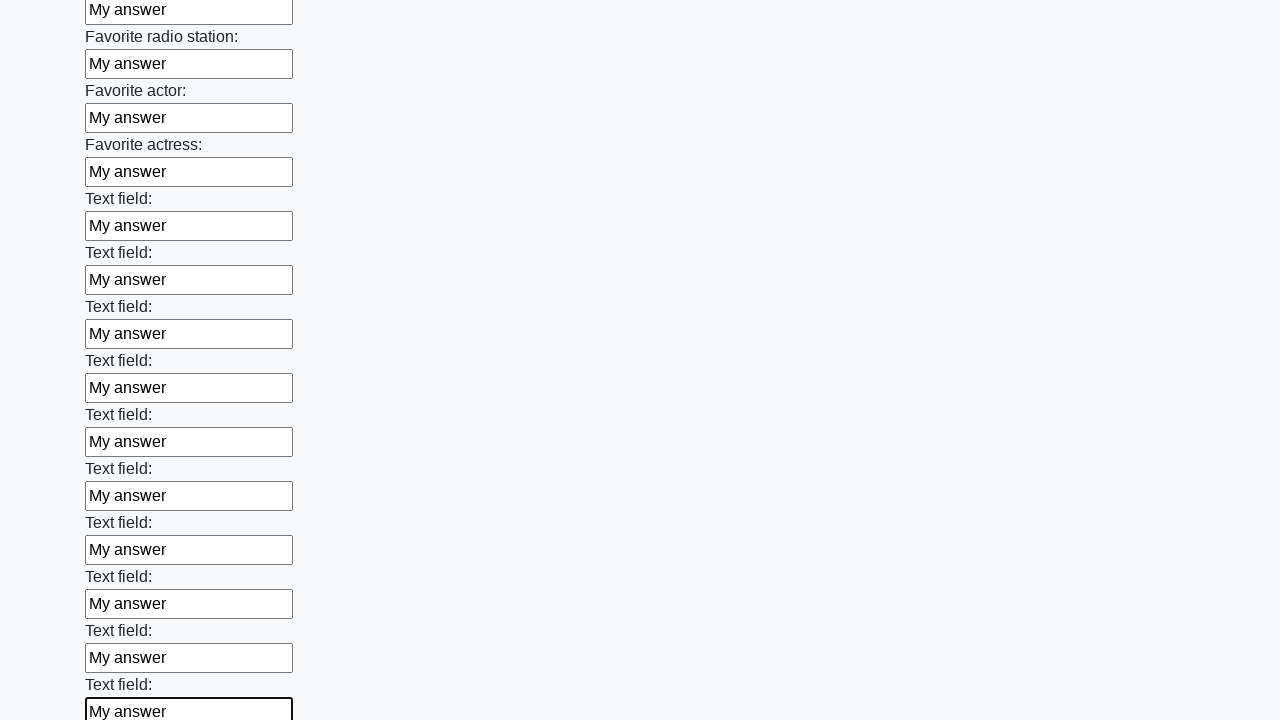

Filled input field with 'My answer' on input >> nth=36
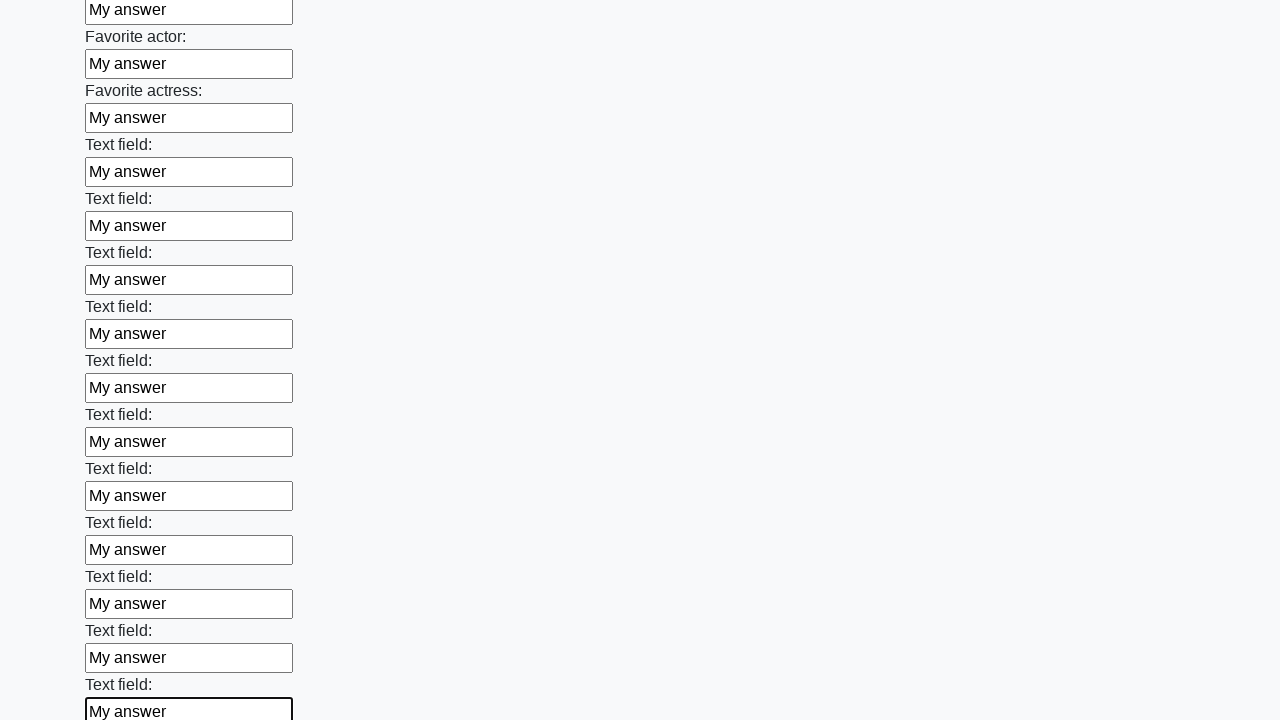

Filled input field with 'My answer' on input >> nth=37
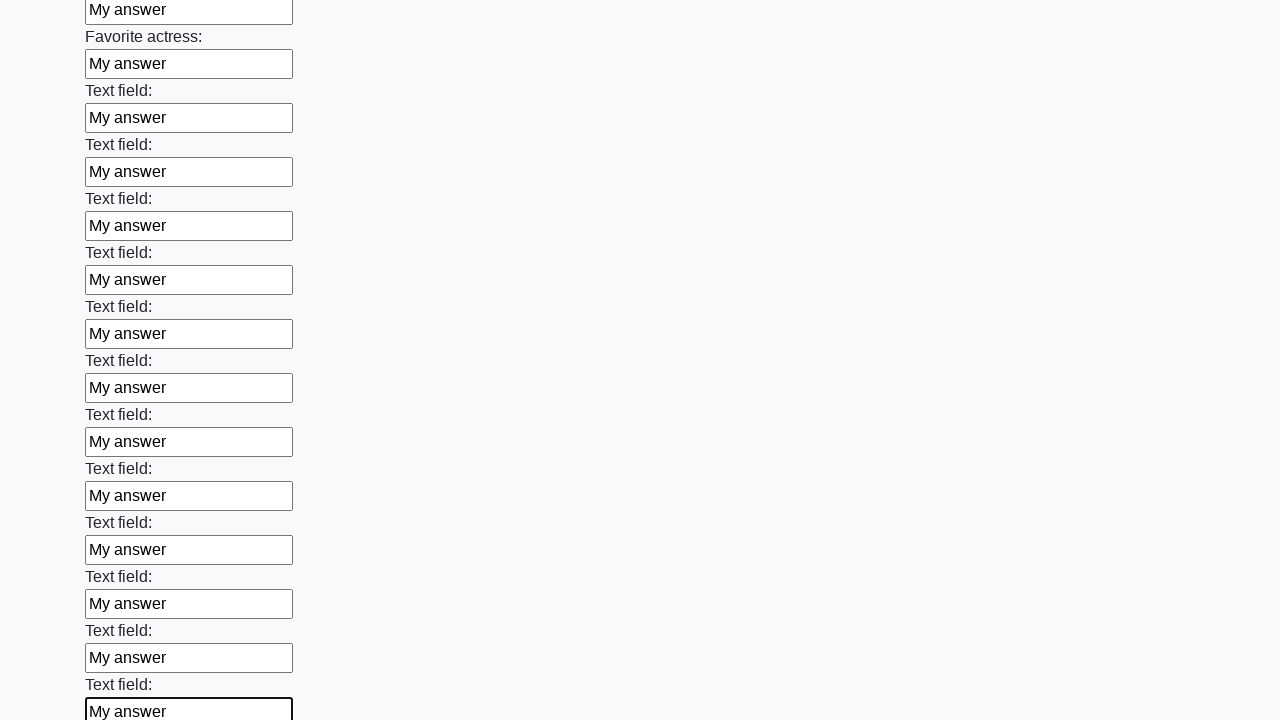

Filled input field with 'My answer' on input >> nth=38
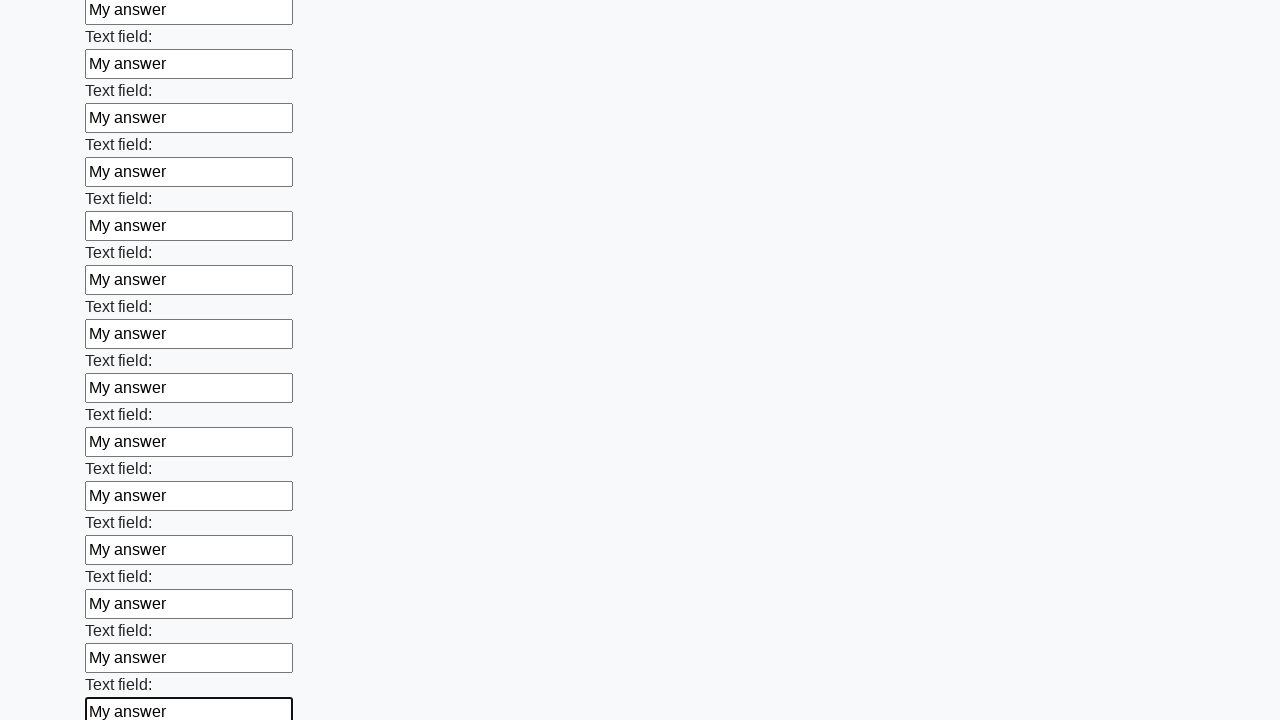

Filled input field with 'My answer' on input >> nth=39
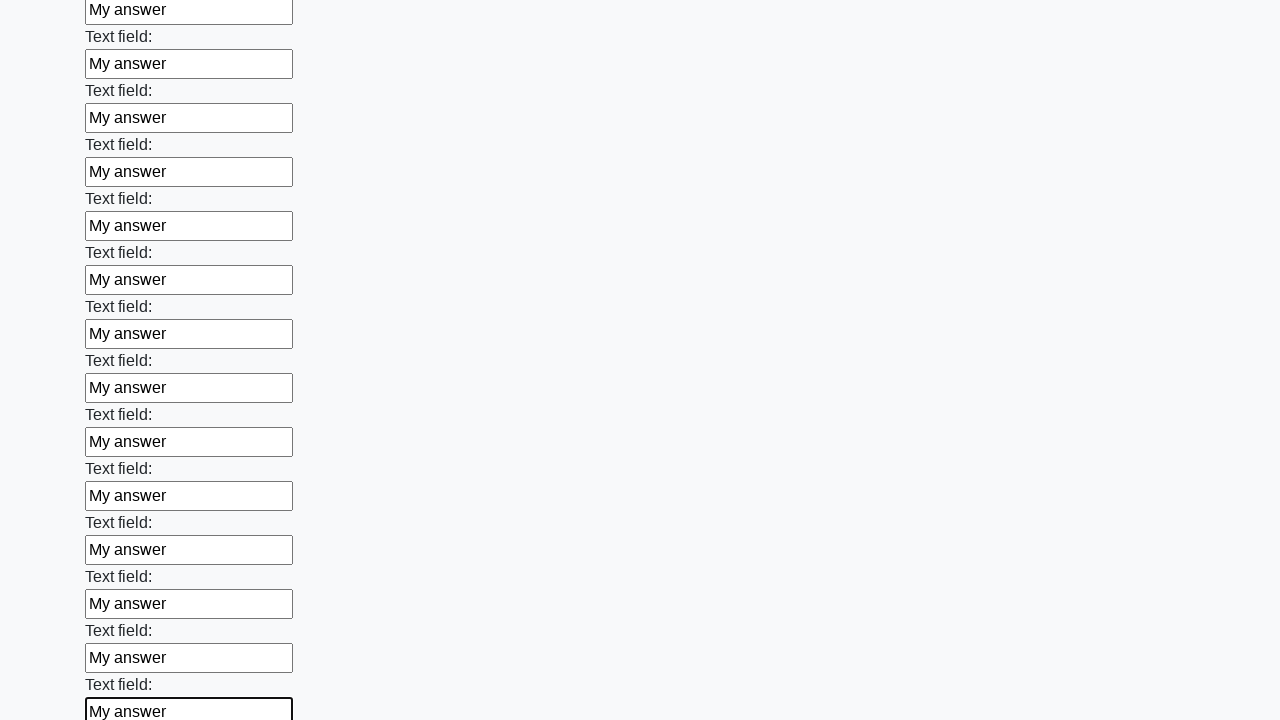

Filled input field with 'My answer' on input >> nth=40
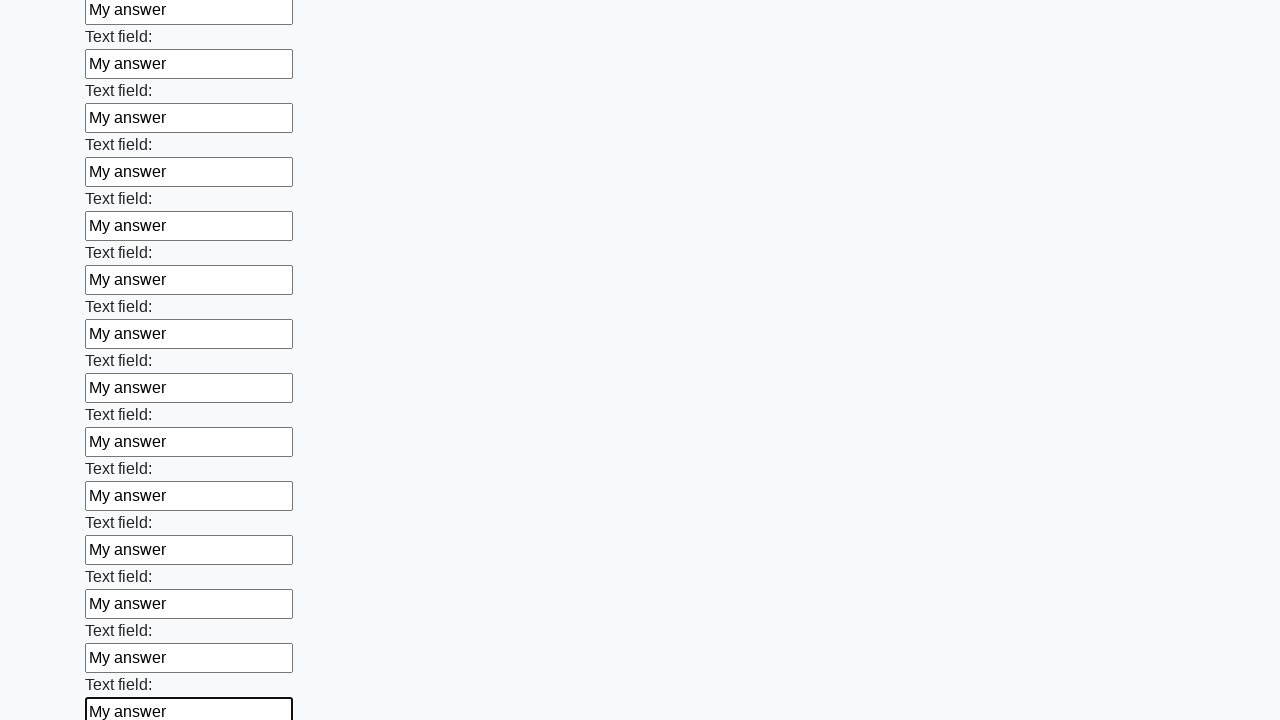

Filled input field with 'My answer' on input >> nth=41
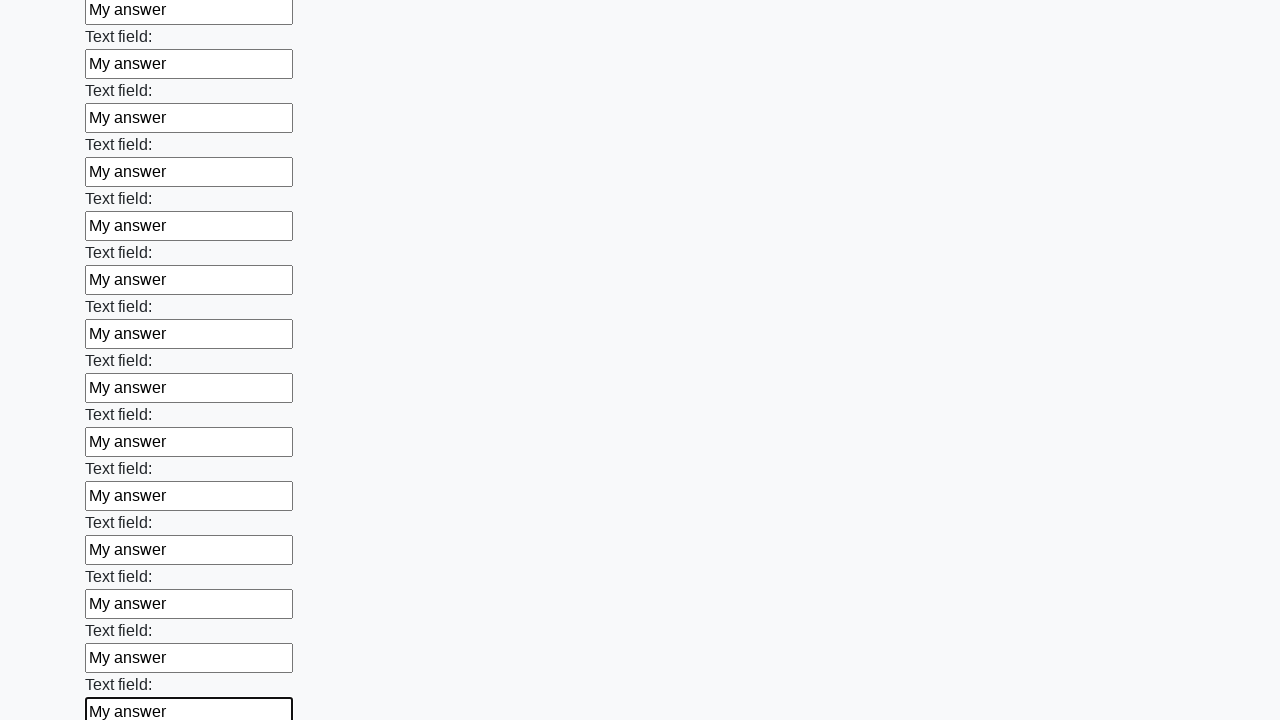

Filled input field with 'My answer' on input >> nth=42
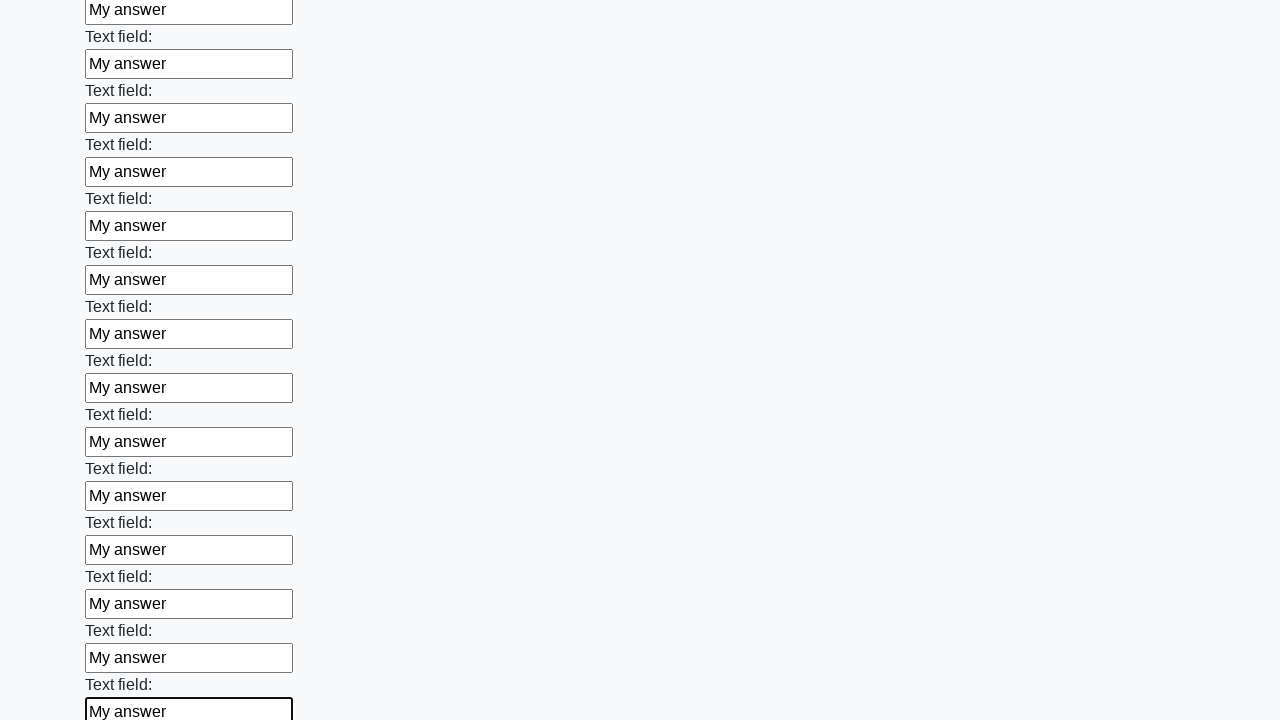

Filled input field with 'My answer' on input >> nth=43
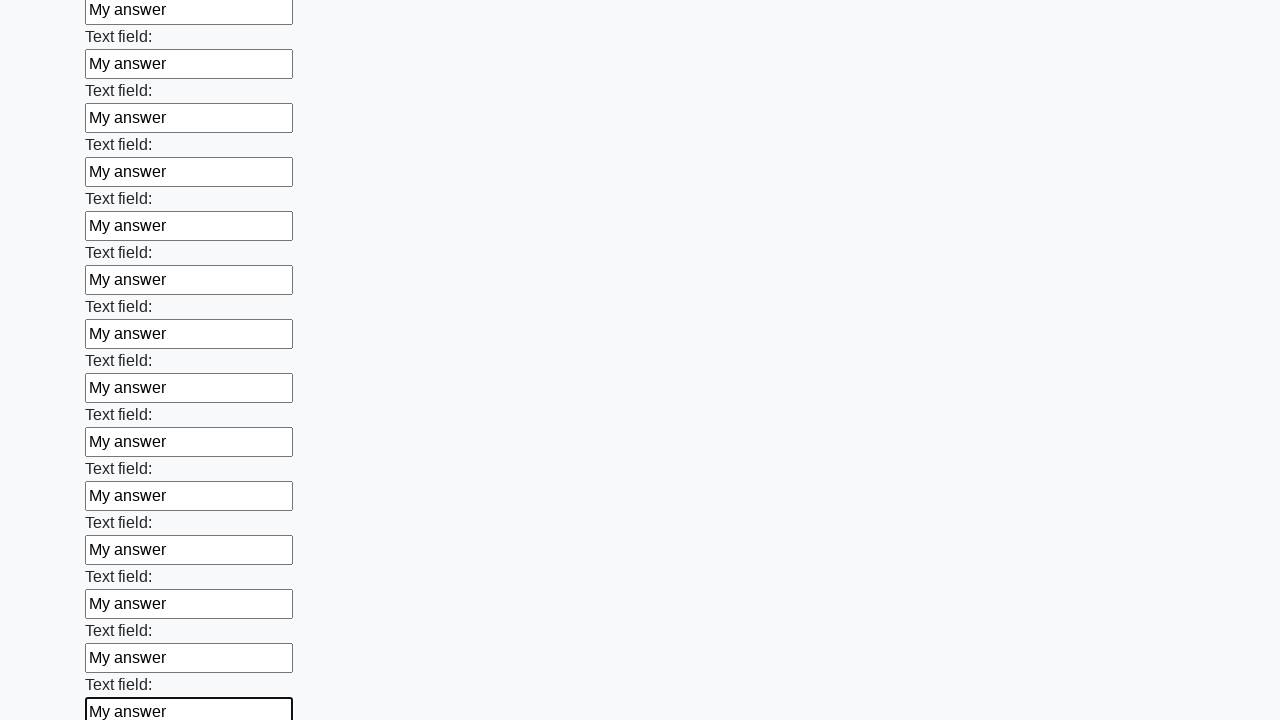

Filled input field with 'My answer' on input >> nth=44
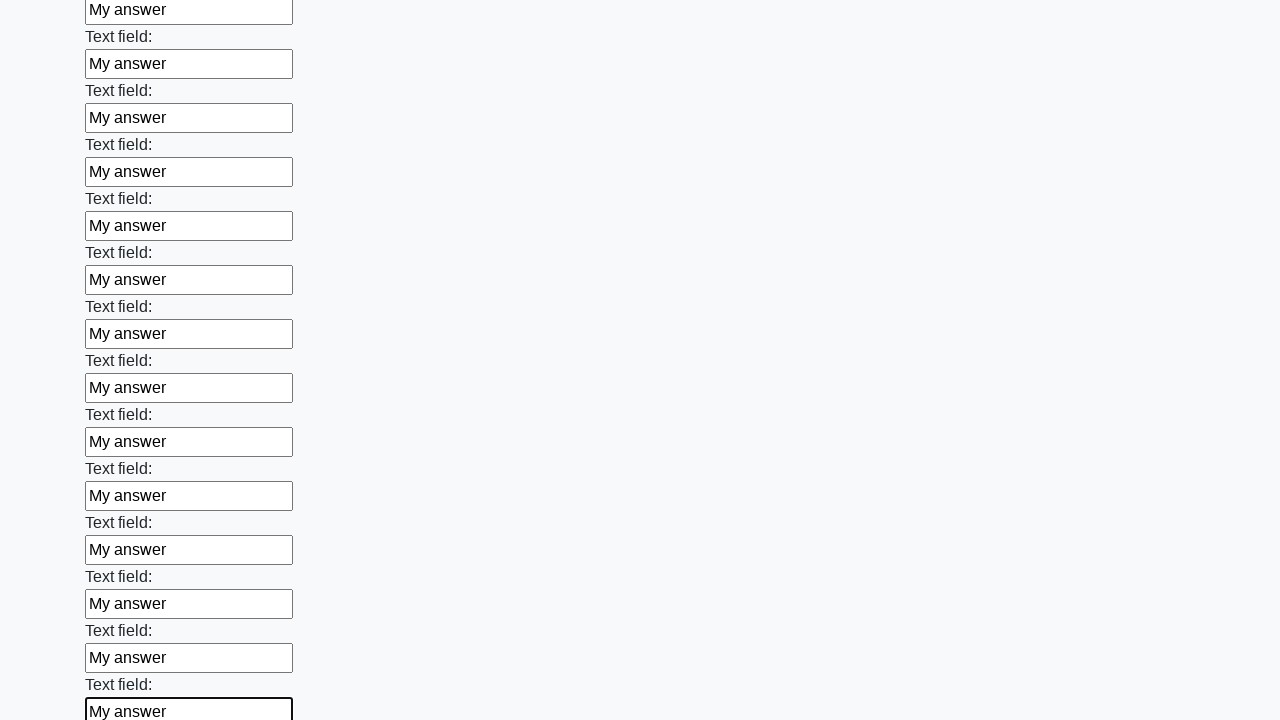

Filled input field with 'My answer' on input >> nth=45
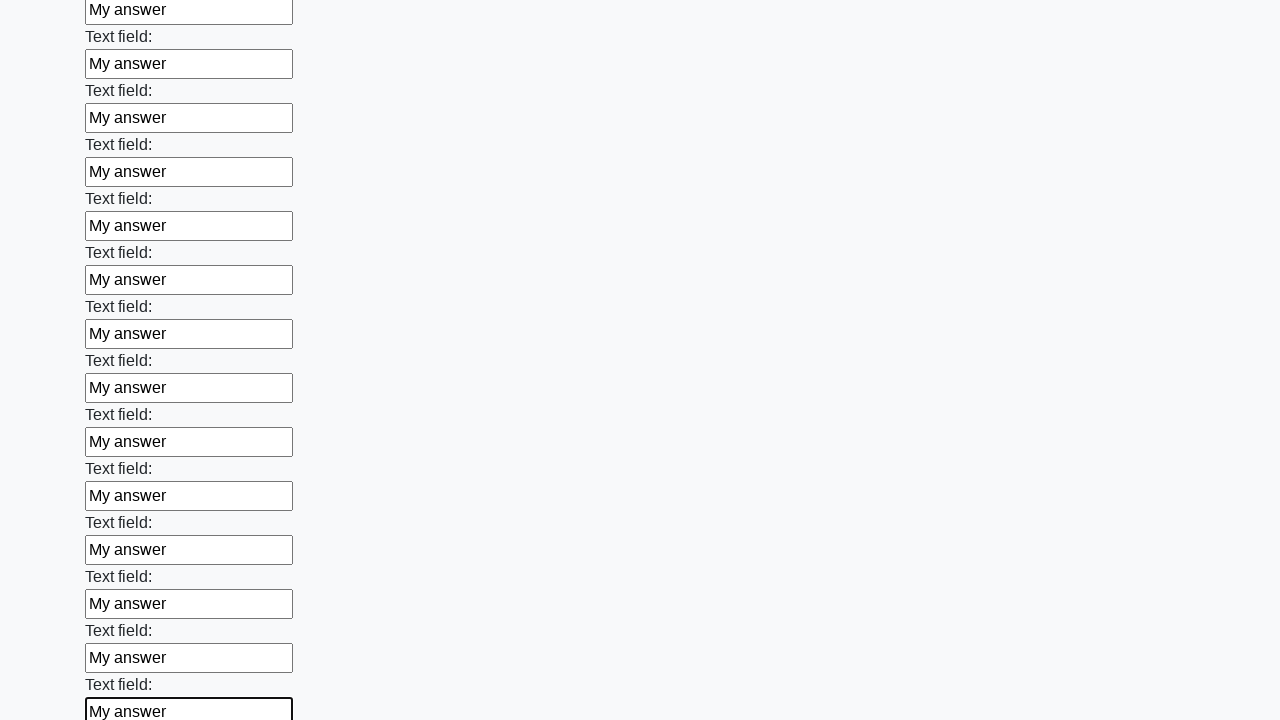

Filled input field with 'My answer' on input >> nth=46
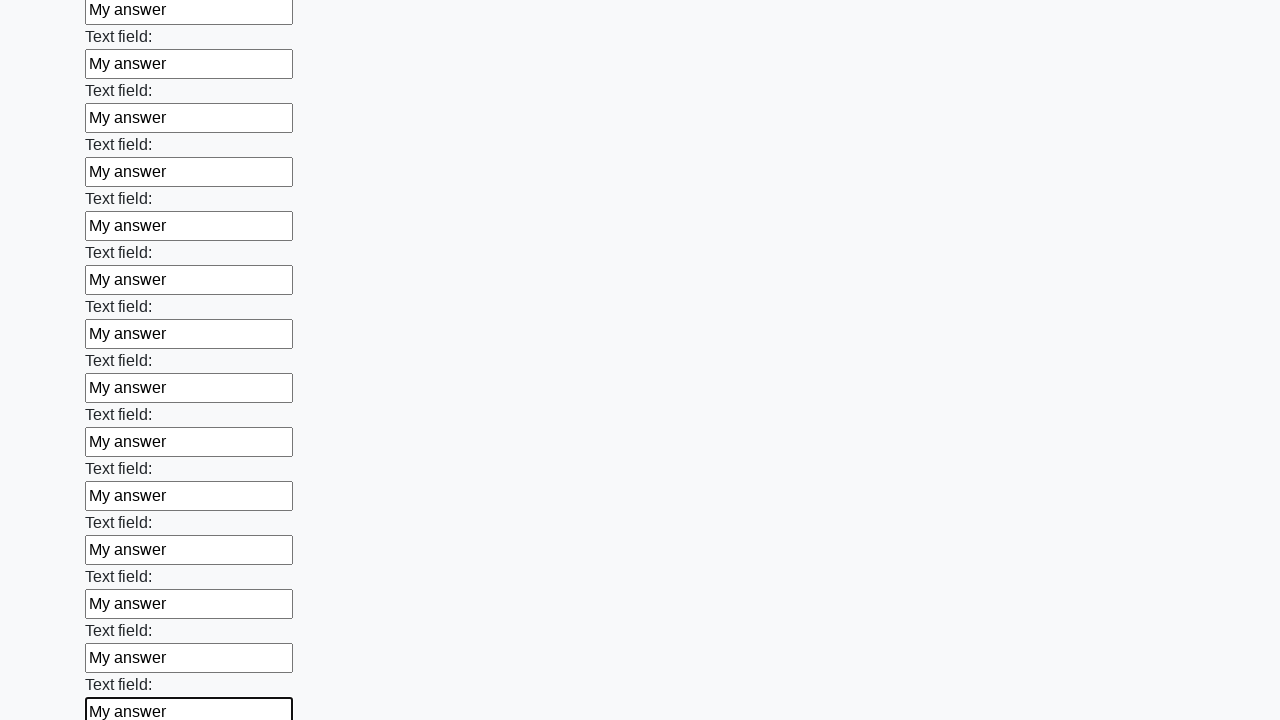

Filled input field with 'My answer' on input >> nth=47
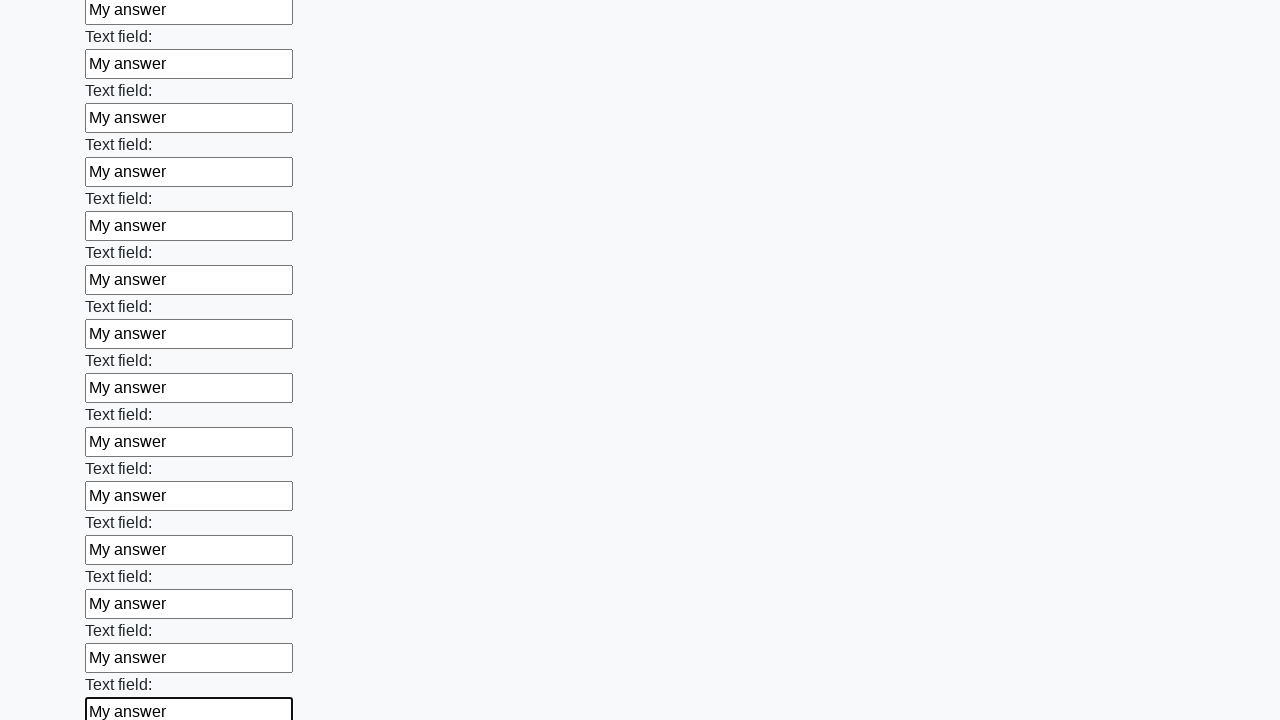

Filled input field with 'My answer' on input >> nth=48
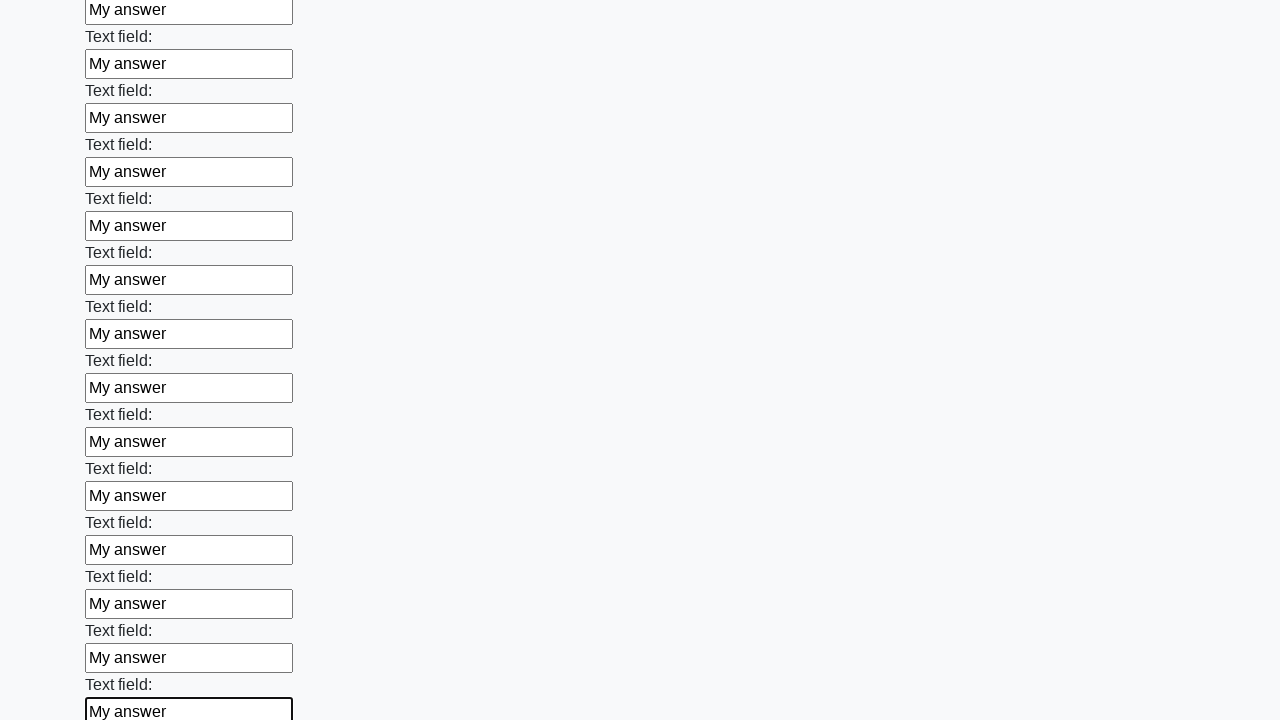

Filled input field with 'My answer' on input >> nth=49
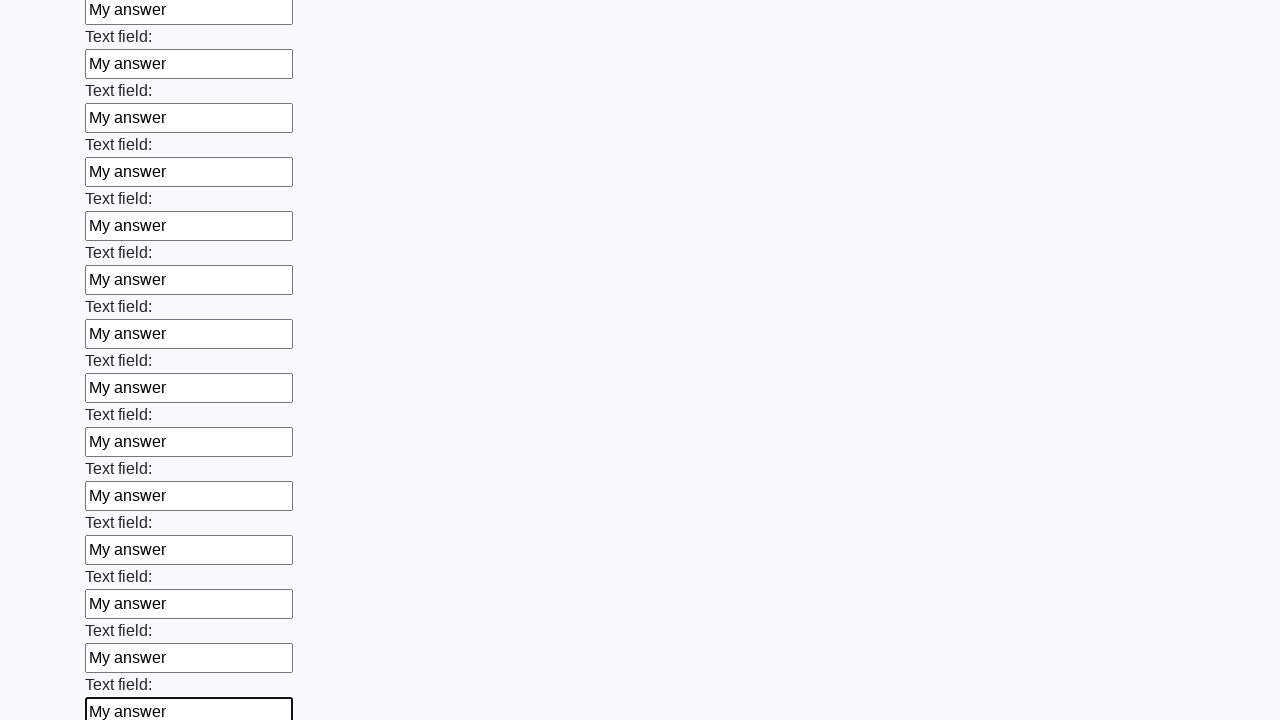

Filled input field with 'My answer' on input >> nth=50
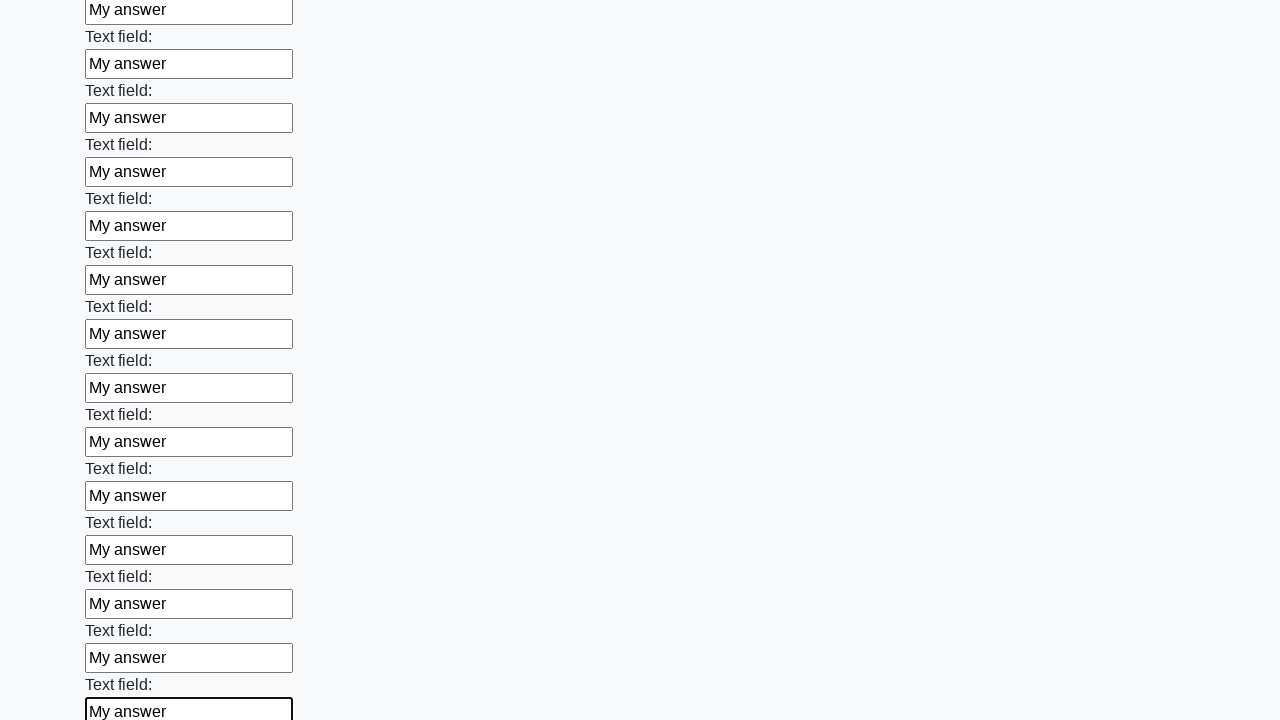

Filled input field with 'My answer' on input >> nth=51
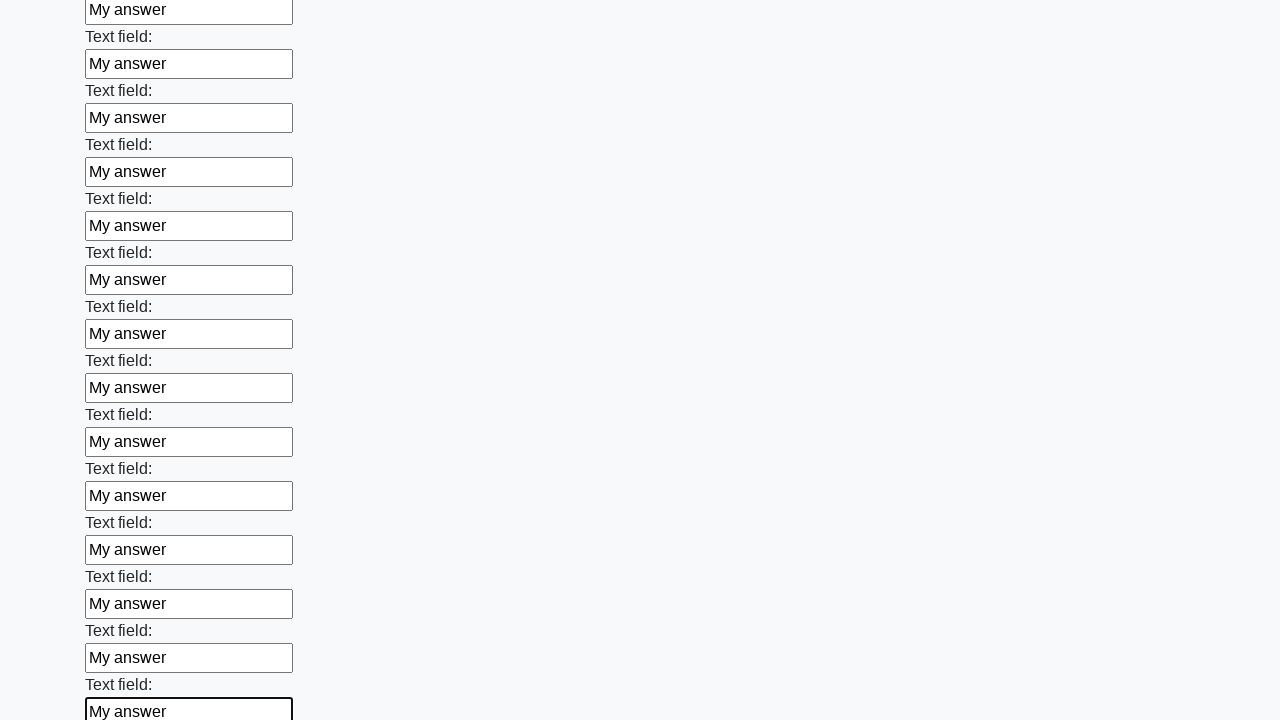

Filled input field with 'My answer' on input >> nth=52
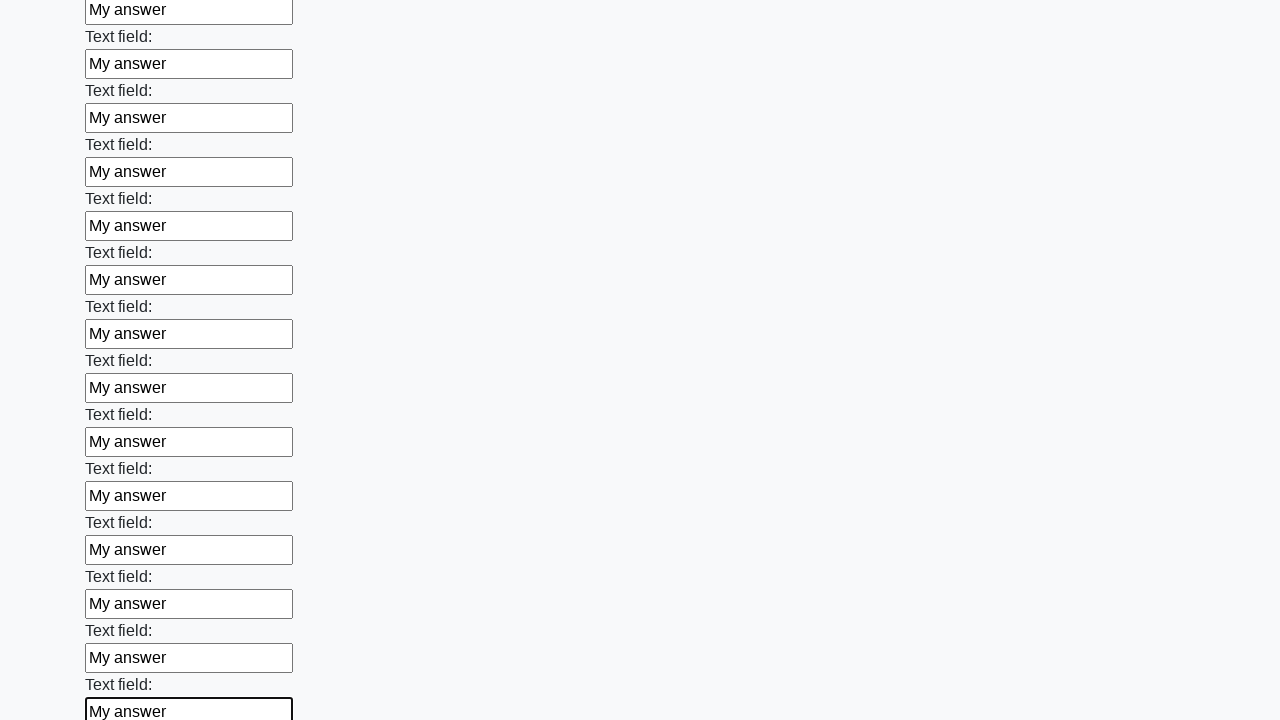

Filled input field with 'My answer' on input >> nth=53
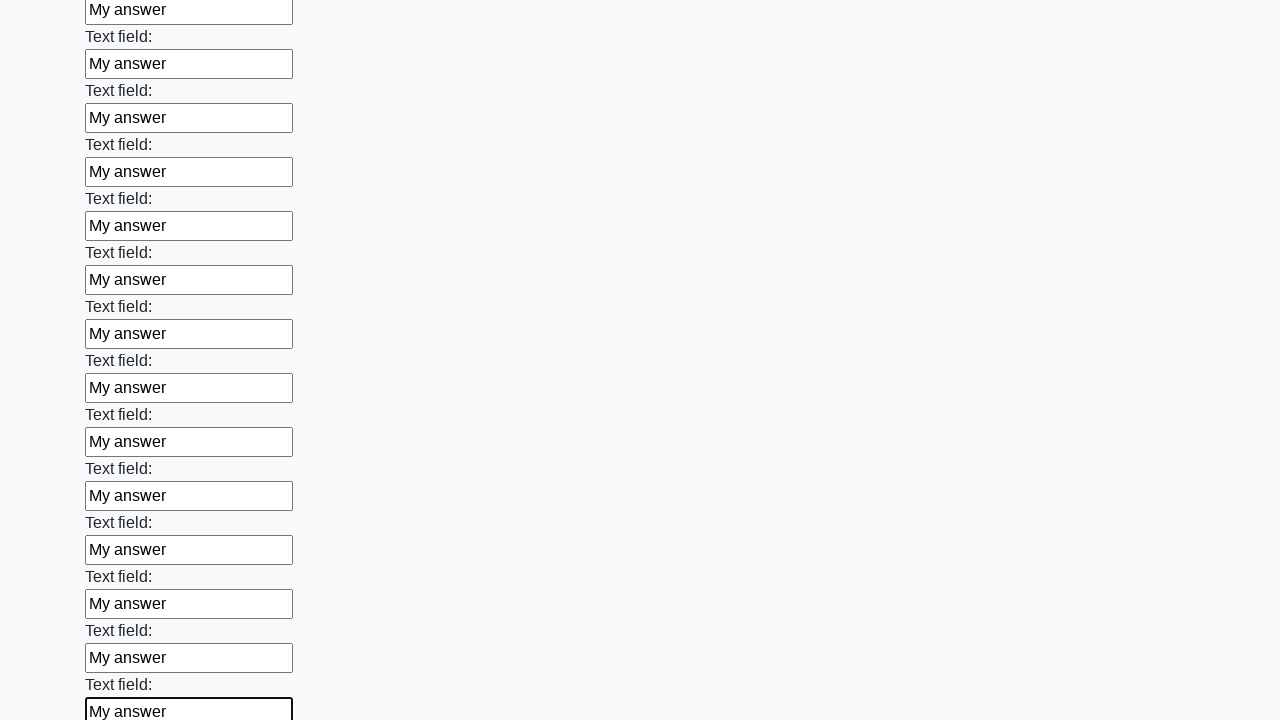

Filled input field with 'My answer' on input >> nth=54
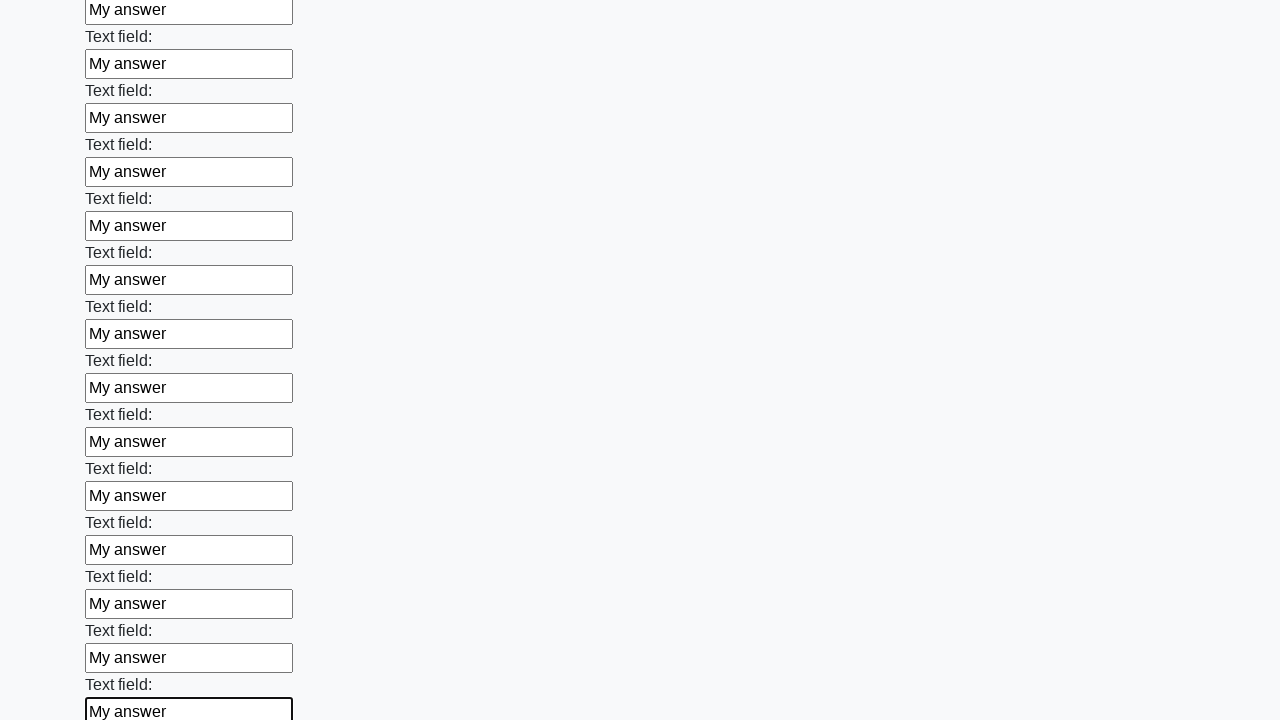

Filled input field with 'My answer' on input >> nth=55
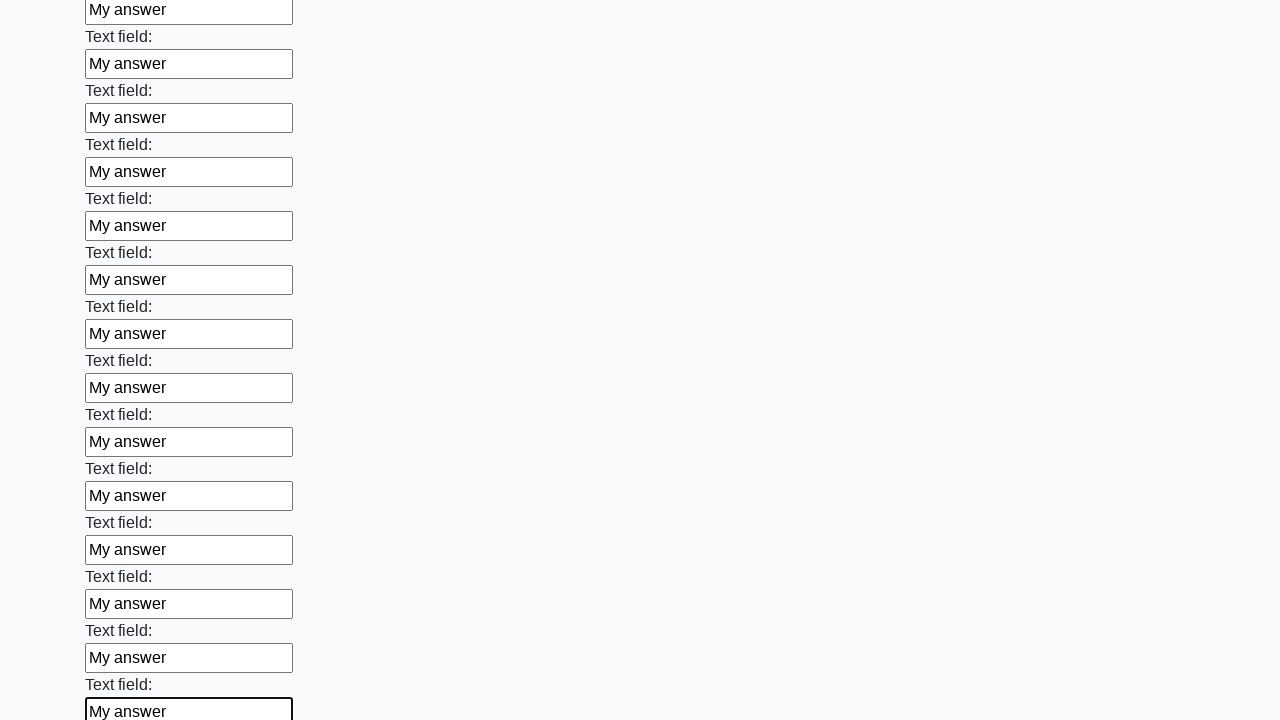

Filled input field with 'My answer' on input >> nth=56
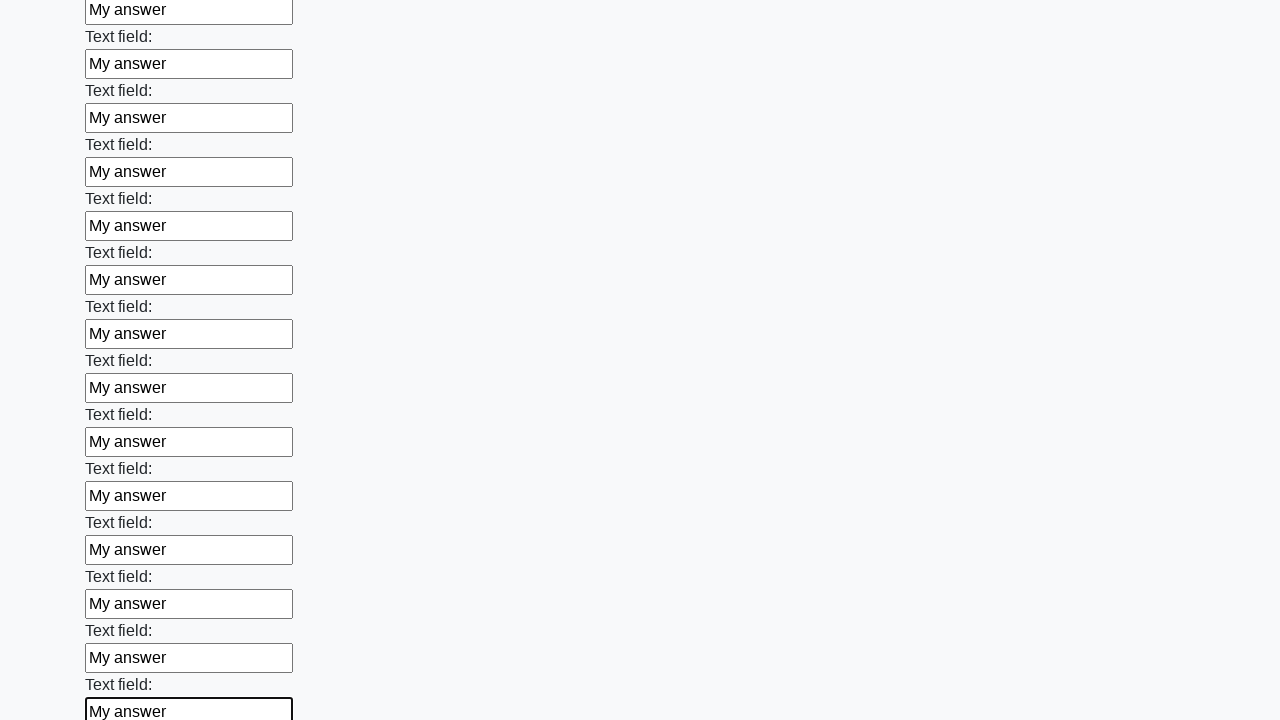

Filled input field with 'My answer' on input >> nth=57
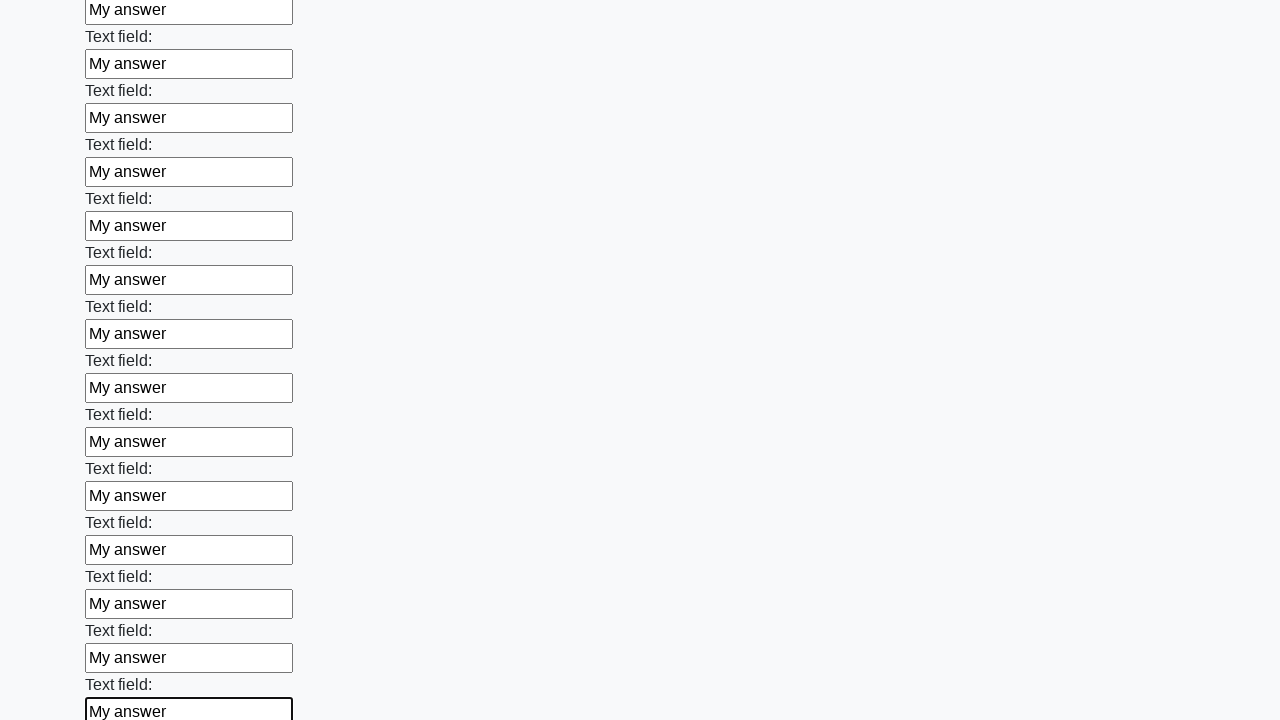

Filled input field with 'My answer' on input >> nth=58
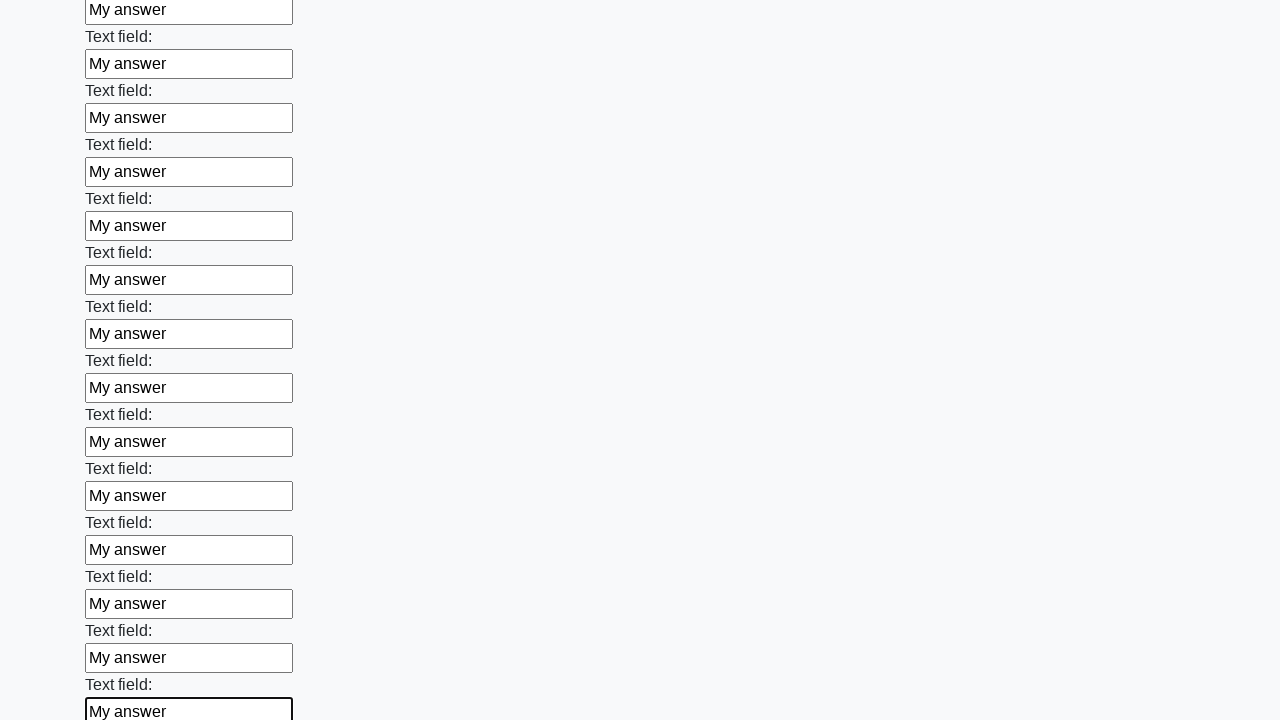

Filled input field with 'My answer' on input >> nth=59
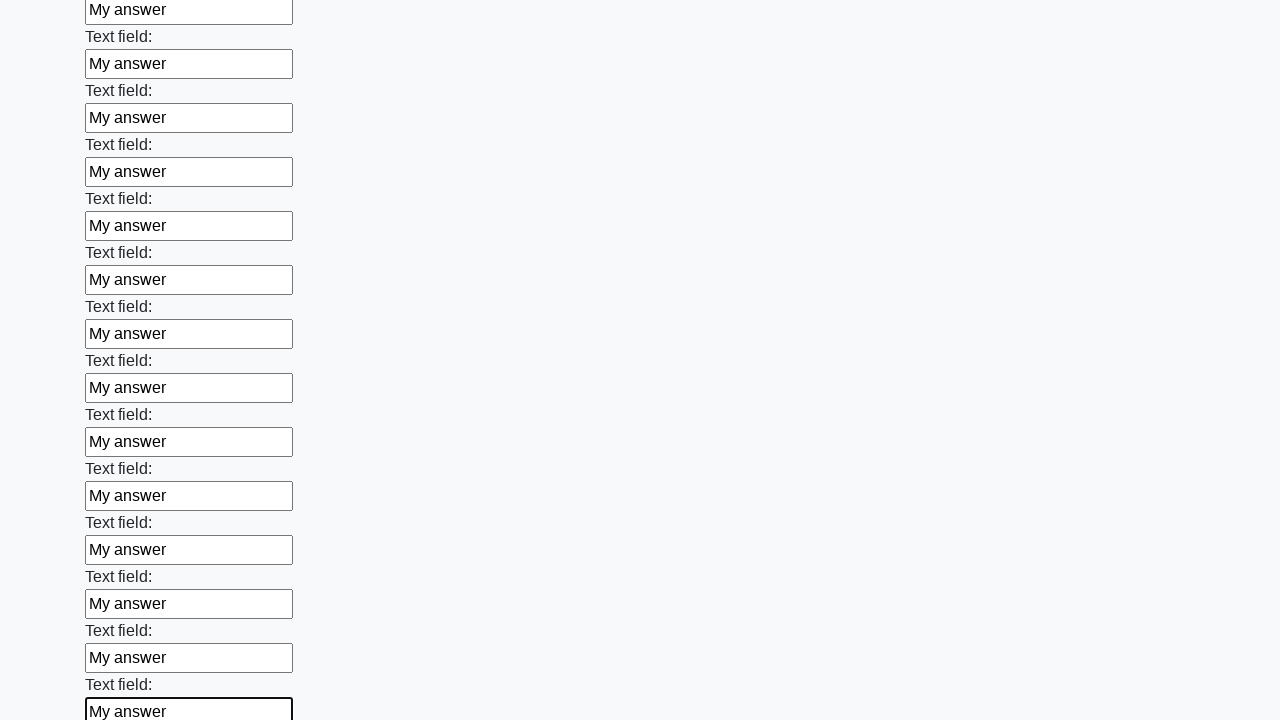

Filled input field with 'My answer' on input >> nth=60
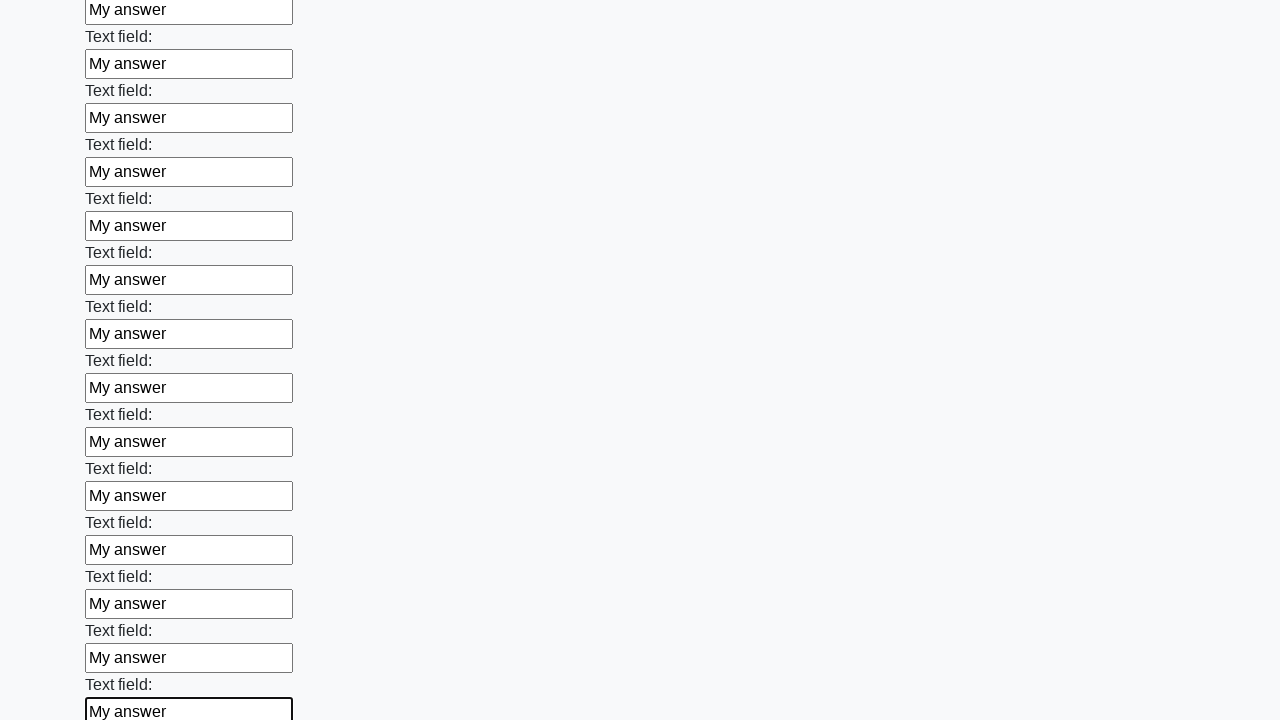

Filled input field with 'My answer' on input >> nth=61
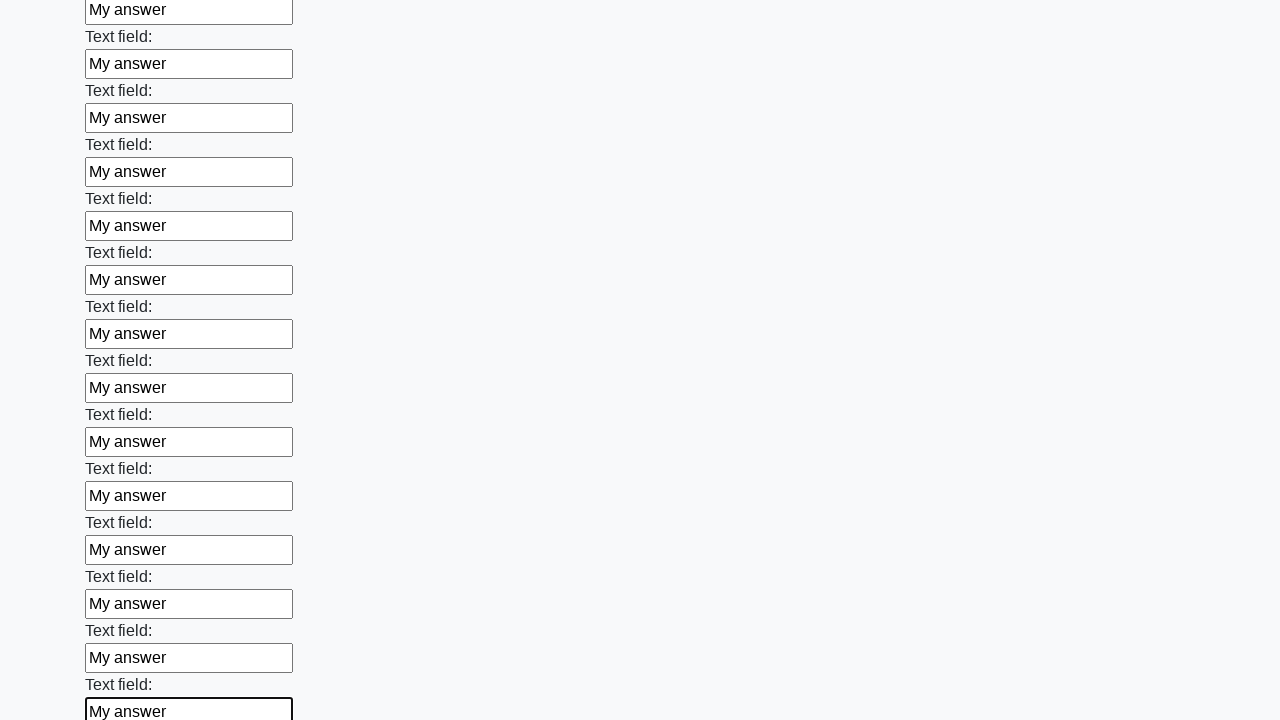

Filled input field with 'My answer' on input >> nth=62
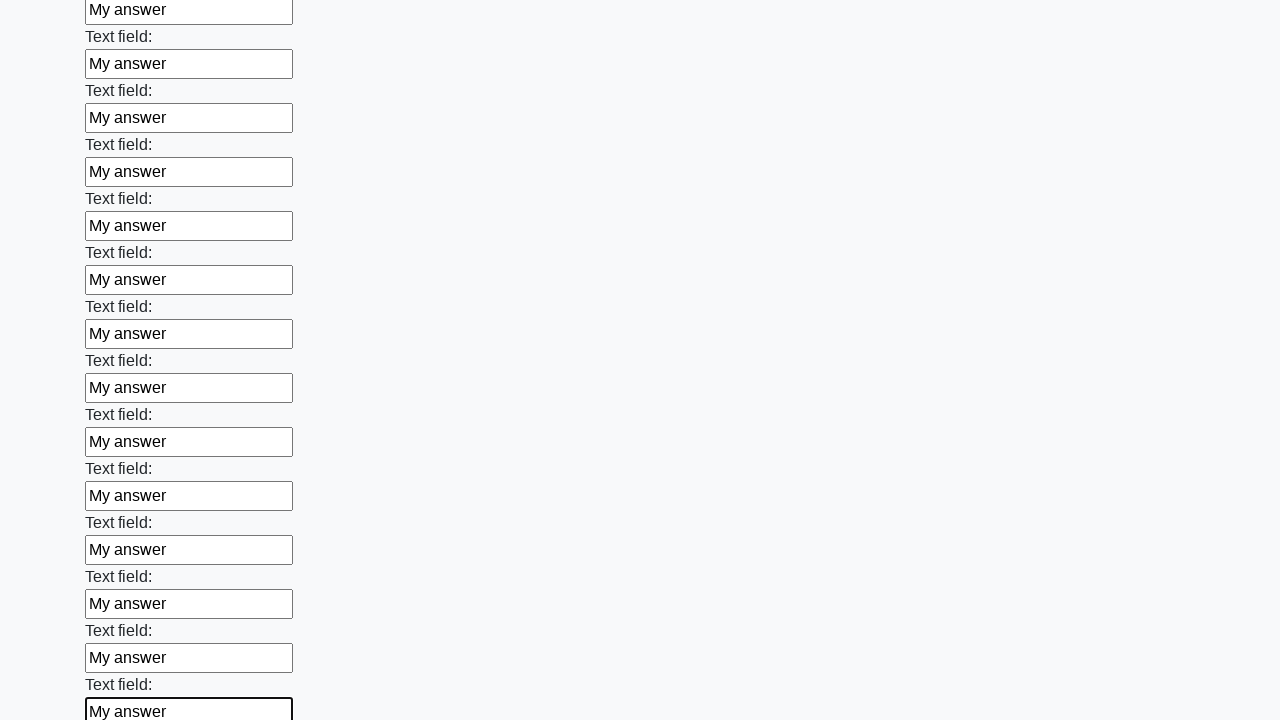

Filled input field with 'My answer' on input >> nth=63
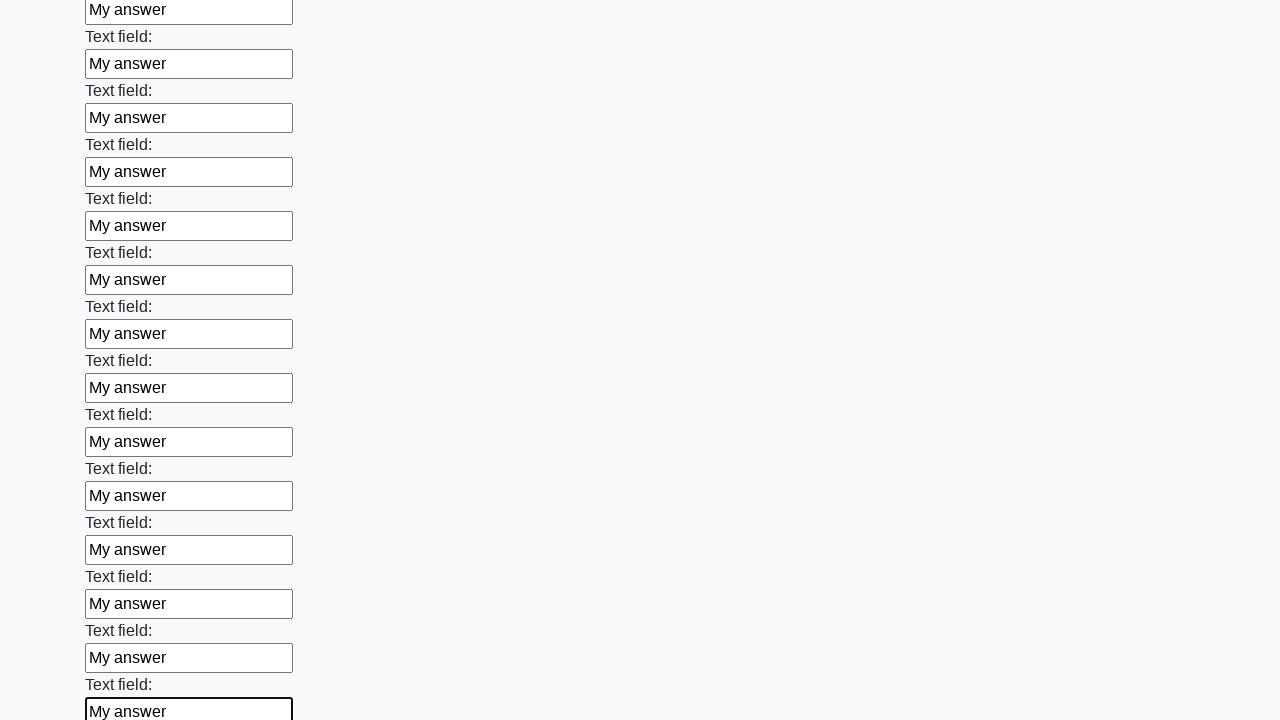

Filled input field with 'My answer' on input >> nth=64
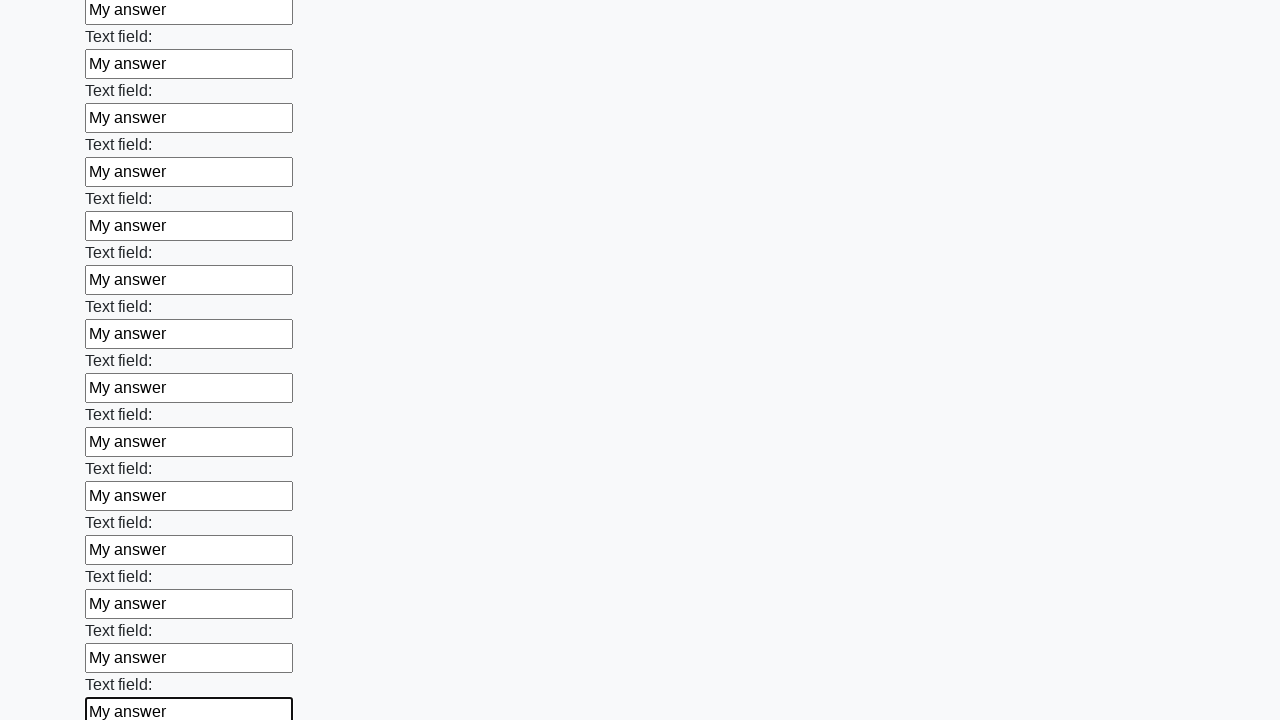

Filled input field with 'My answer' on input >> nth=65
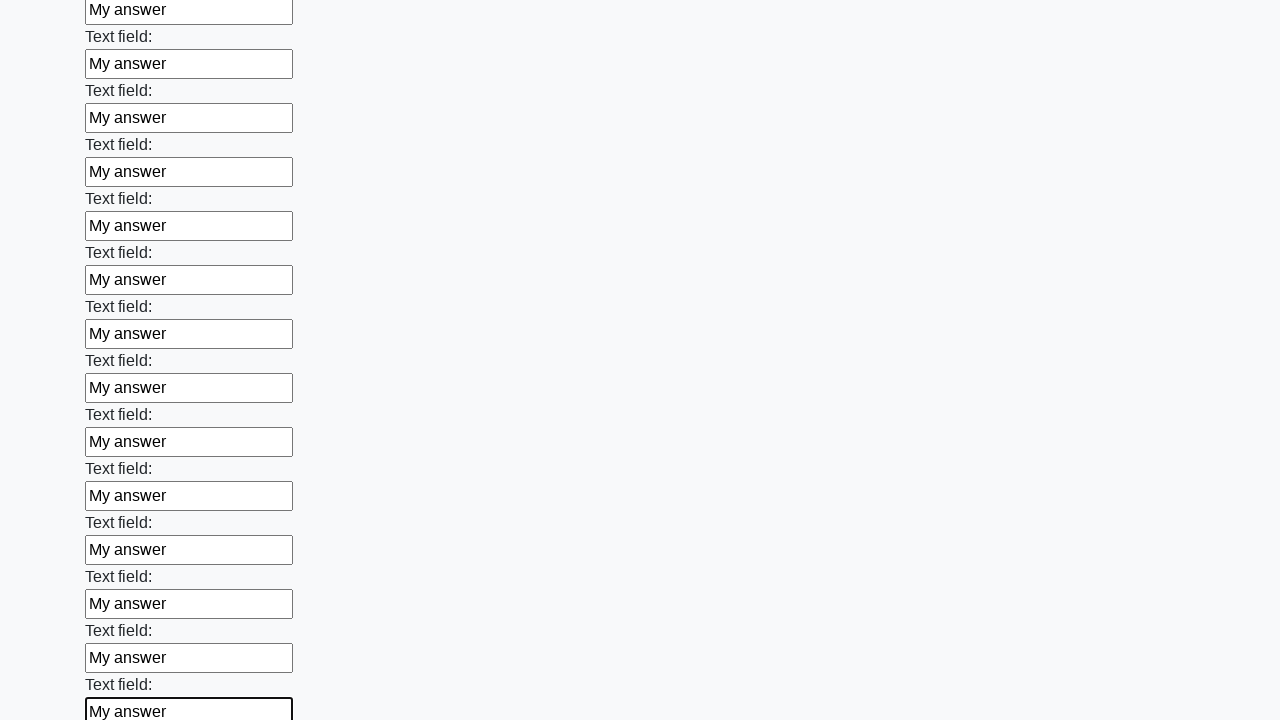

Filled input field with 'My answer' on input >> nth=66
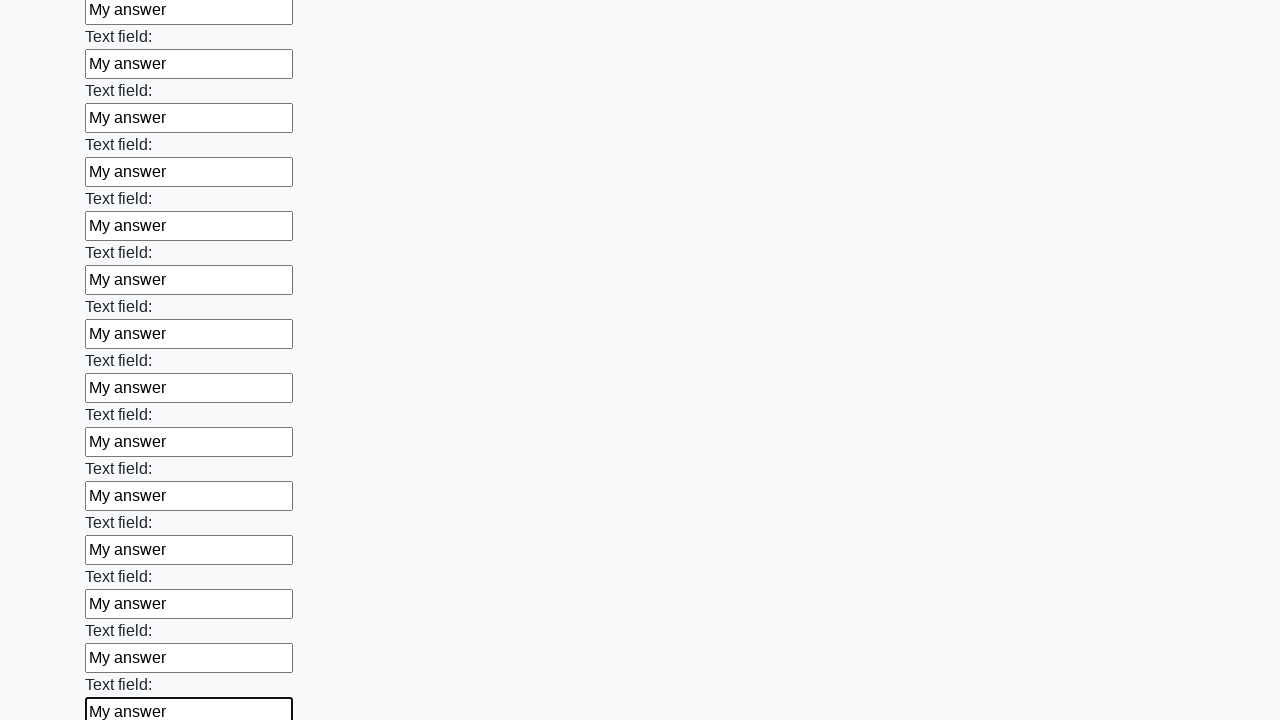

Filled input field with 'My answer' on input >> nth=67
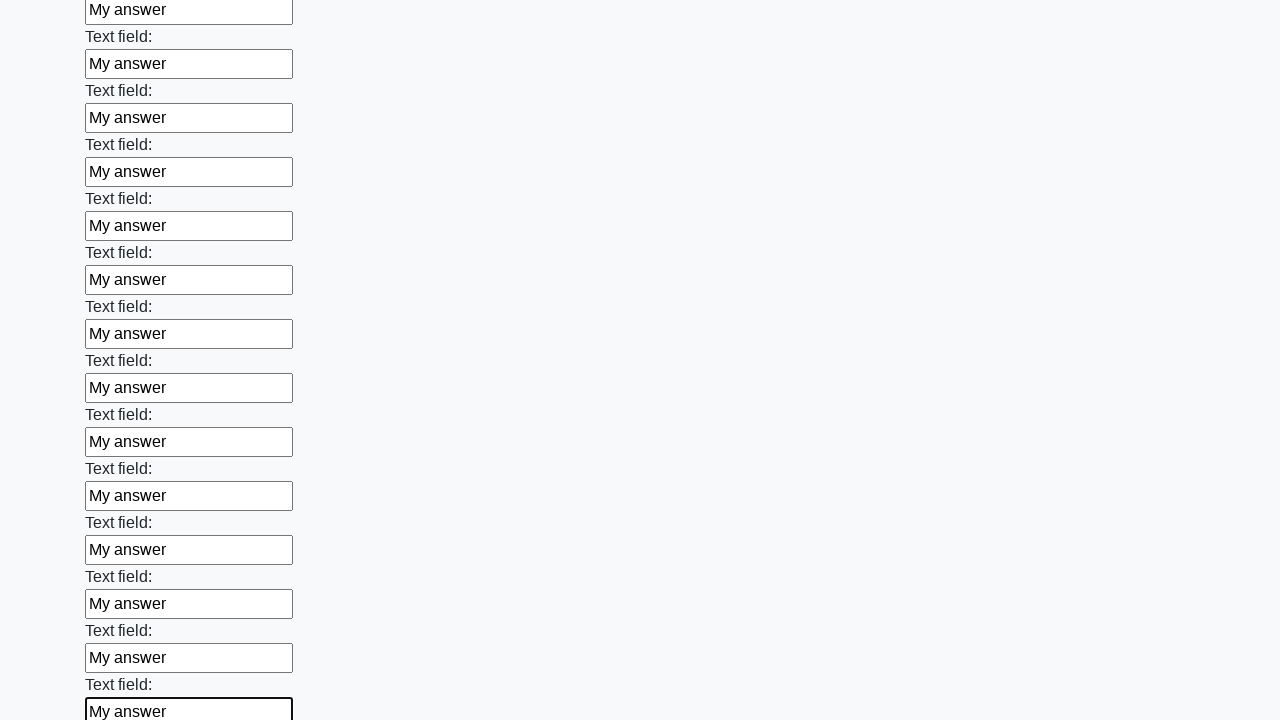

Filled input field with 'My answer' on input >> nth=68
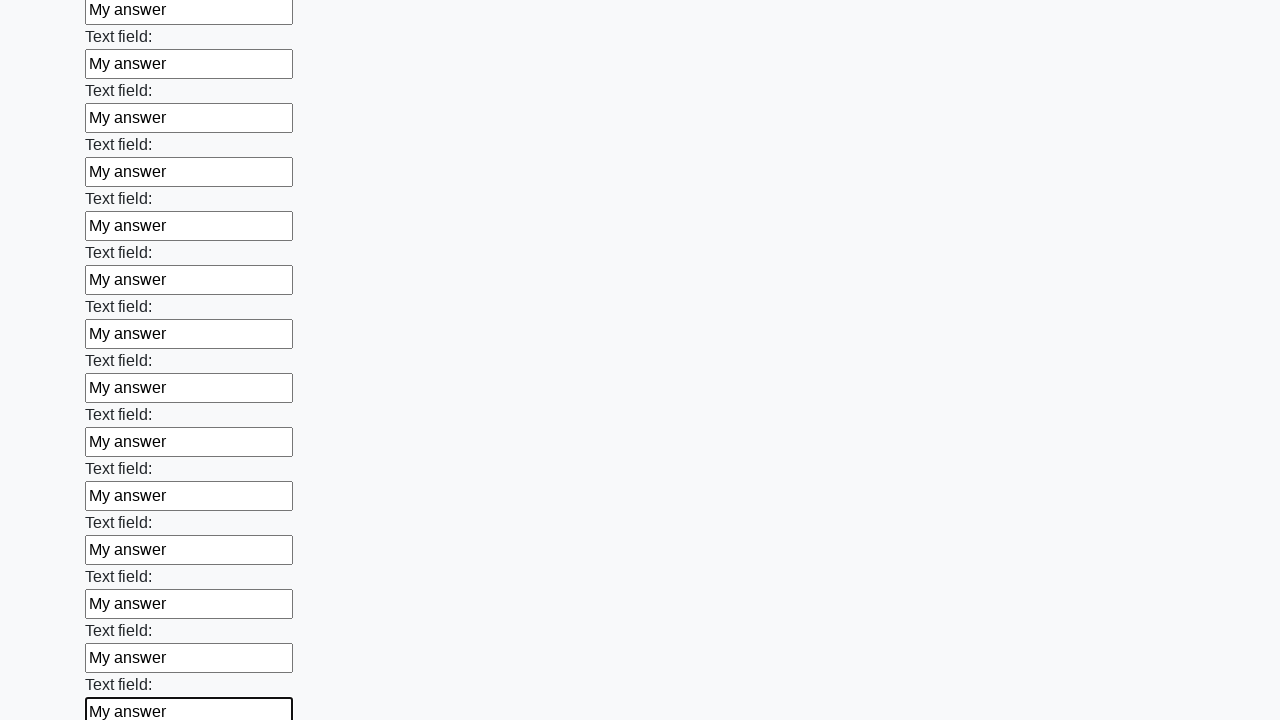

Filled input field with 'My answer' on input >> nth=69
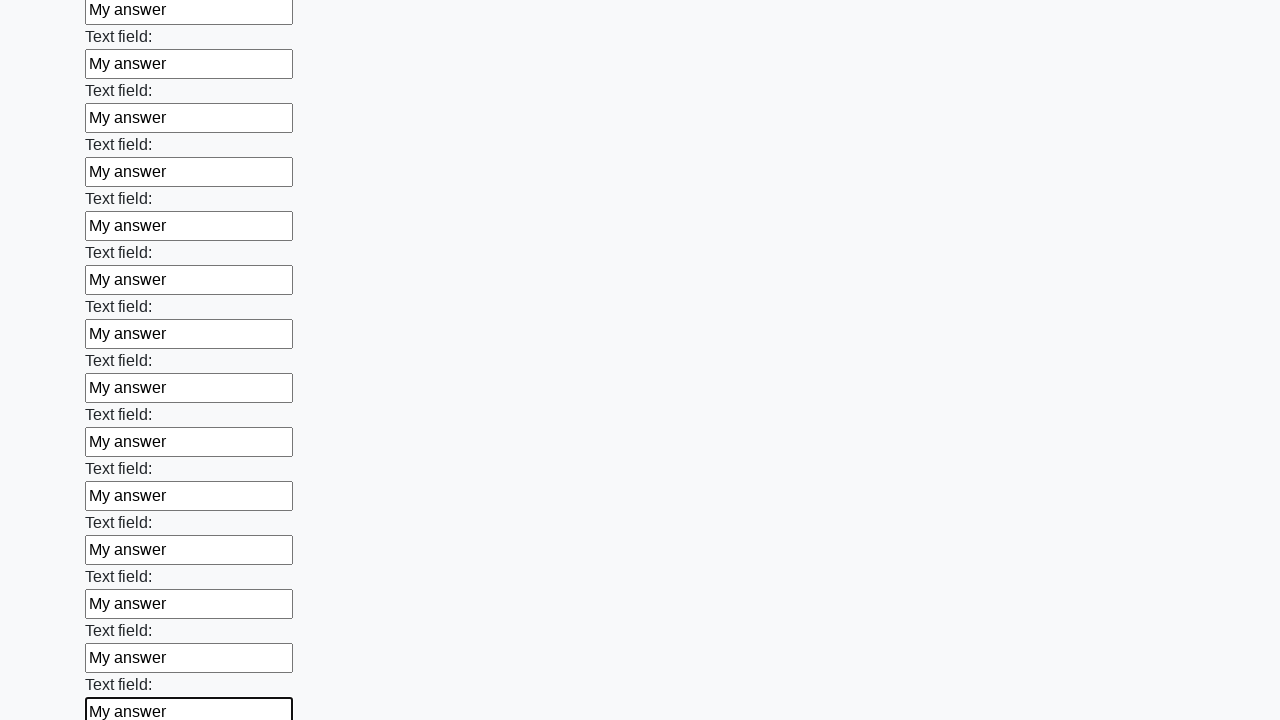

Filled input field with 'My answer' on input >> nth=70
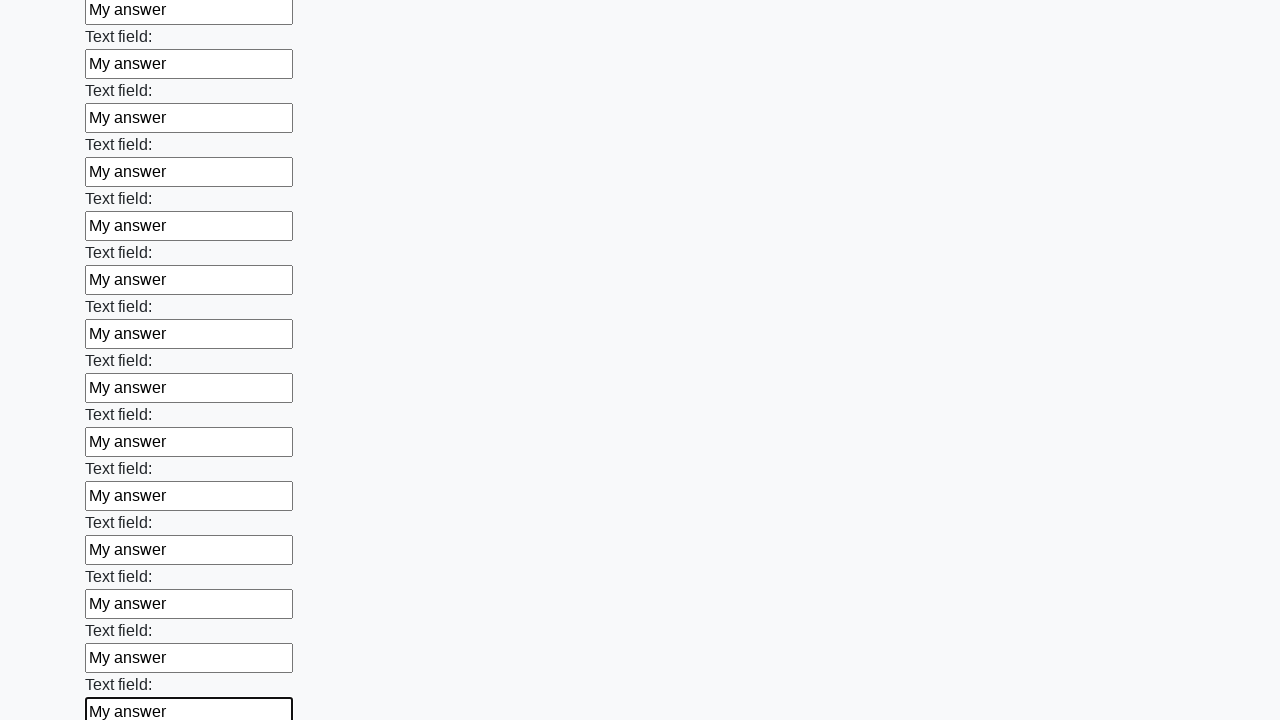

Filled input field with 'My answer' on input >> nth=71
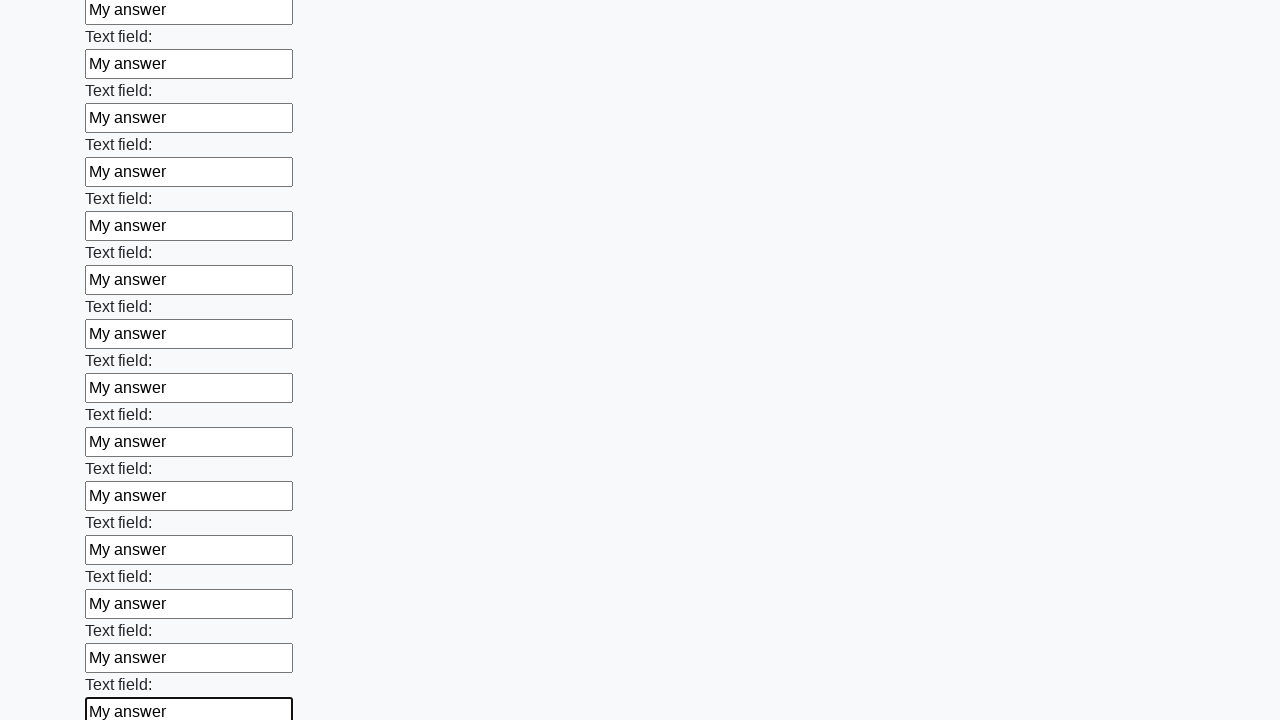

Filled input field with 'My answer' on input >> nth=72
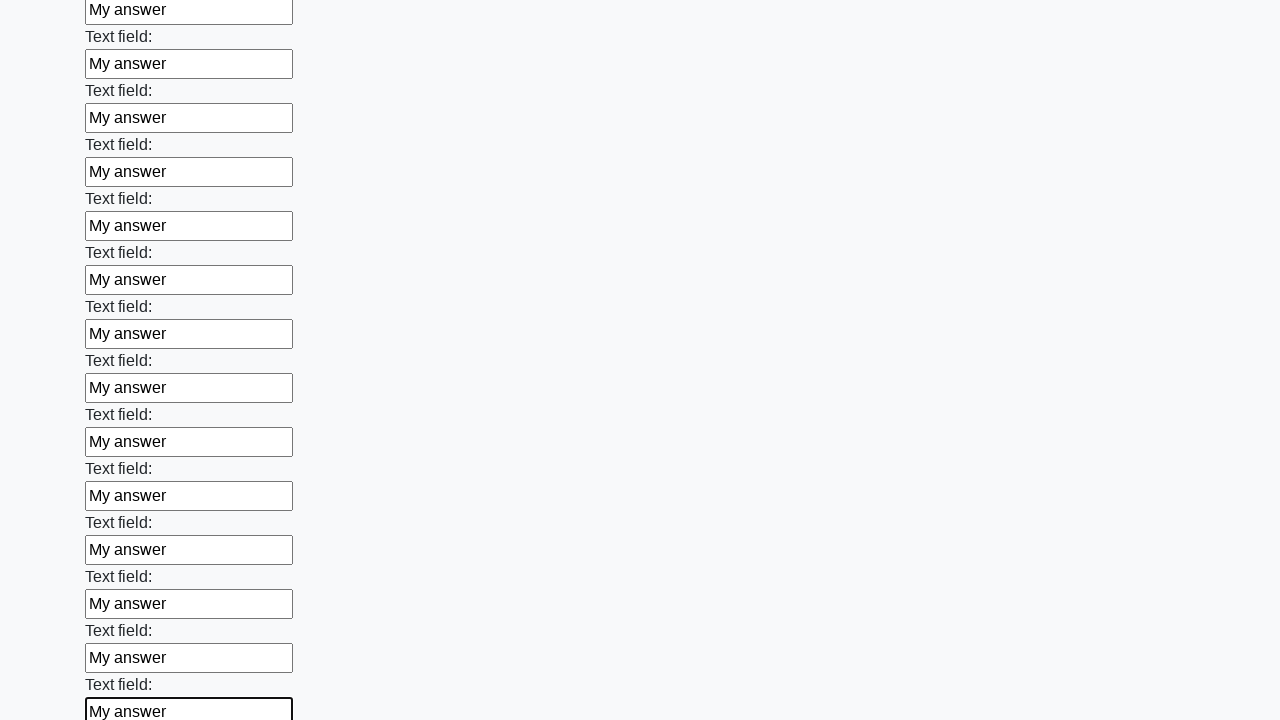

Filled input field with 'My answer' on input >> nth=73
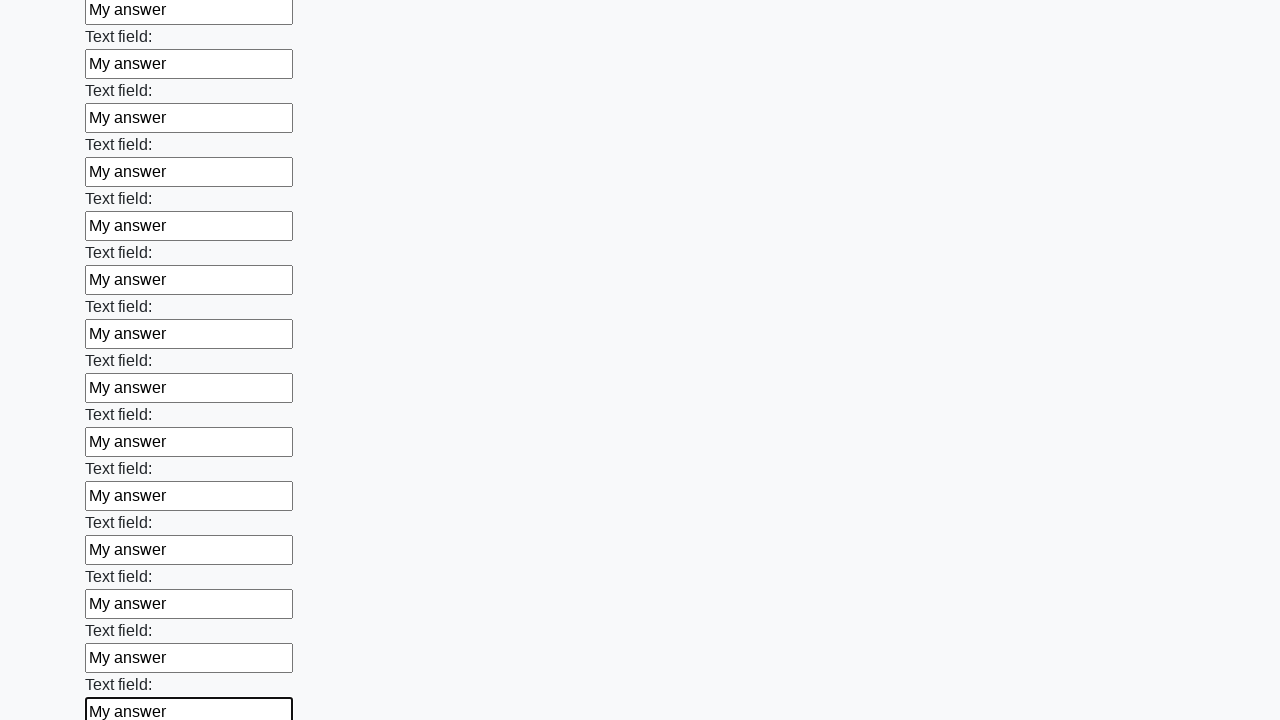

Filled input field with 'My answer' on input >> nth=74
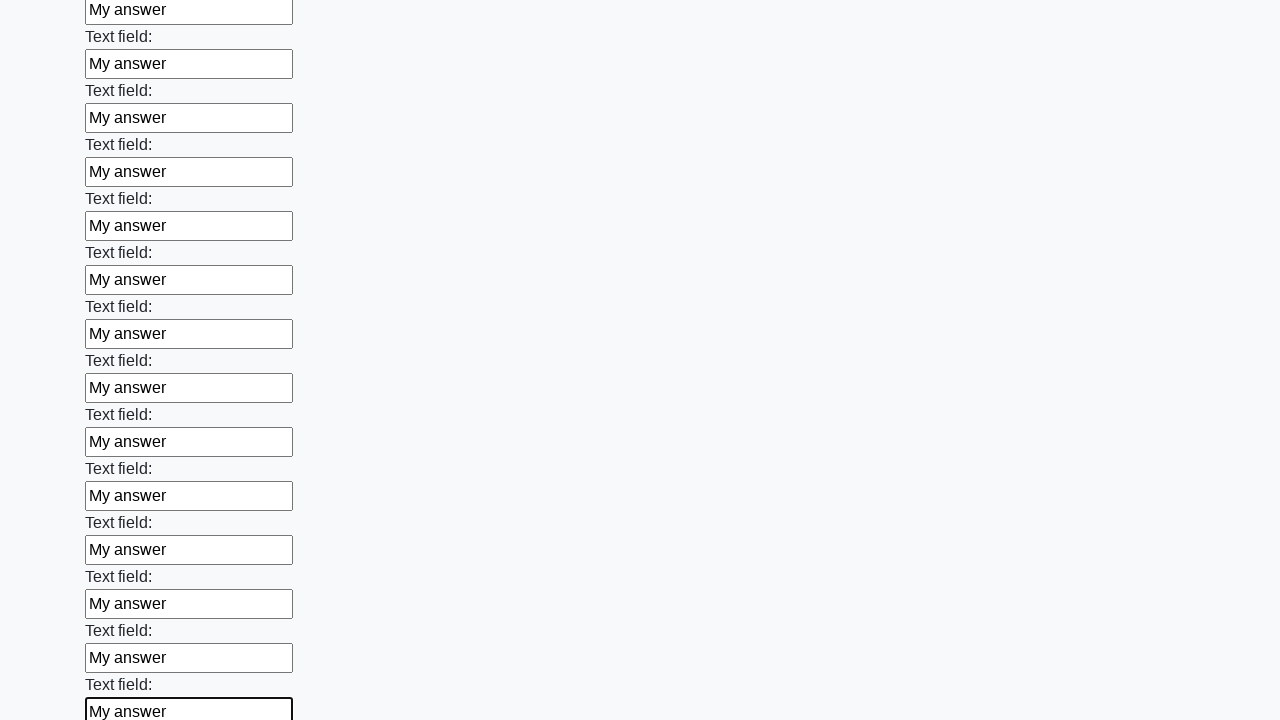

Filled input field with 'My answer' on input >> nth=75
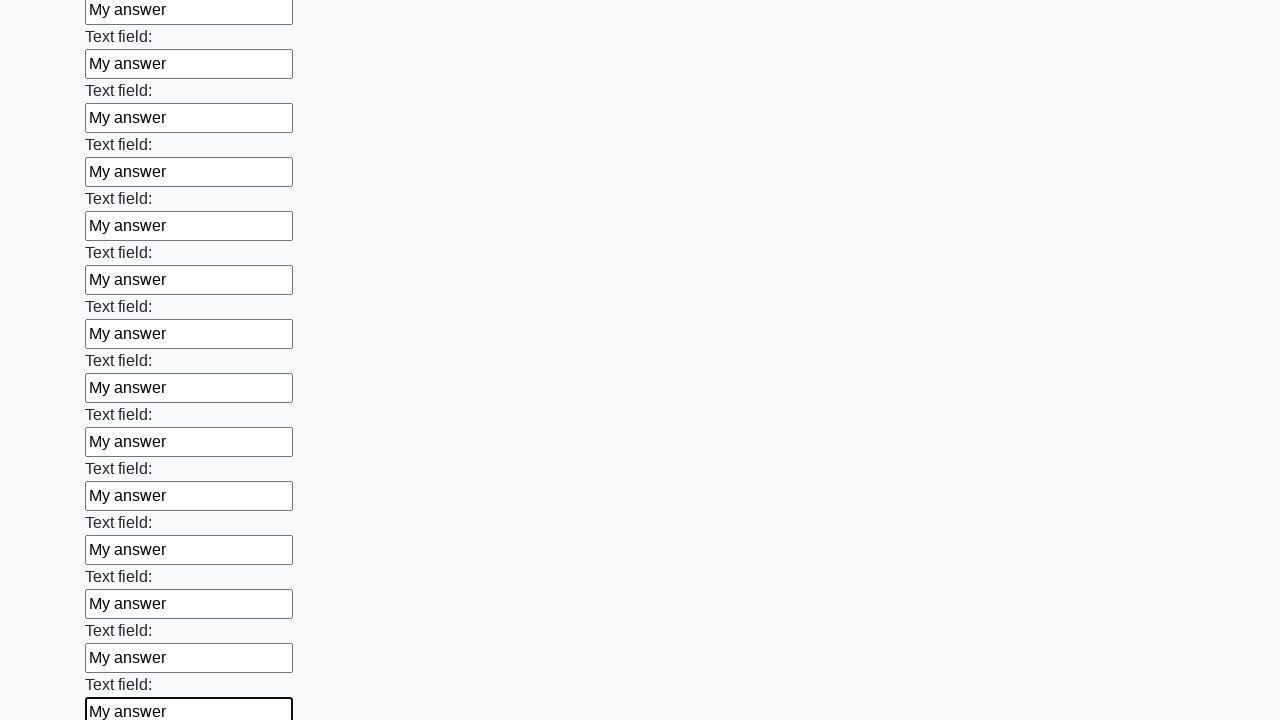

Filled input field with 'My answer' on input >> nth=76
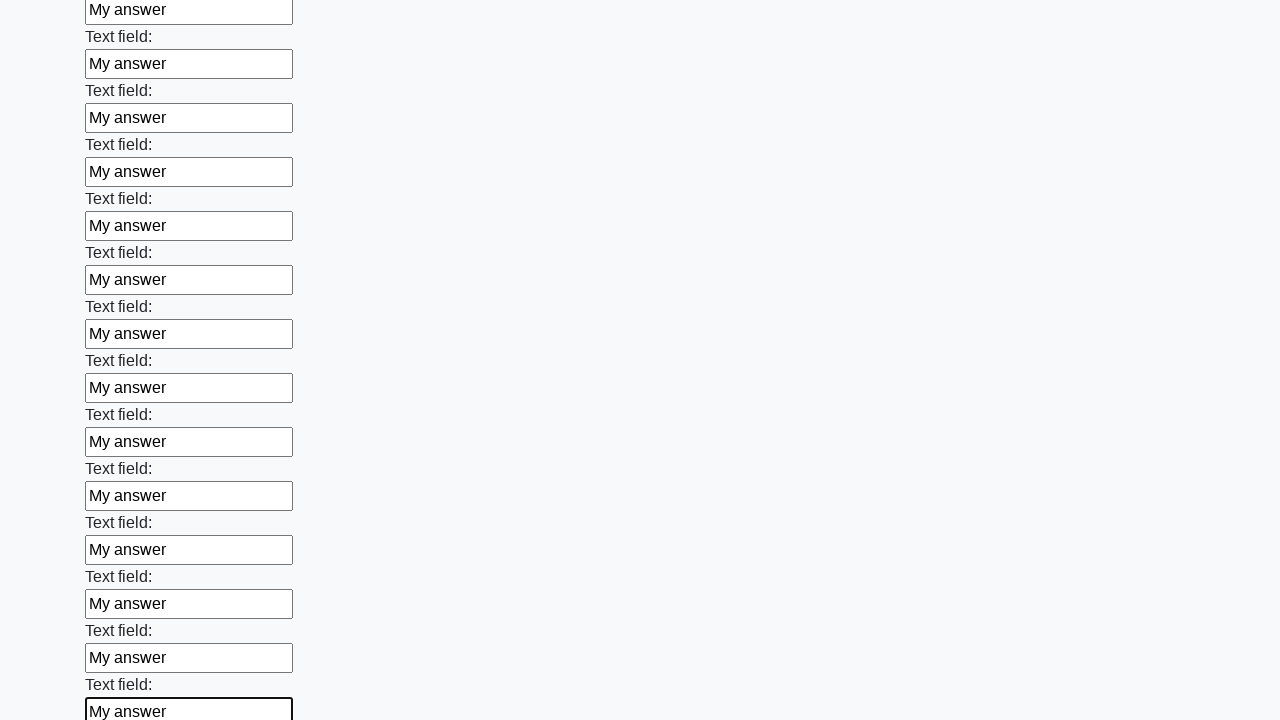

Filled input field with 'My answer' on input >> nth=77
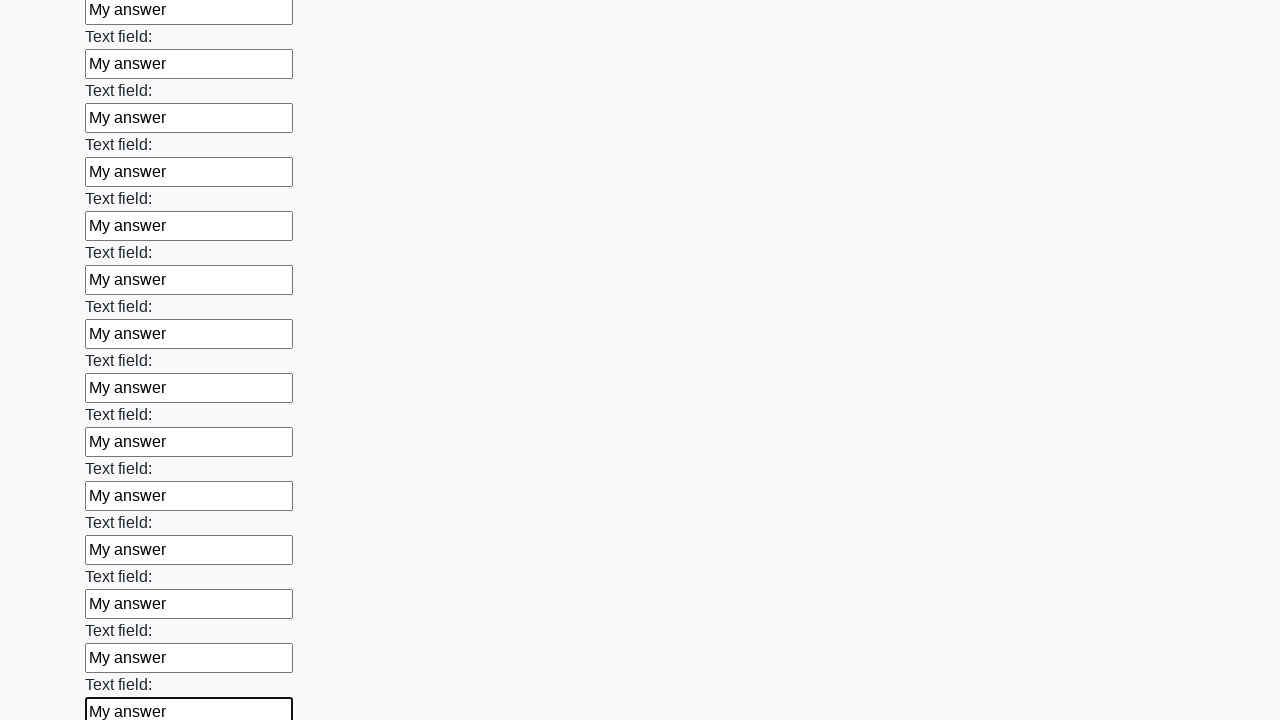

Filled input field with 'My answer' on input >> nth=78
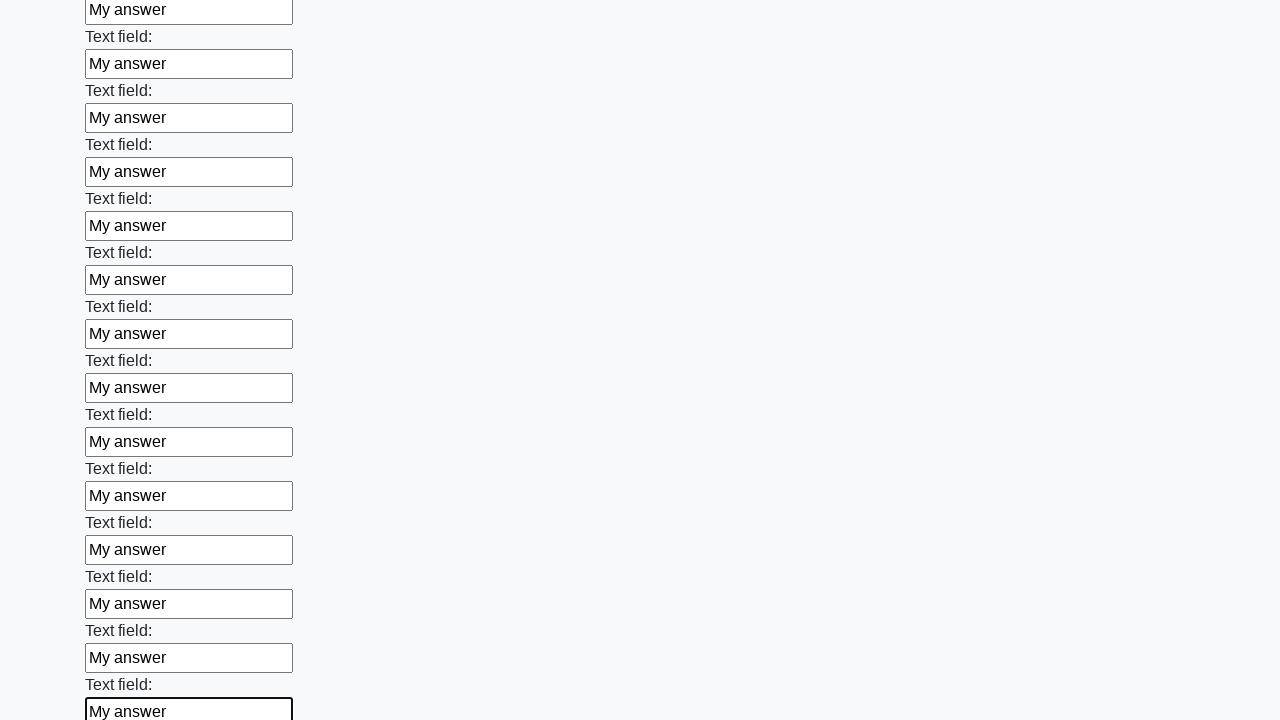

Filled input field with 'My answer' on input >> nth=79
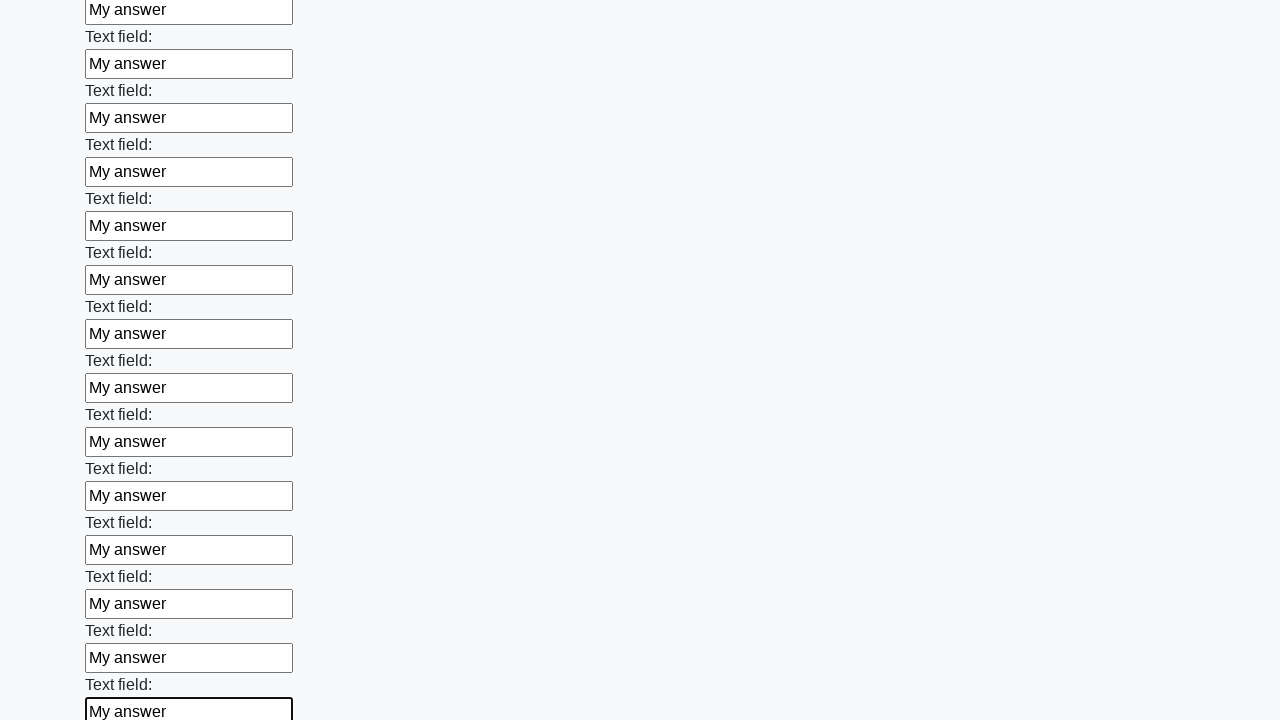

Filled input field with 'My answer' on input >> nth=80
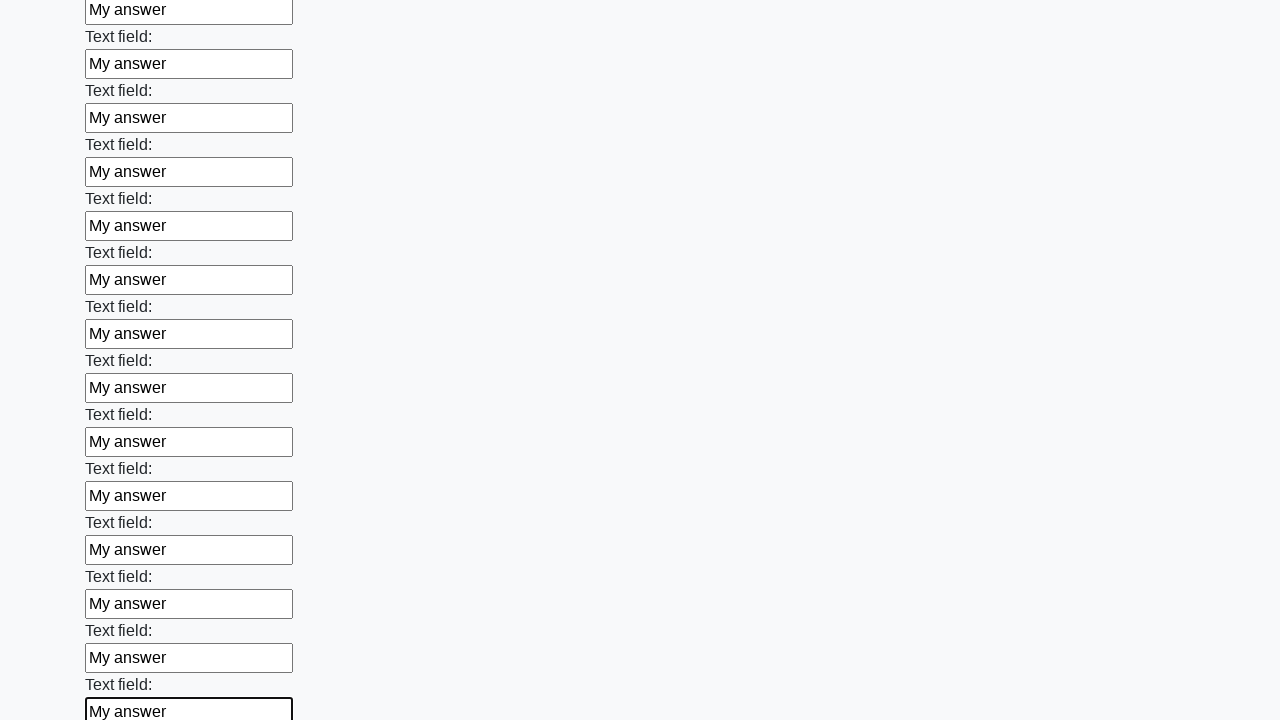

Filled input field with 'My answer' on input >> nth=81
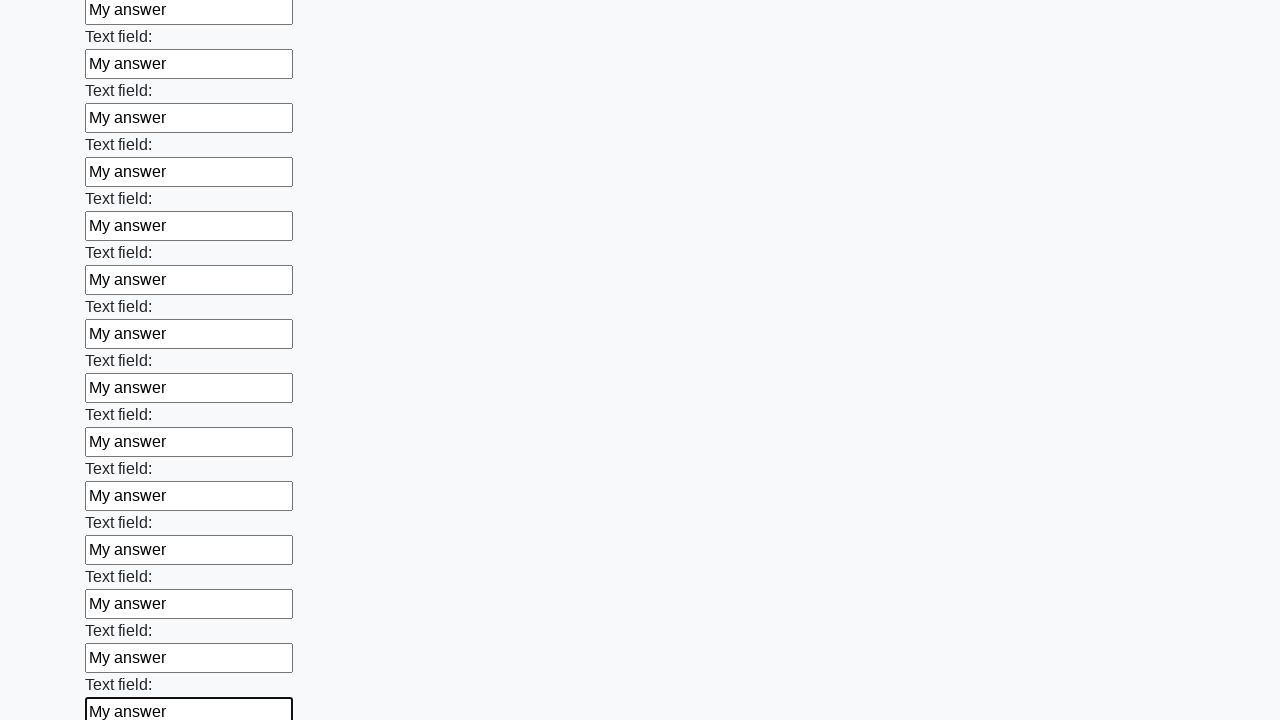

Filled input field with 'My answer' on input >> nth=82
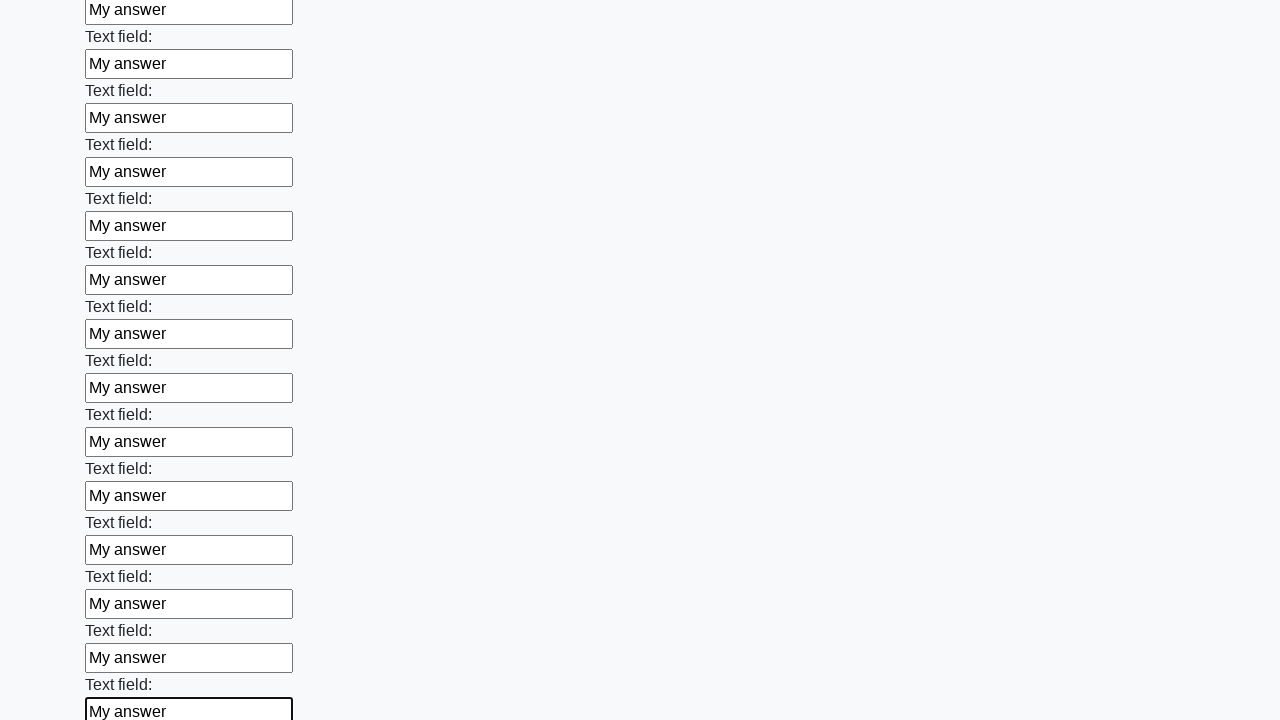

Filled input field with 'My answer' on input >> nth=83
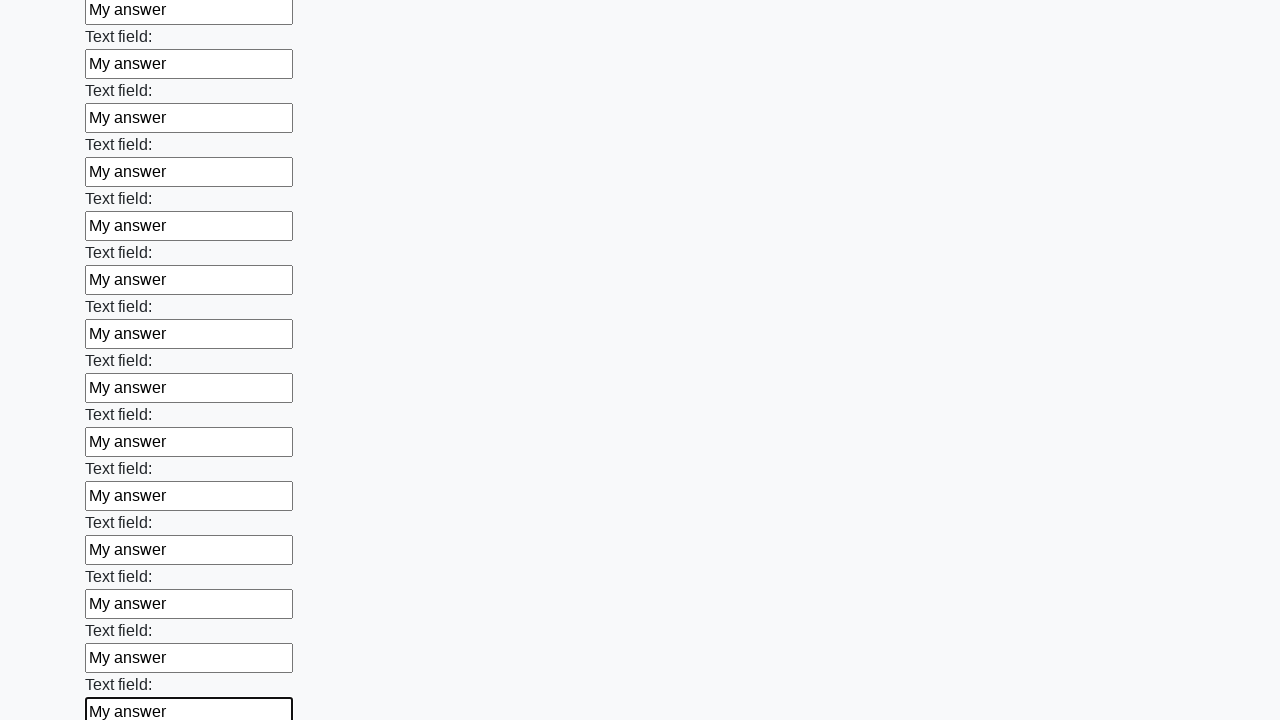

Filled input field with 'My answer' on input >> nth=84
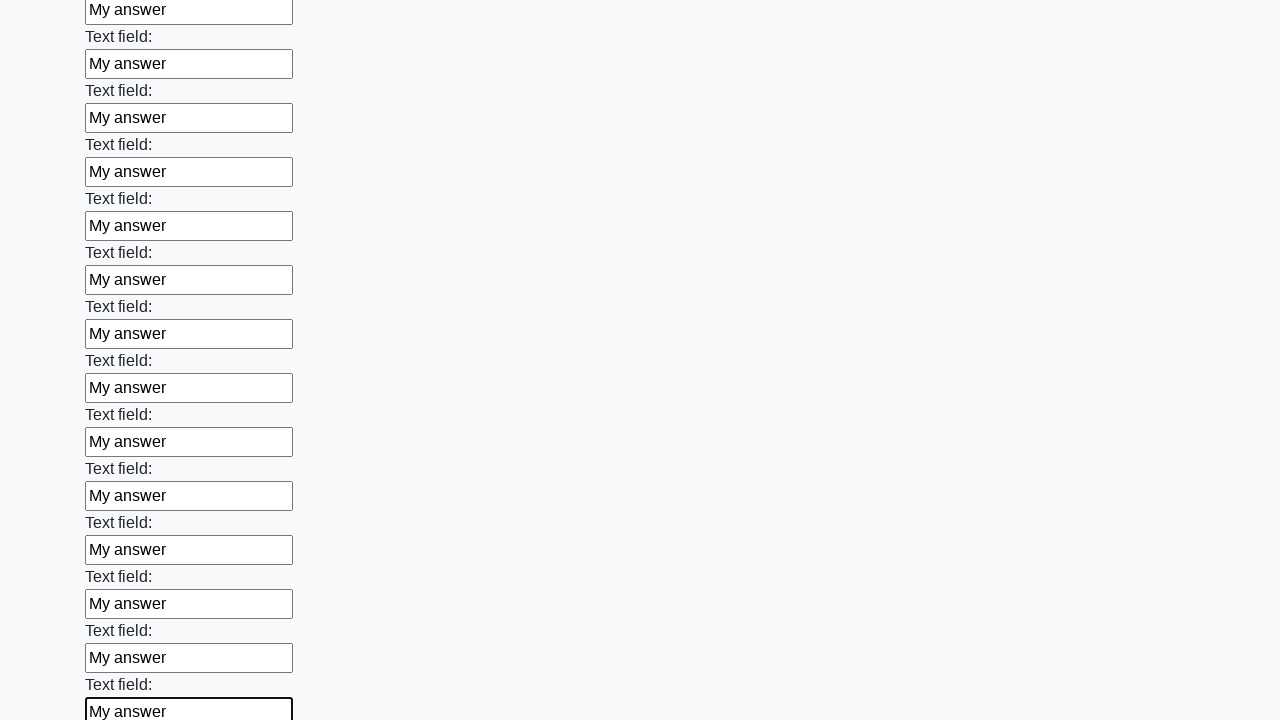

Filled input field with 'My answer' on input >> nth=85
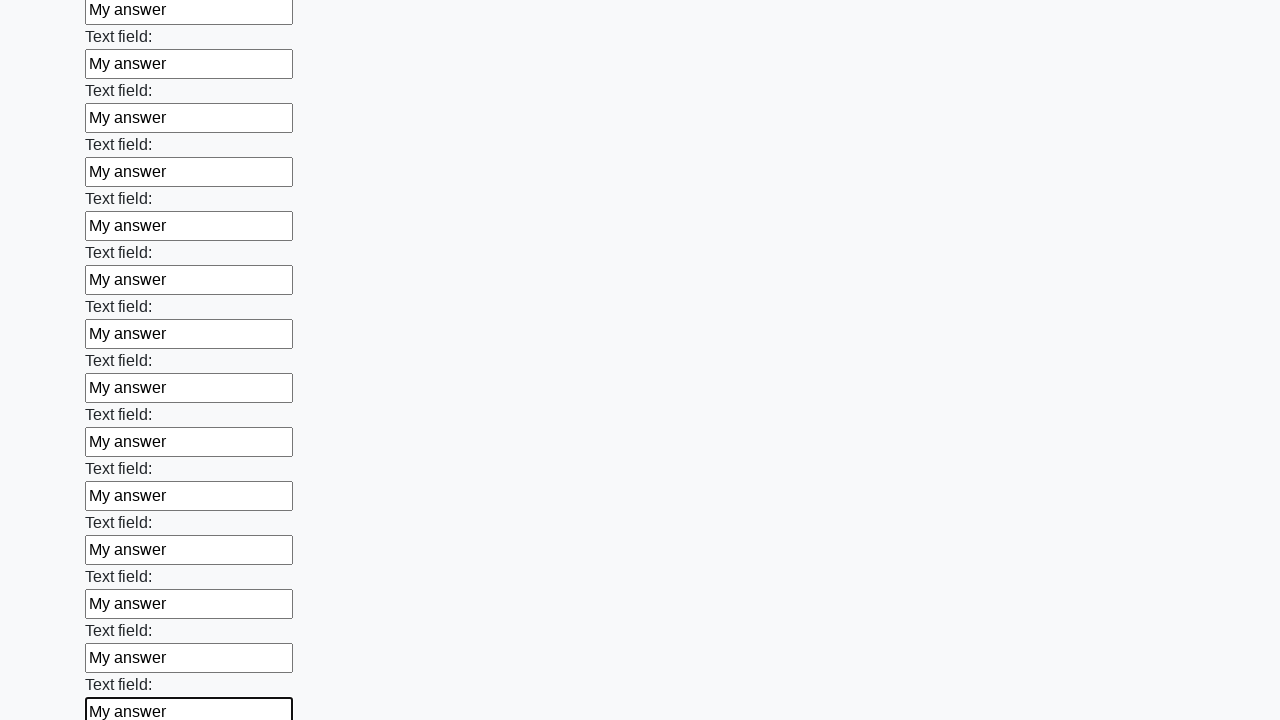

Filled input field with 'My answer' on input >> nth=86
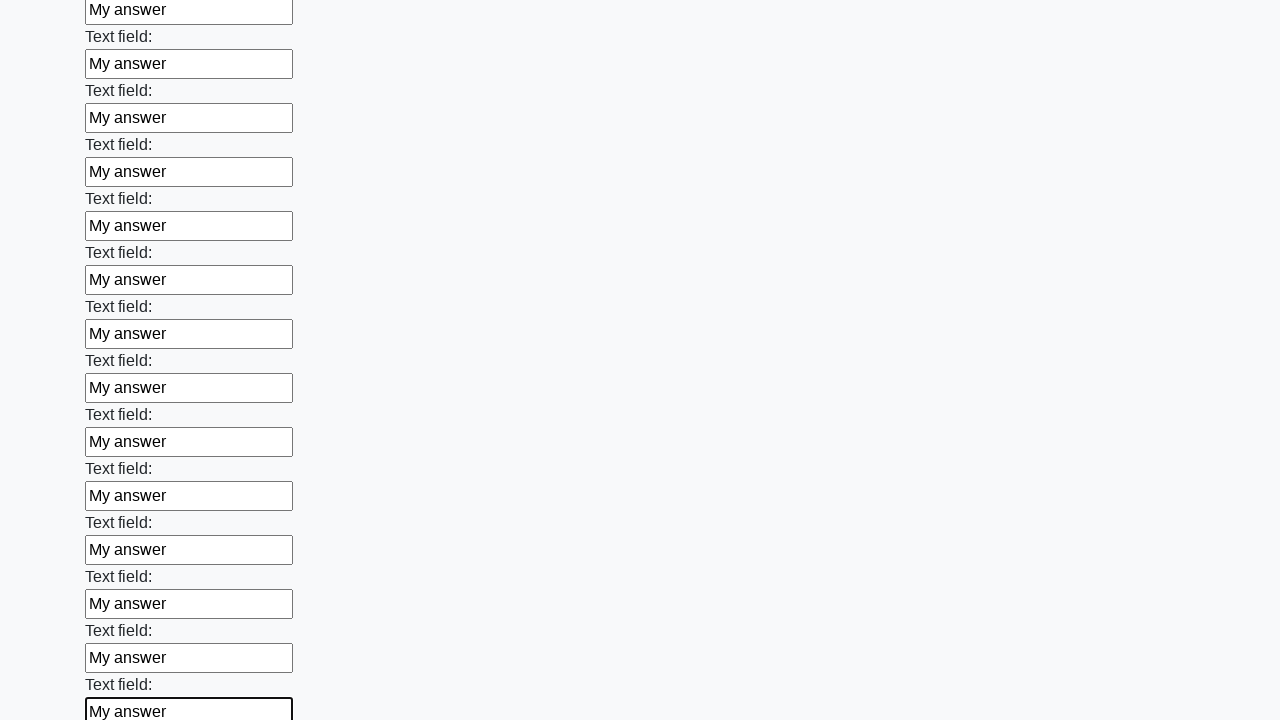

Filled input field with 'My answer' on input >> nth=87
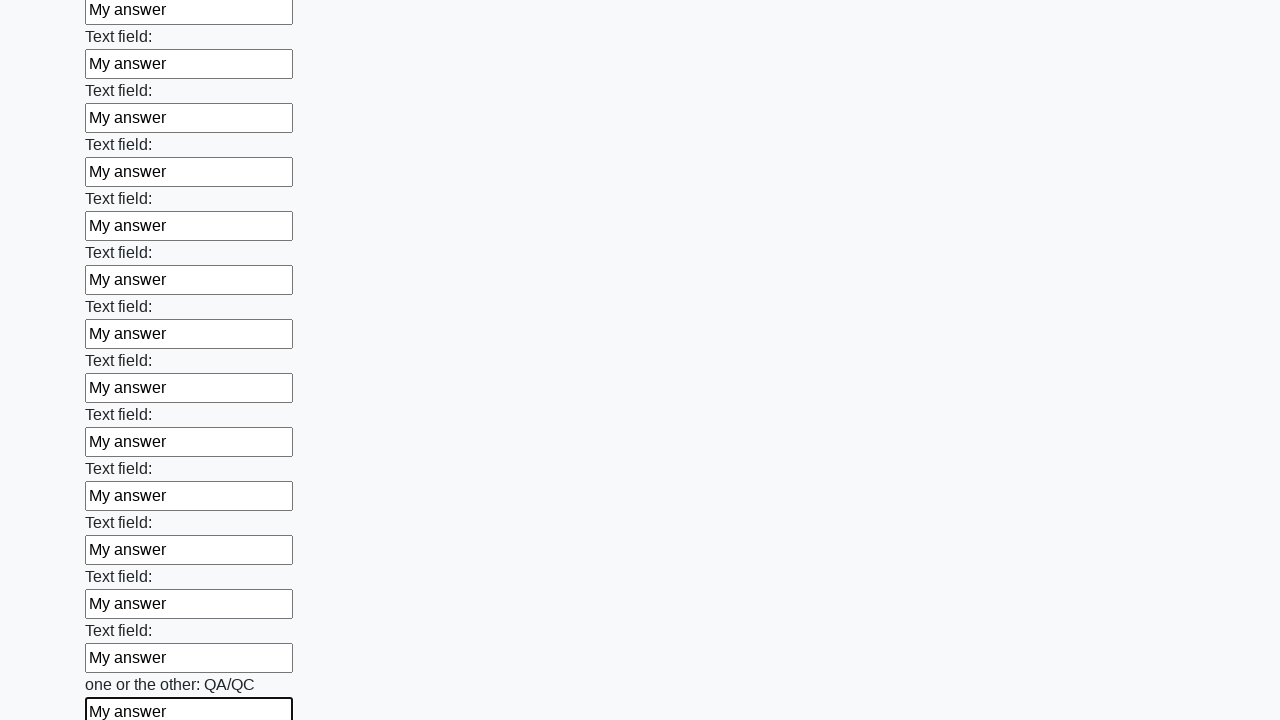

Filled input field with 'My answer' on input >> nth=88
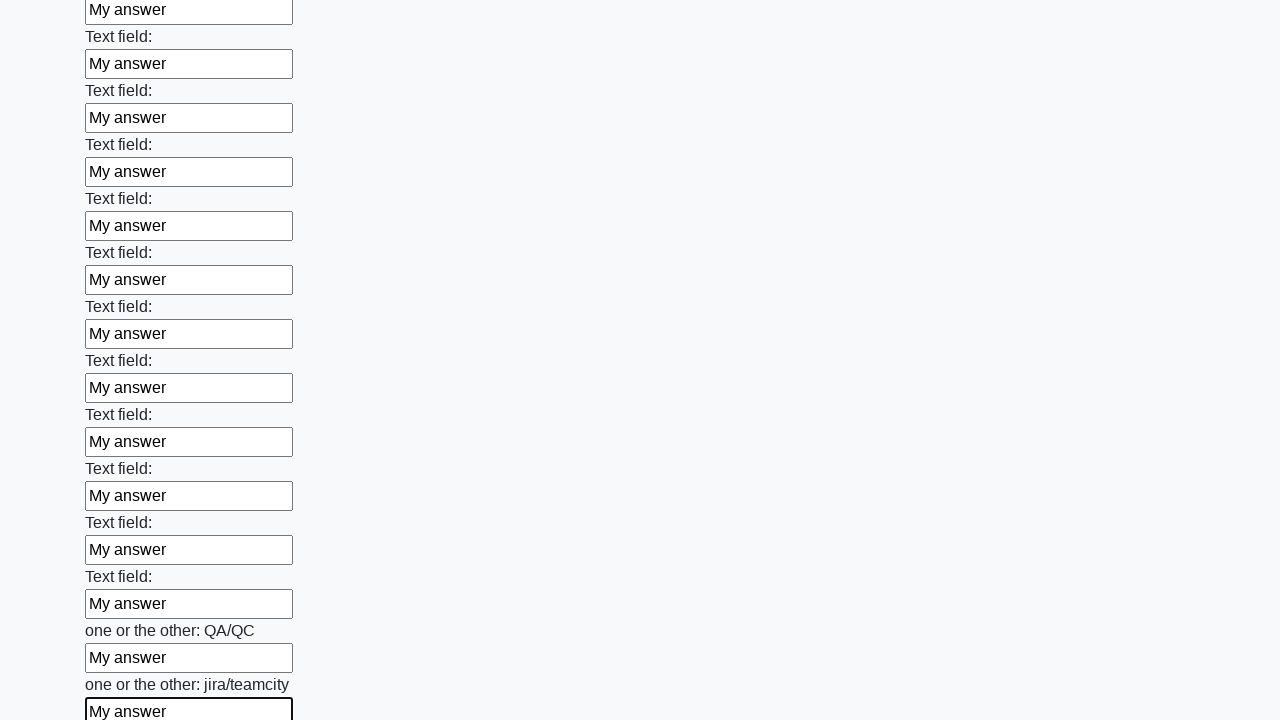

Filled input field with 'My answer' on input >> nth=89
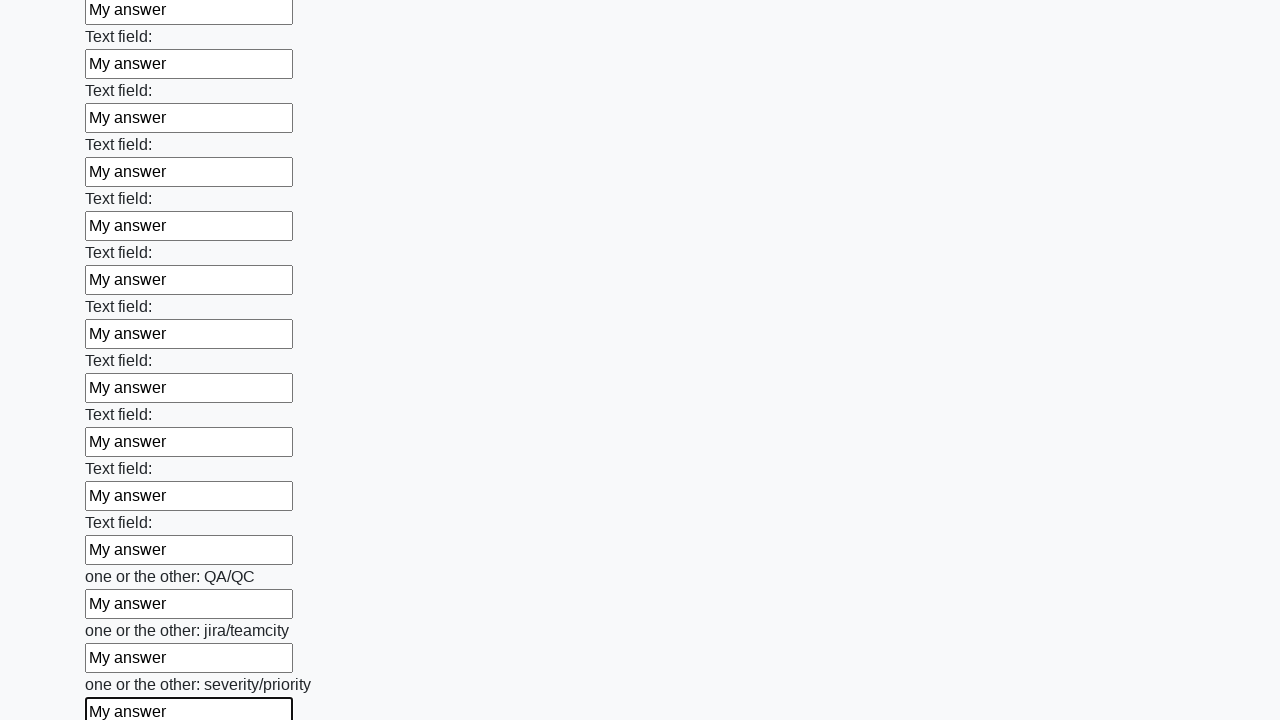

Filled input field with 'My answer' on input >> nth=90
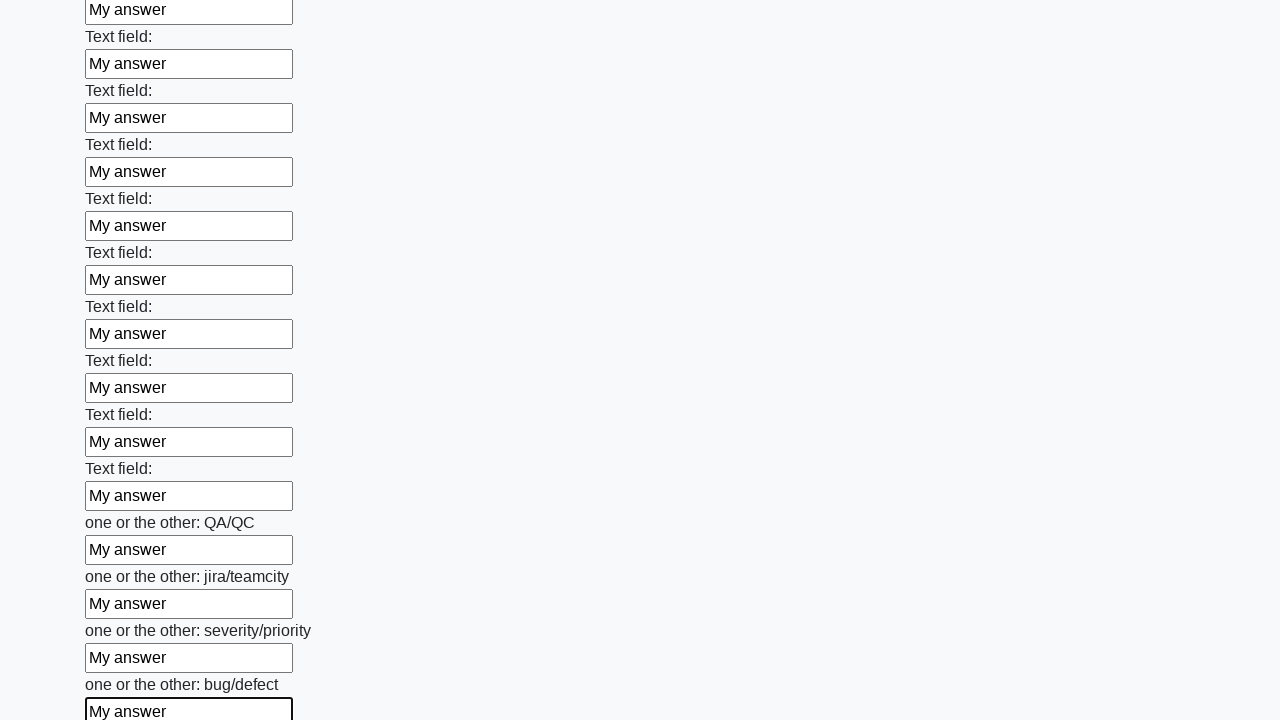

Filled input field with 'My answer' on input >> nth=91
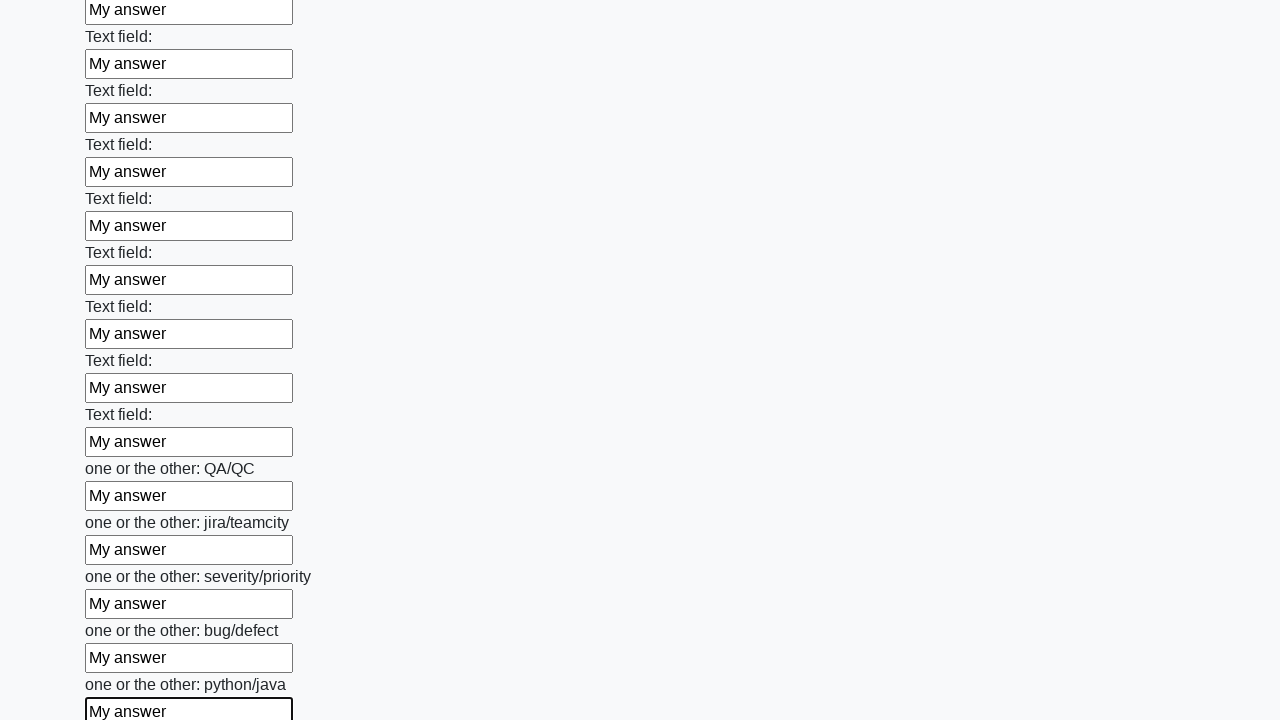

Filled input field with 'My answer' on input >> nth=92
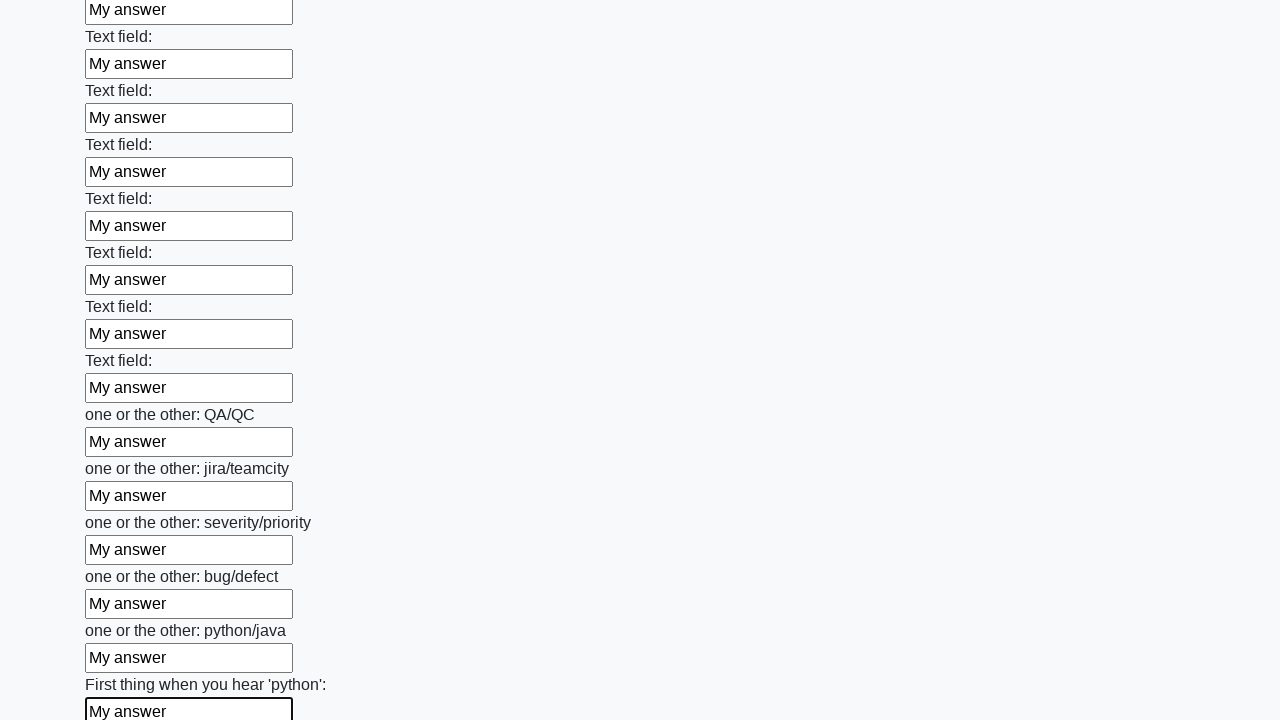

Filled input field with 'My answer' on input >> nth=93
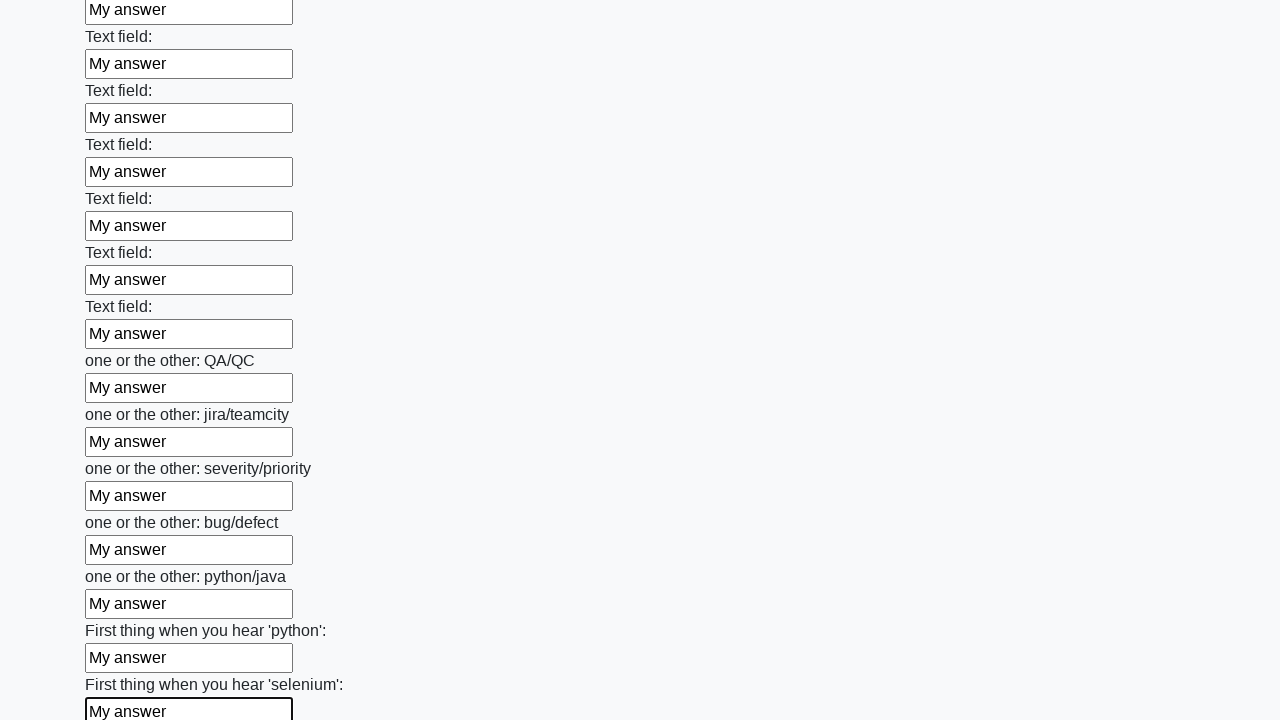

Filled input field with 'My answer' on input >> nth=94
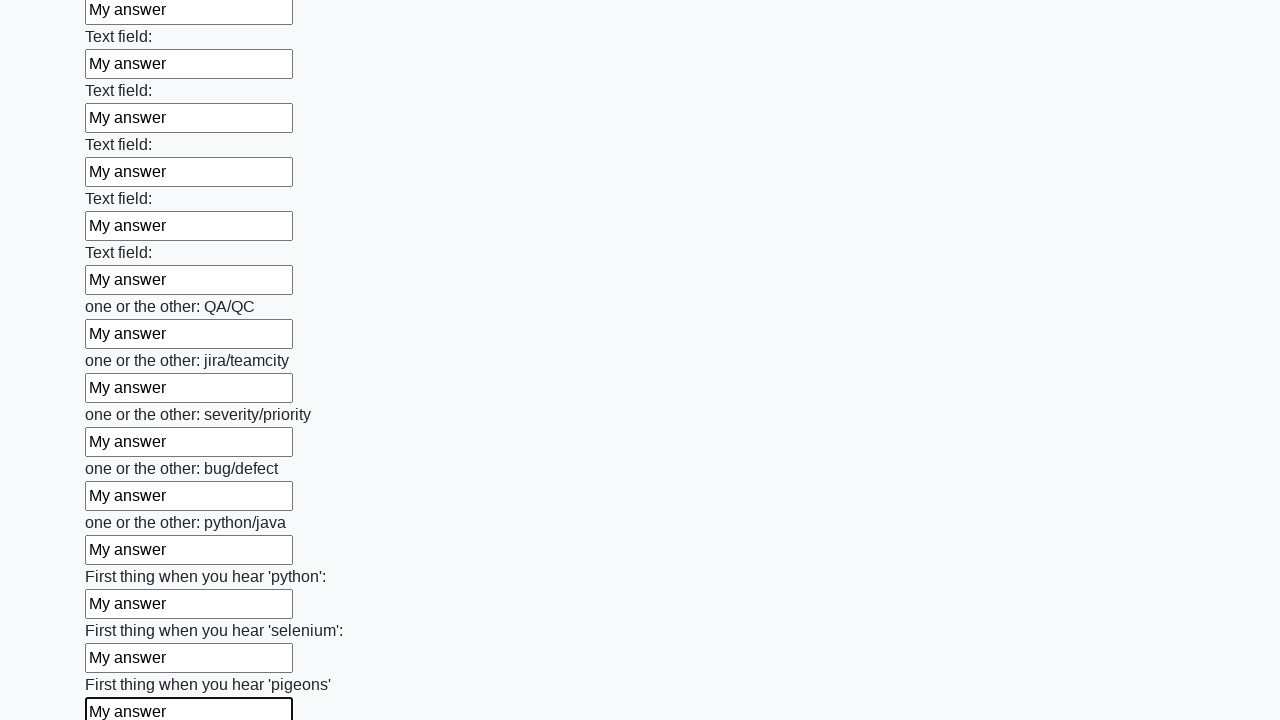

Filled input field with 'My answer' on input >> nth=95
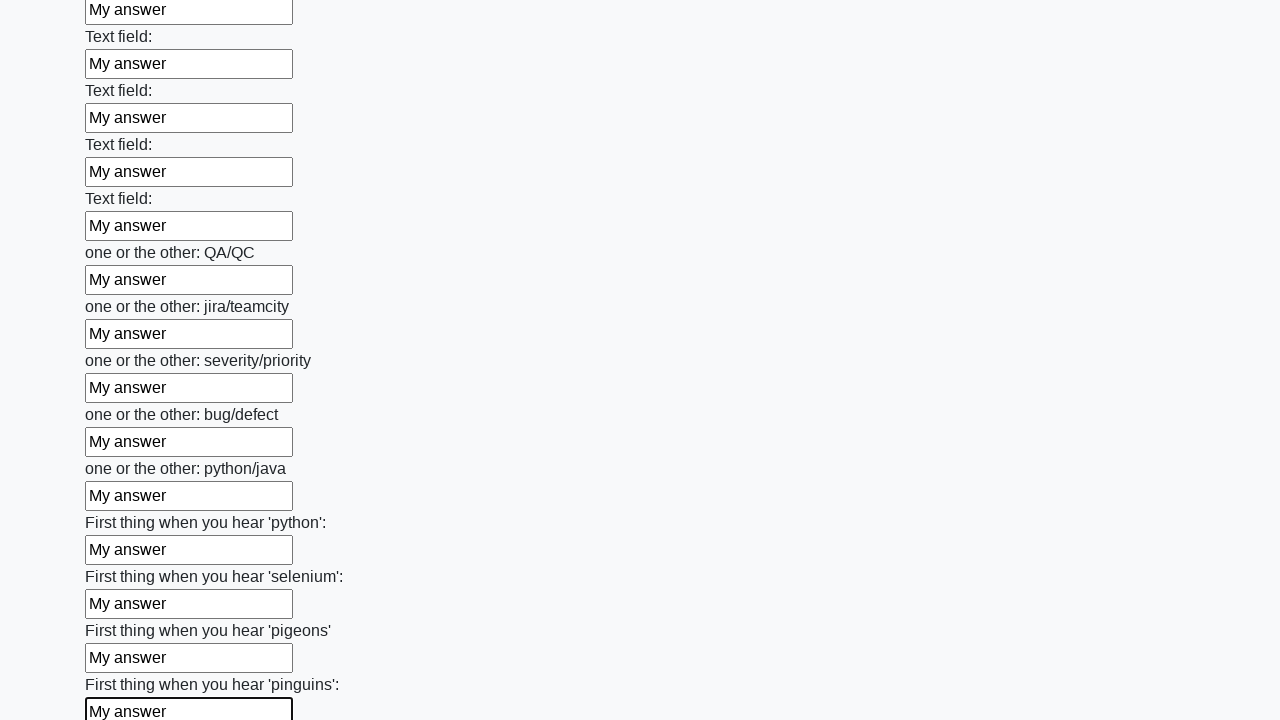

Filled input field with 'My answer' on input >> nth=96
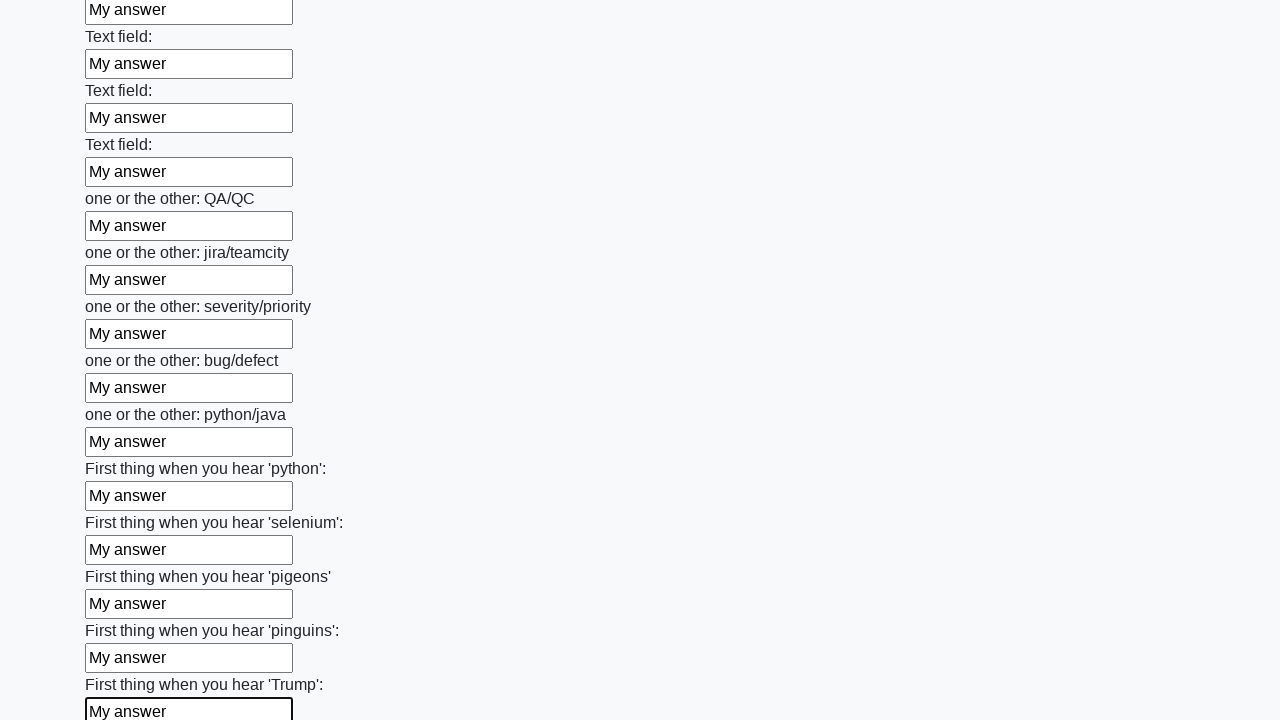

Filled input field with 'My answer' on input >> nth=97
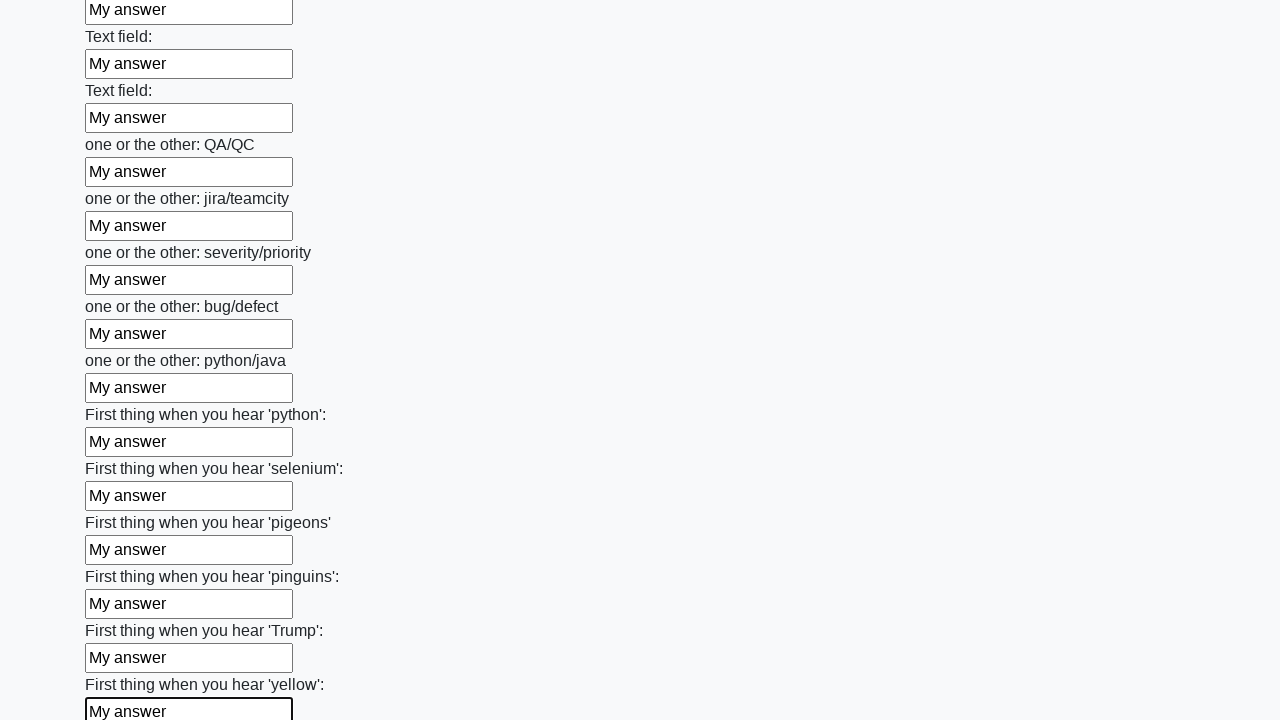

Filled input field with 'My answer' on input >> nth=98
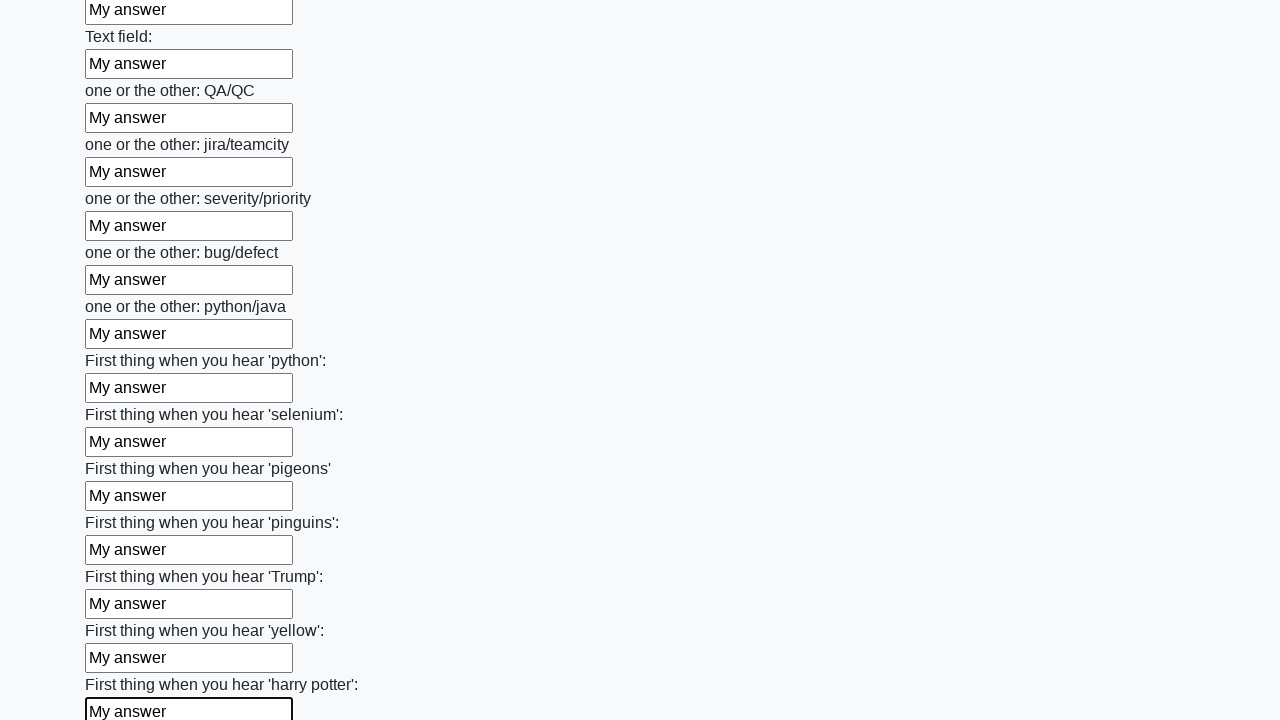

Filled input field with 'My answer' on input >> nth=99
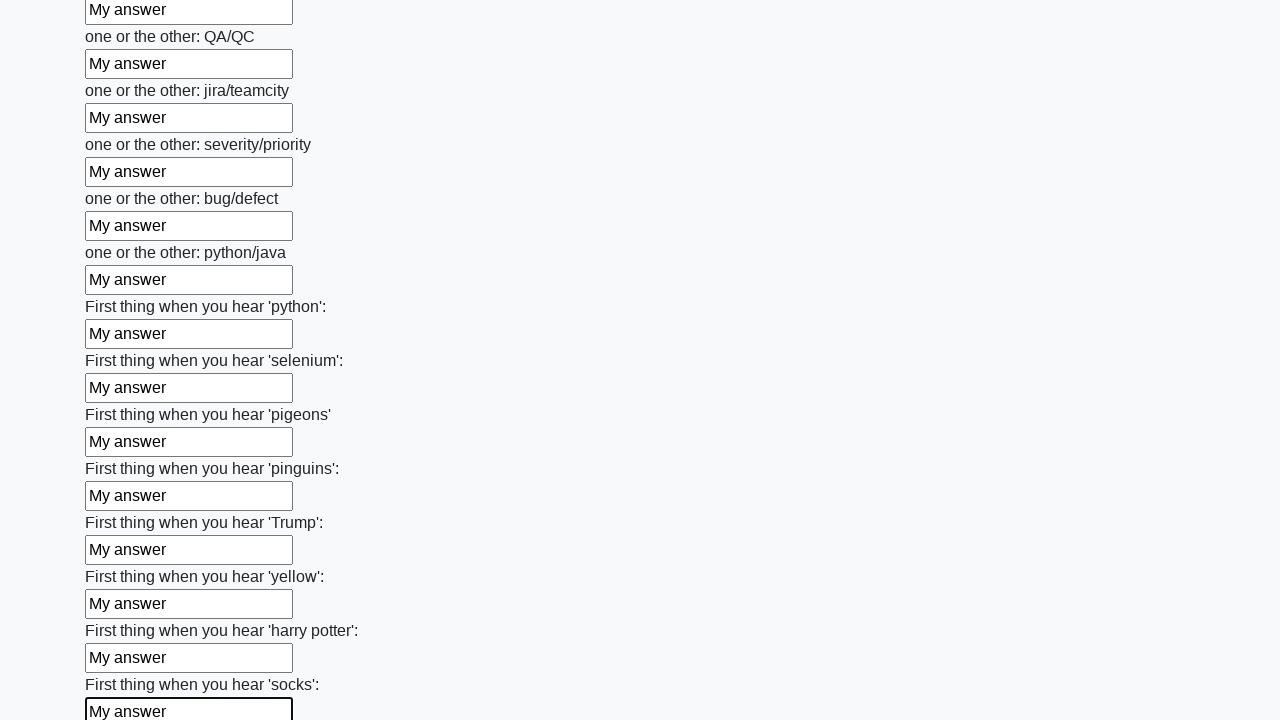

Clicked the submit button at (123, 611) on button.btn
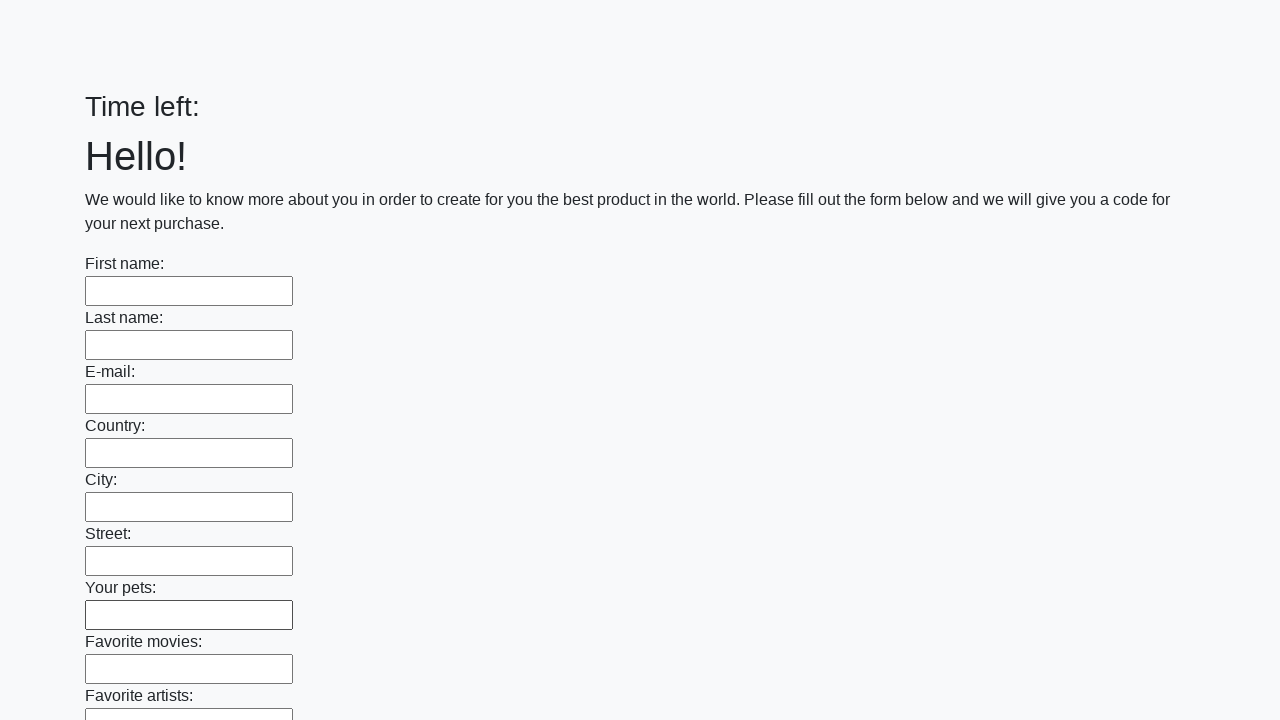

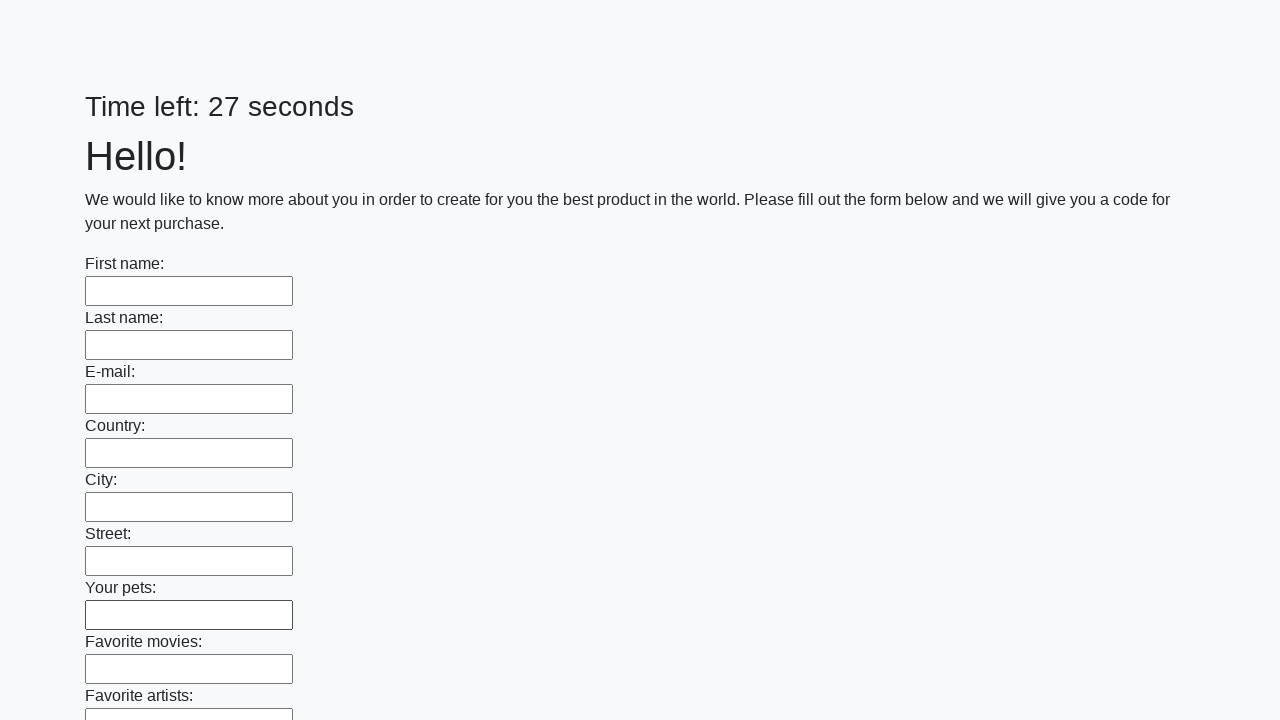